Automates a number clicking game where buttons labeled 1-50 must be clicked in sequential order

Starting URL: https://zzzscore.com/1to50/#

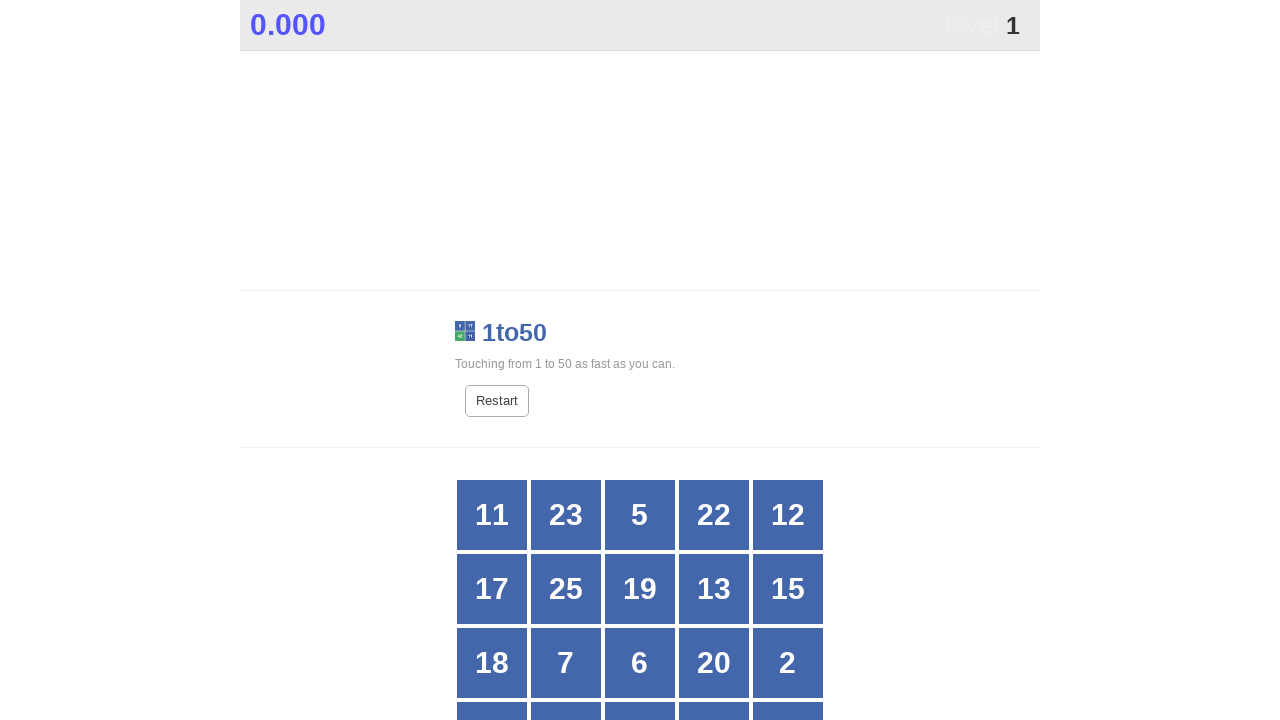

Waited for game grid to load
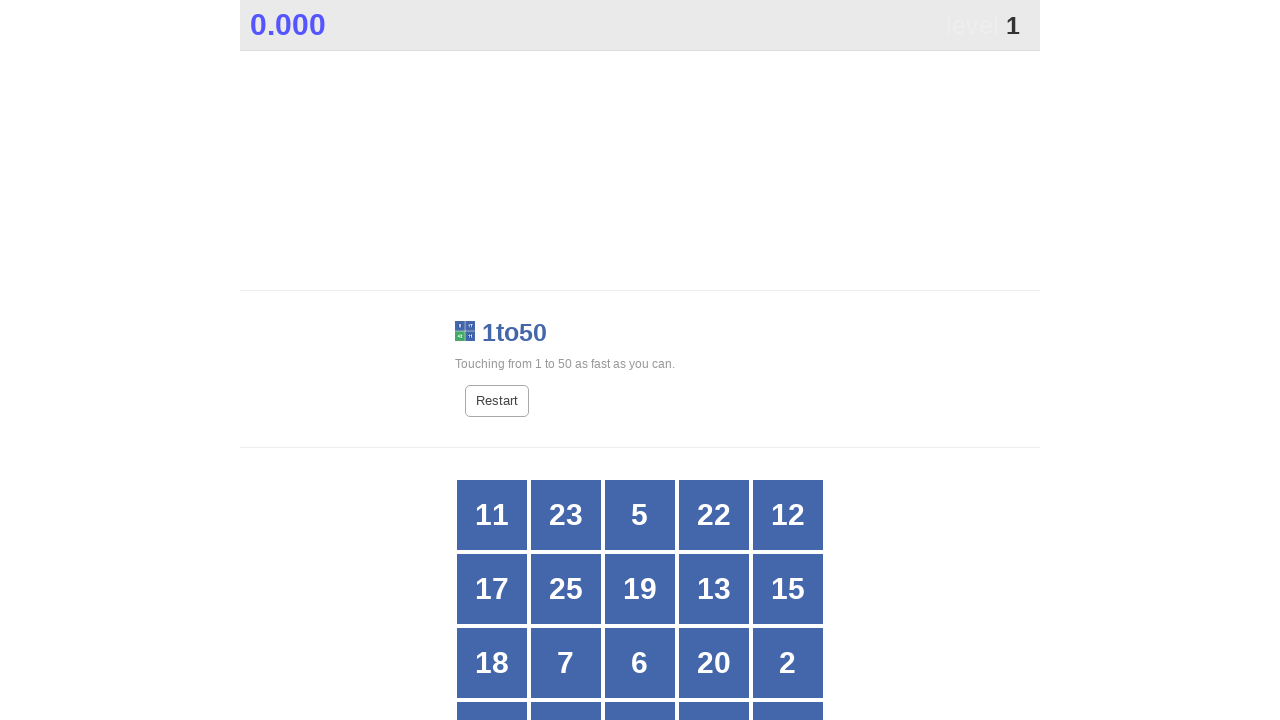

Retrieved all button elements from grid (looking for number 1)
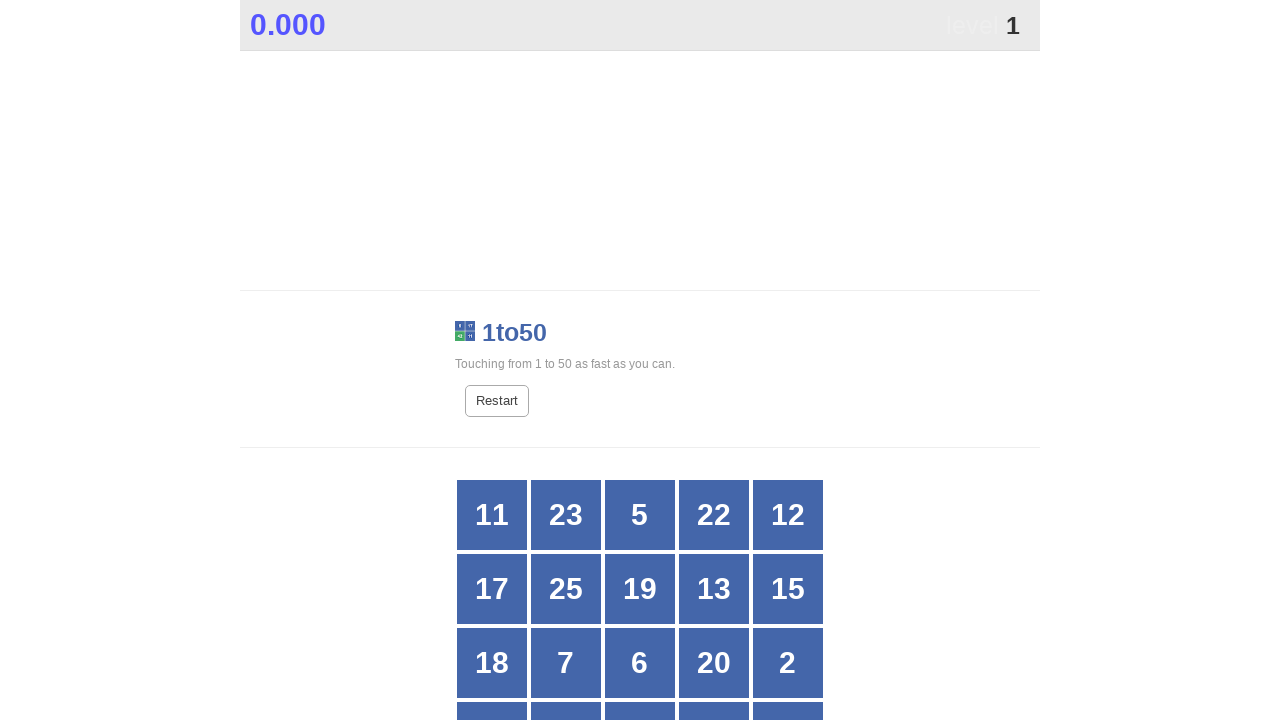

Clicked button with number 1 at (714, 685) on xpath=//html/body/div[1]/div[2]/div[3]/div[*] >> nth=18
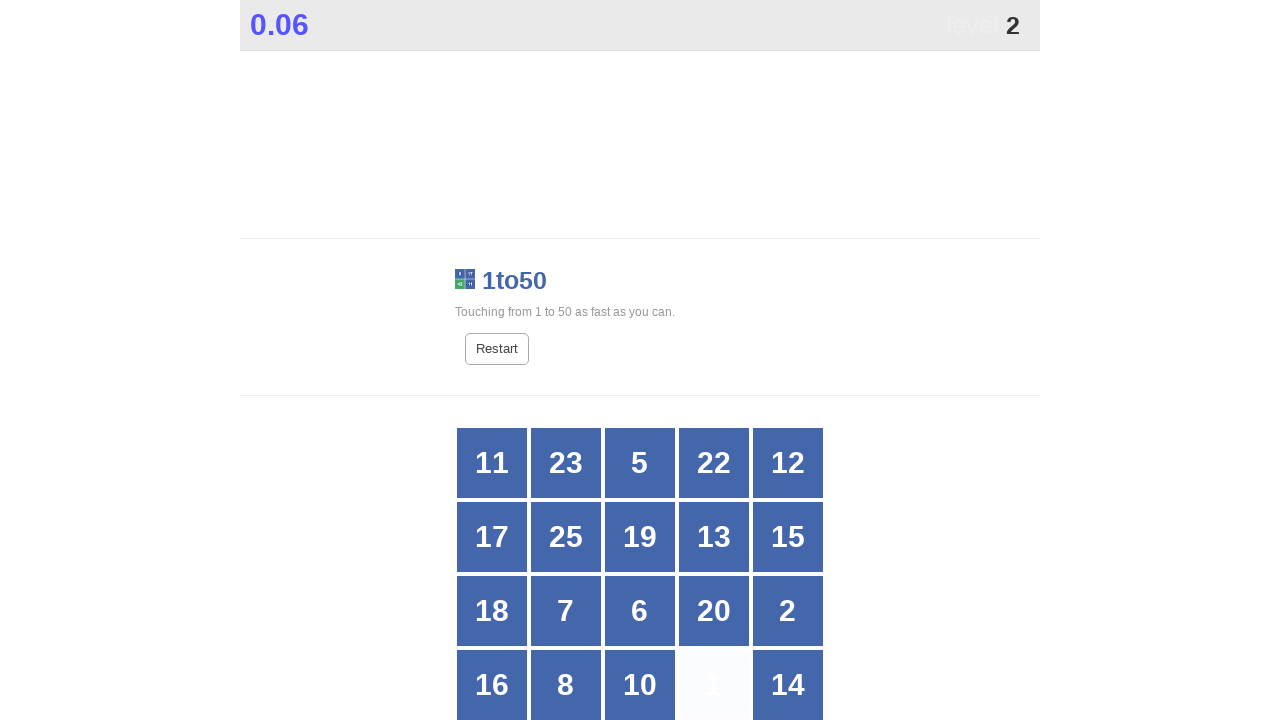

Retrieved all button elements from grid (looking for number 2)
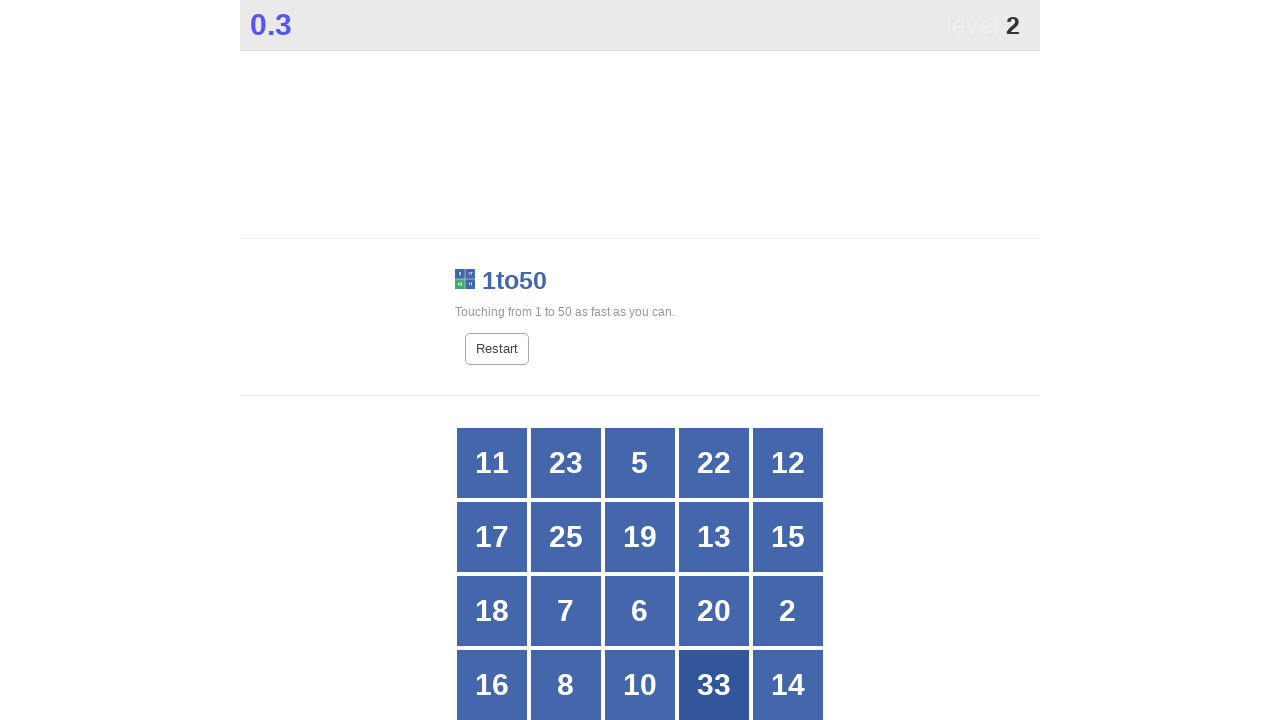

Clicked button with number 2 at (788, 611) on xpath=//html/body/div[1]/div[2]/div[3]/div[*] >> nth=14
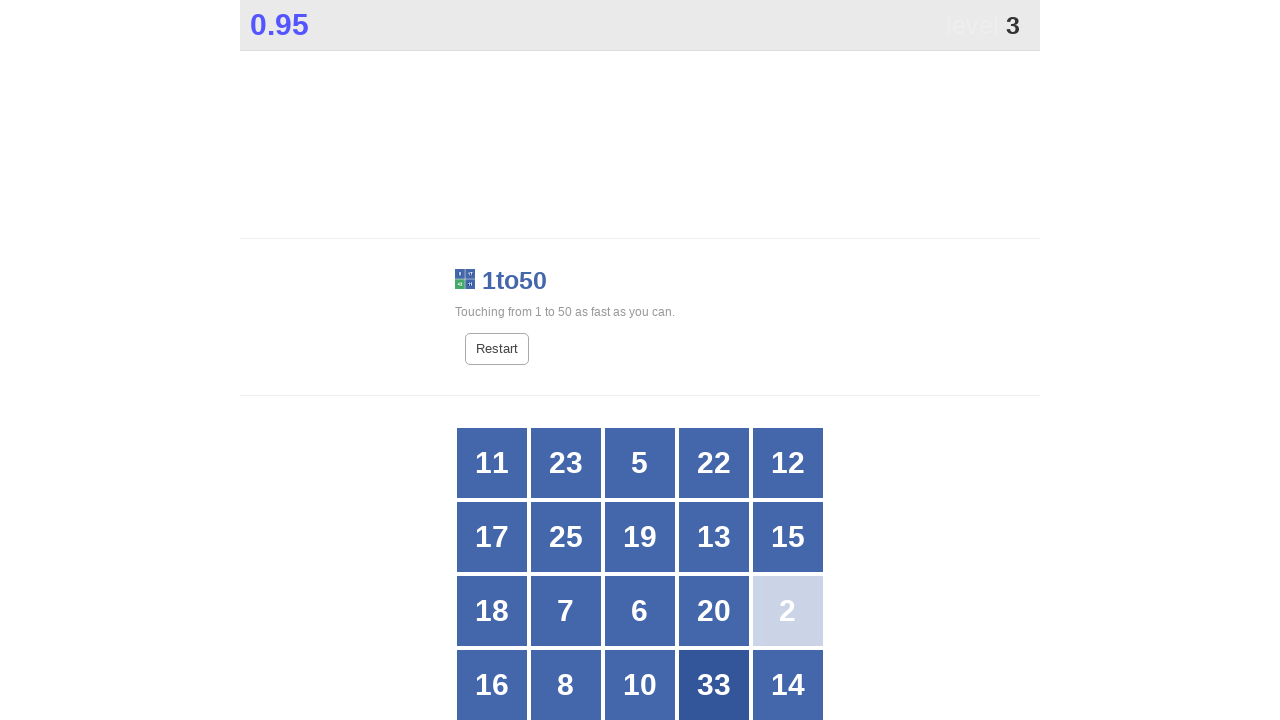

Retrieved all button elements from grid (looking for number 3)
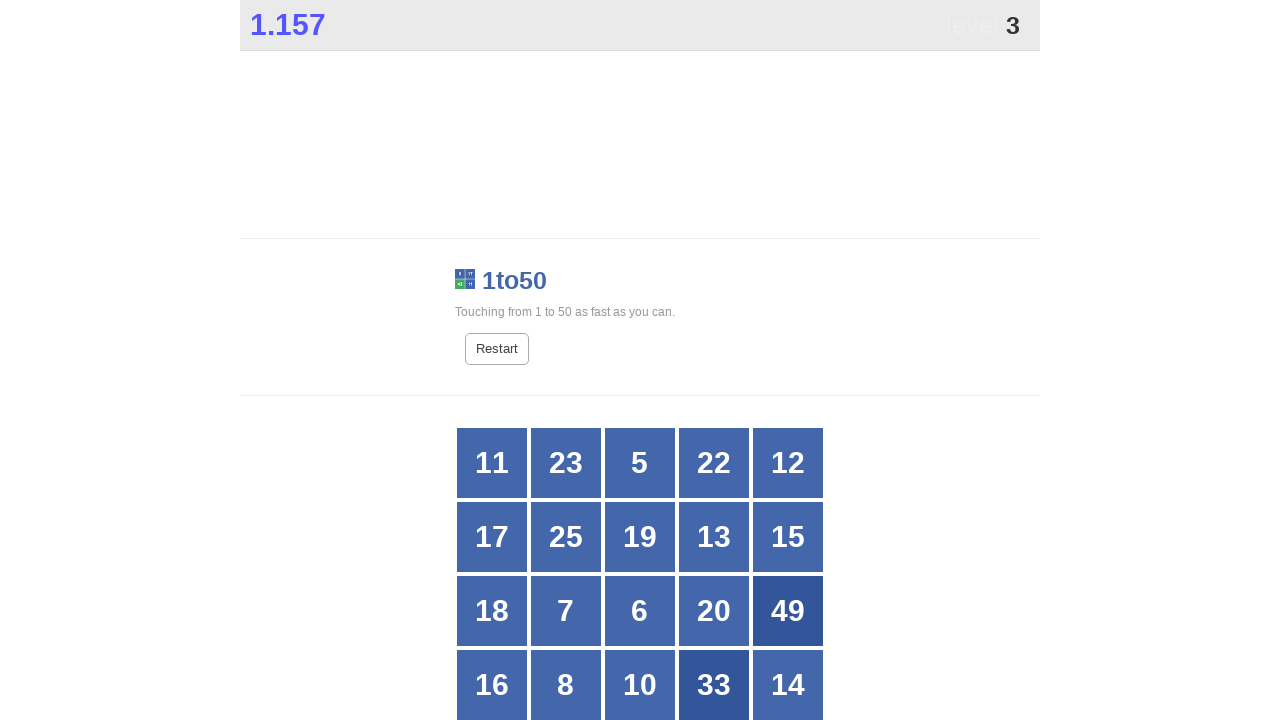

Clicked button with number 3 at (492, 361) on xpath=//html/body/div[1]/div[2]/div[3]/div[*] >> nth=20
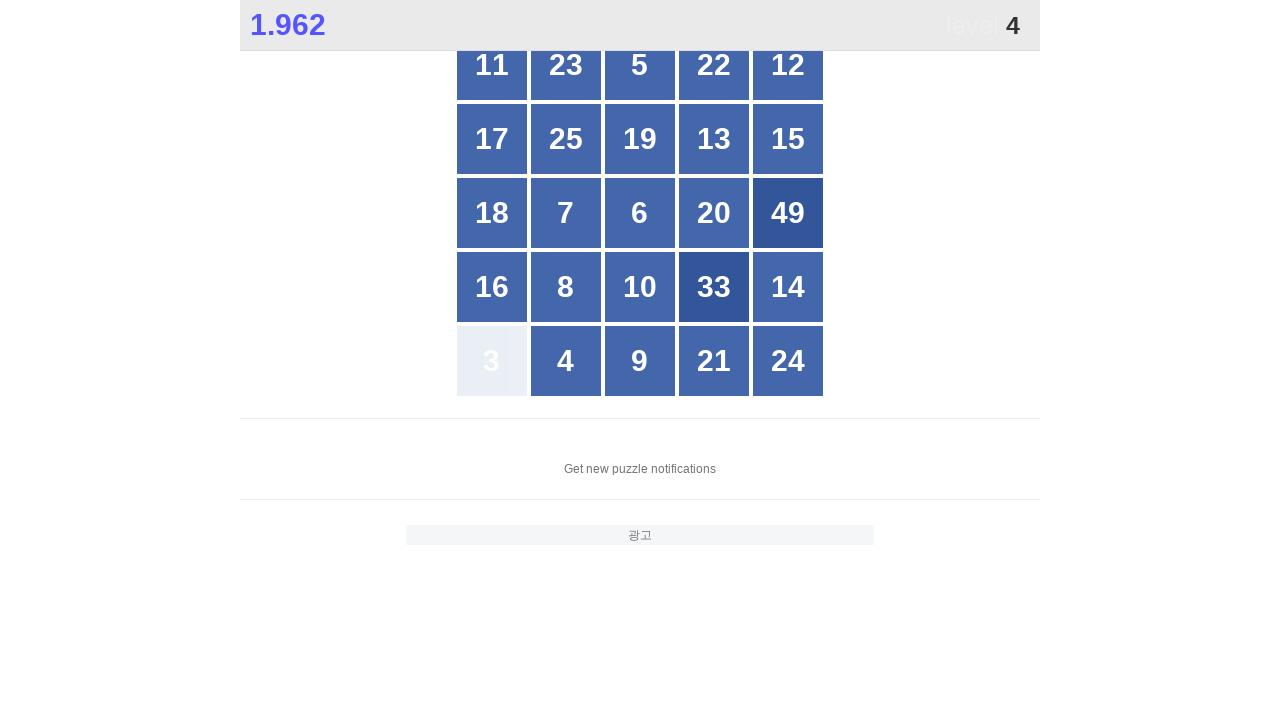

Retrieved all button elements from grid (looking for number 4)
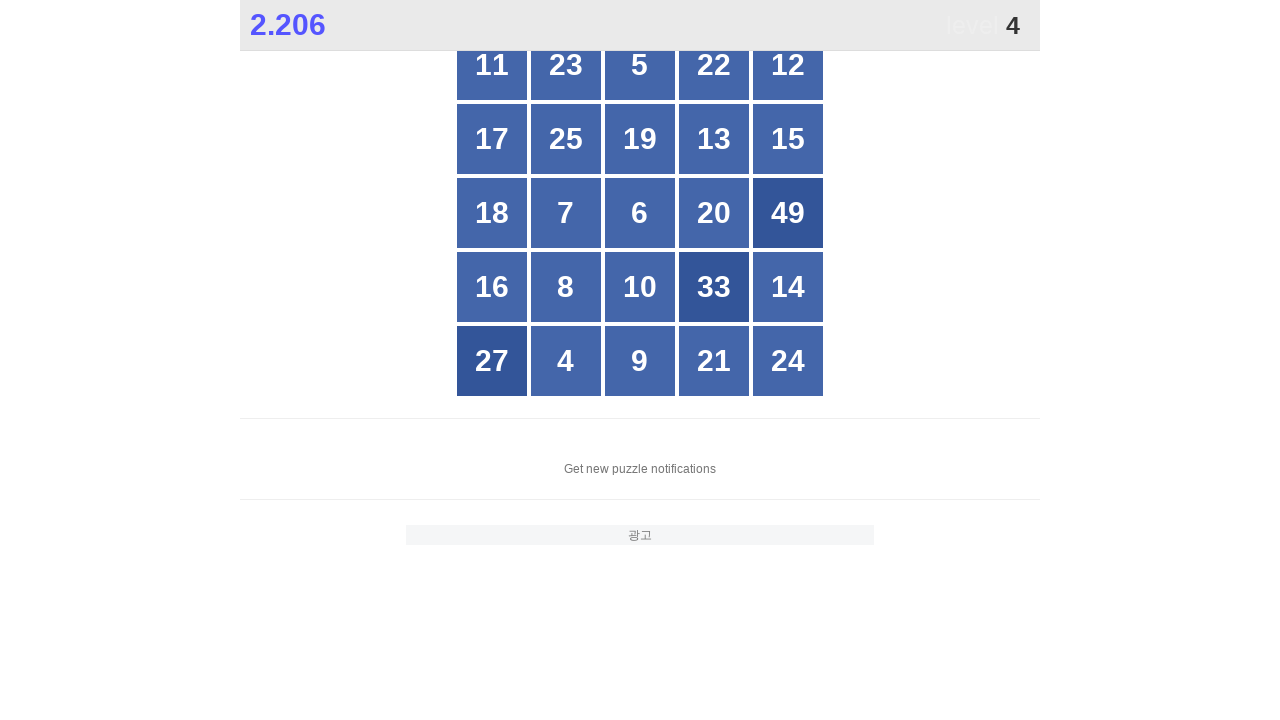

Clicked button with number 4 at (566, 361) on xpath=//html/body/div[1]/div[2]/div[3]/div[*] >> nth=21
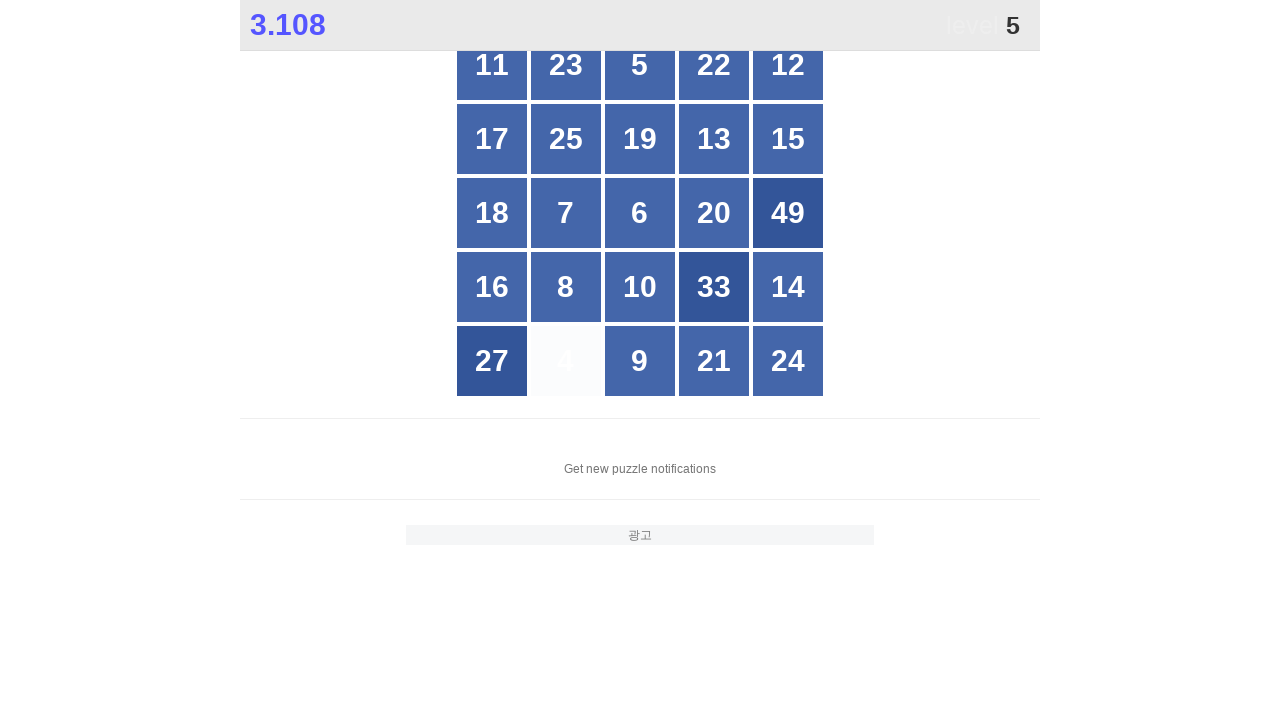

Retrieved all button elements from grid (looking for number 5)
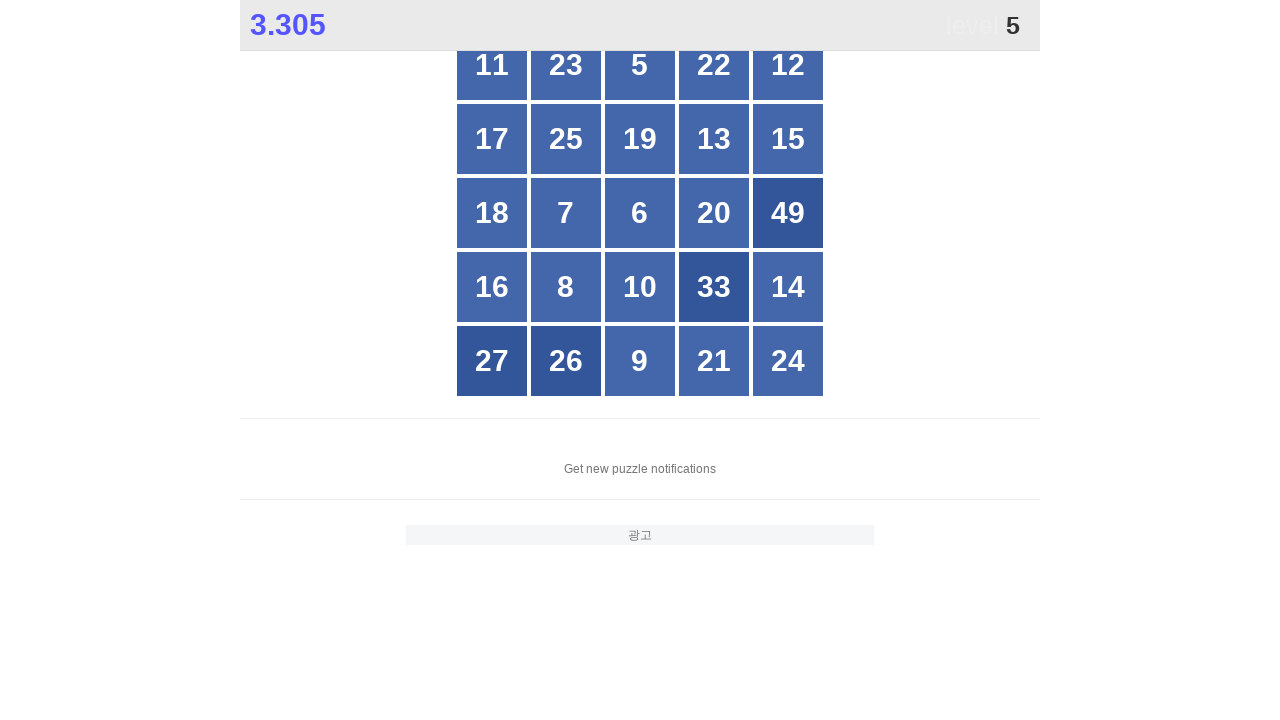

Clicked button with number 5 at (640, 65) on xpath=//html/body/div[1]/div[2]/div[3]/div[*] >> nth=2
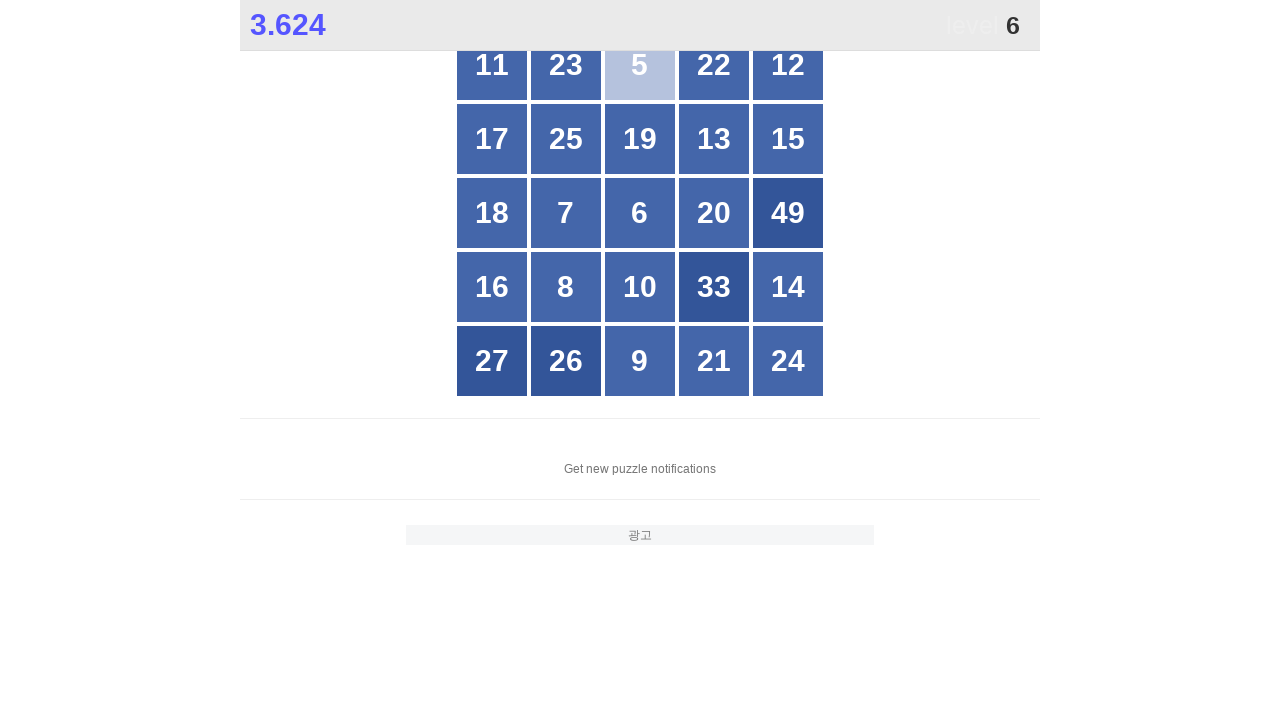

Retrieved all button elements from grid (looking for number 6)
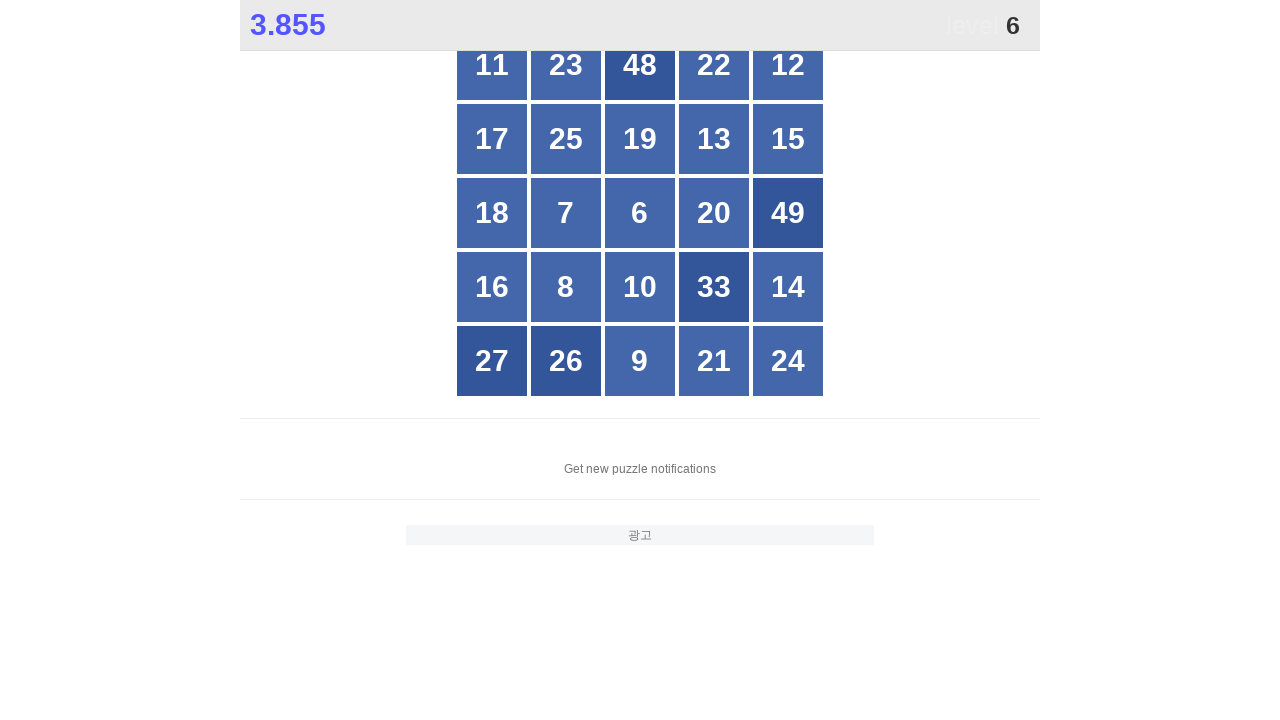

Clicked button with number 6 at (640, 213) on xpath=//html/body/div[1]/div[2]/div[3]/div[*] >> nth=12
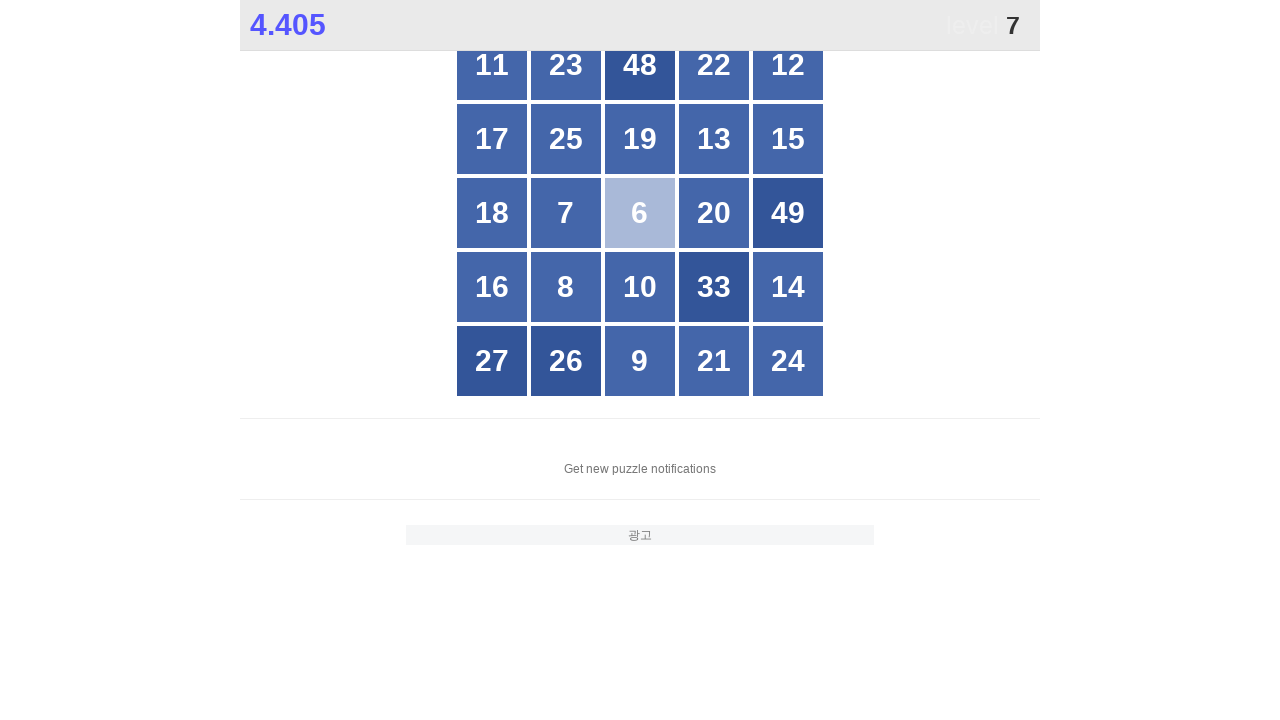

Retrieved all button elements from grid (looking for number 7)
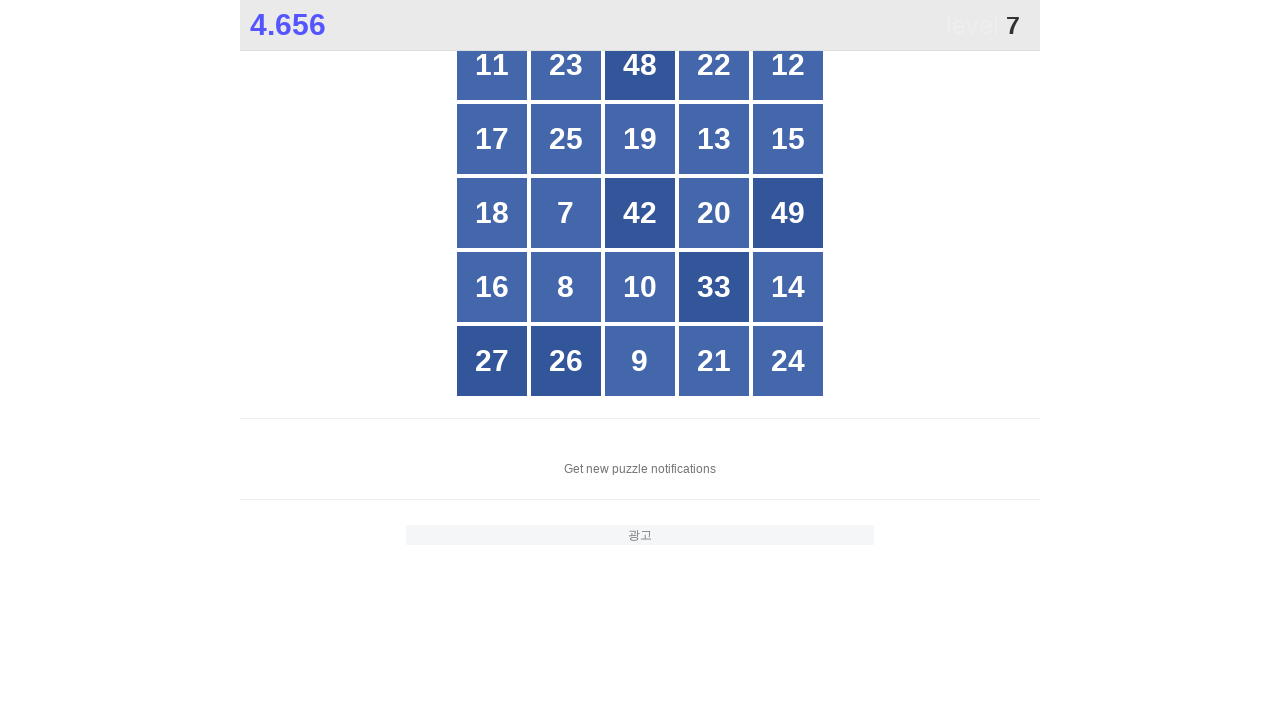

Clicked button with number 7 at (566, 213) on xpath=//html/body/div[1]/div[2]/div[3]/div[*] >> nth=11
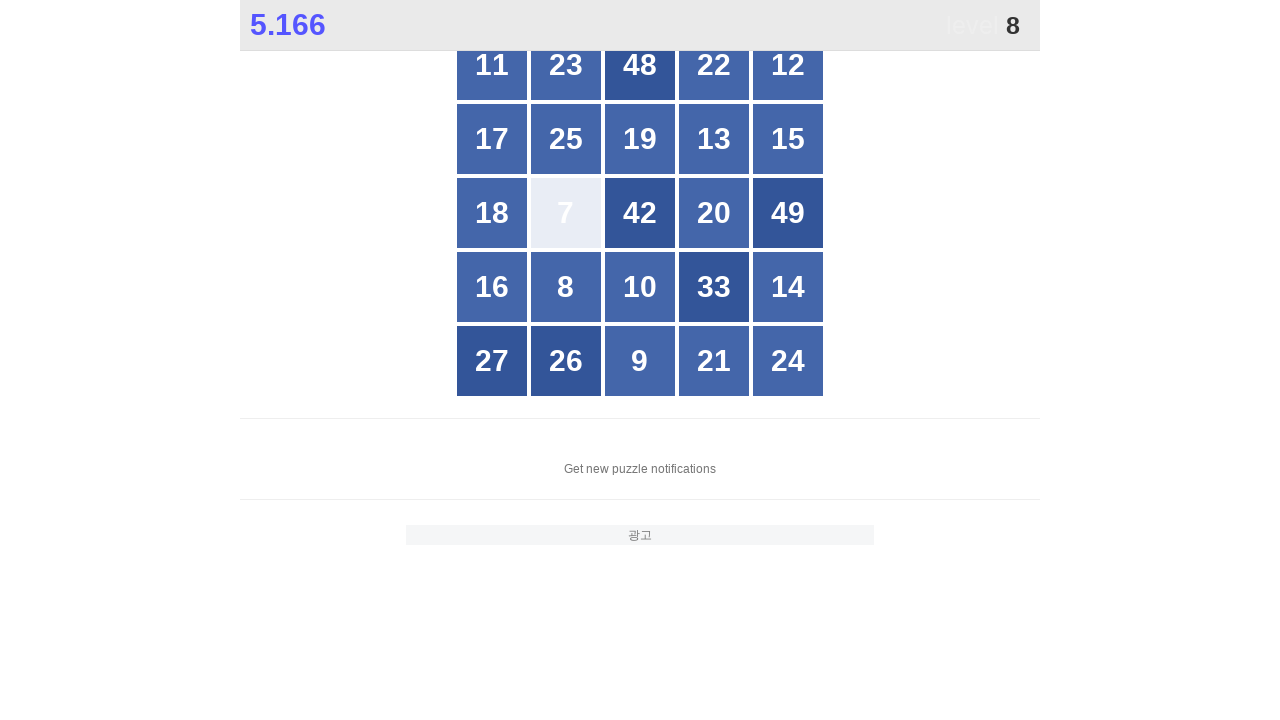

Retrieved all button elements from grid (looking for number 8)
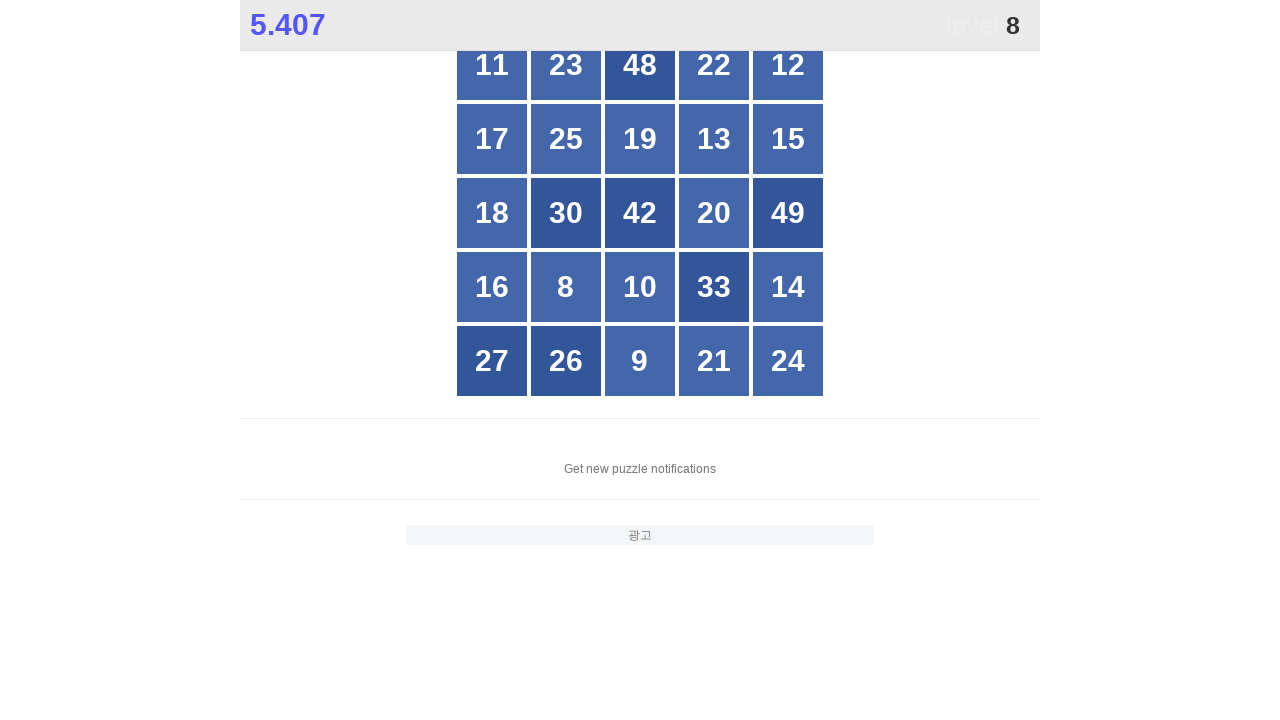

Clicked button with number 8 at (566, 287) on xpath=//html/body/div[1]/div[2]/div[3]/div[*] >> nth=16
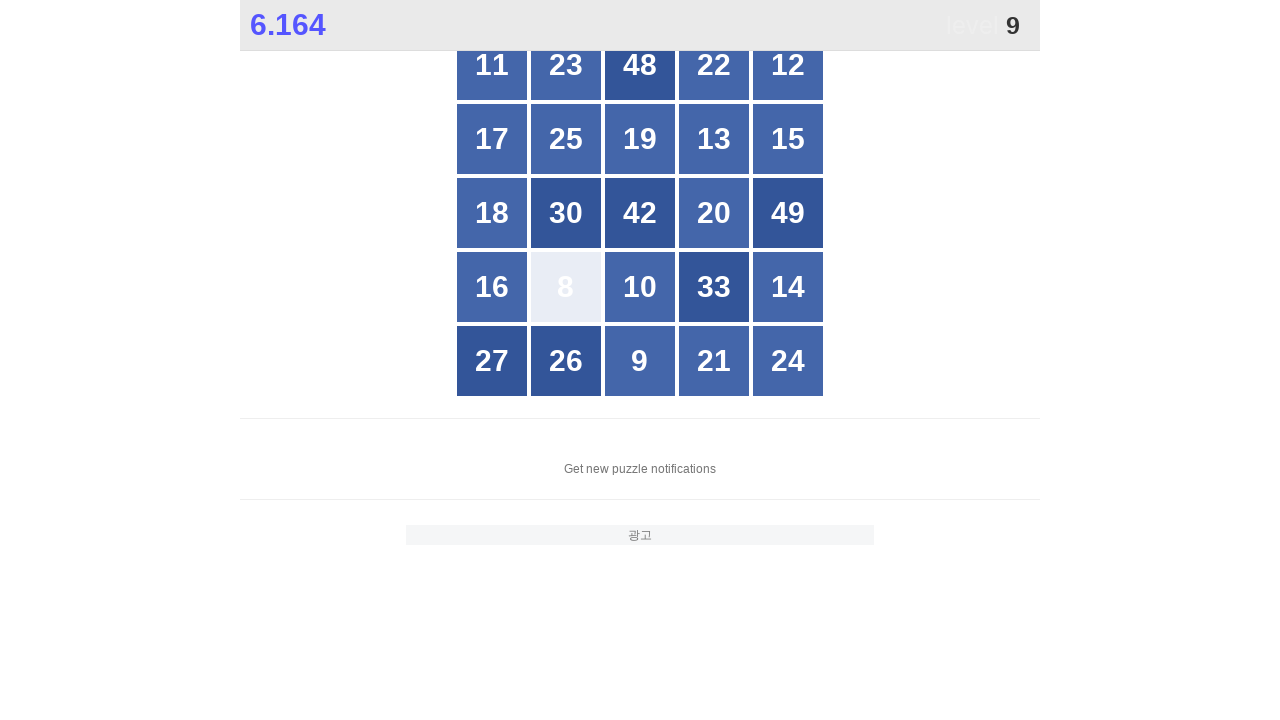

Retrieved all button elements from grid (looking for number 9)
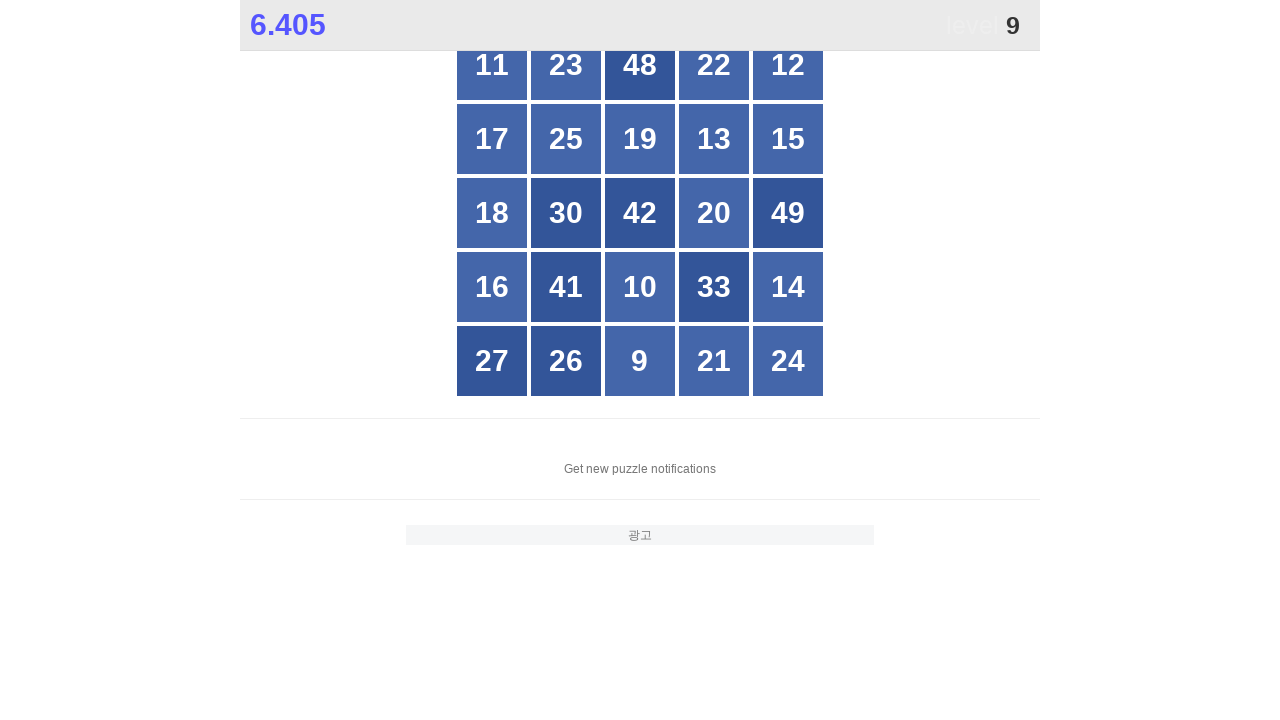

Clicked button with number 9 at (640, 361) on xpath=//html/body/div[1]/div[2]/div[3]/div[*] >> nth=22
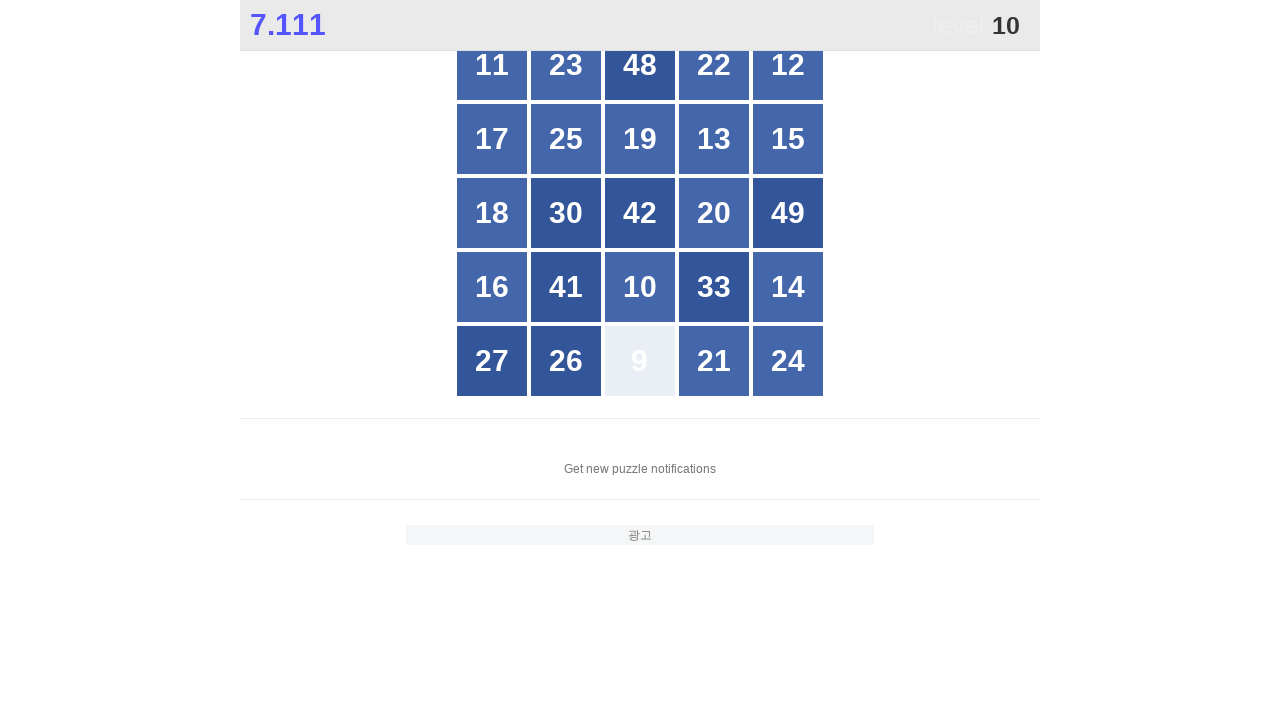

Retrieved all button elements from grid (looking for number 10)
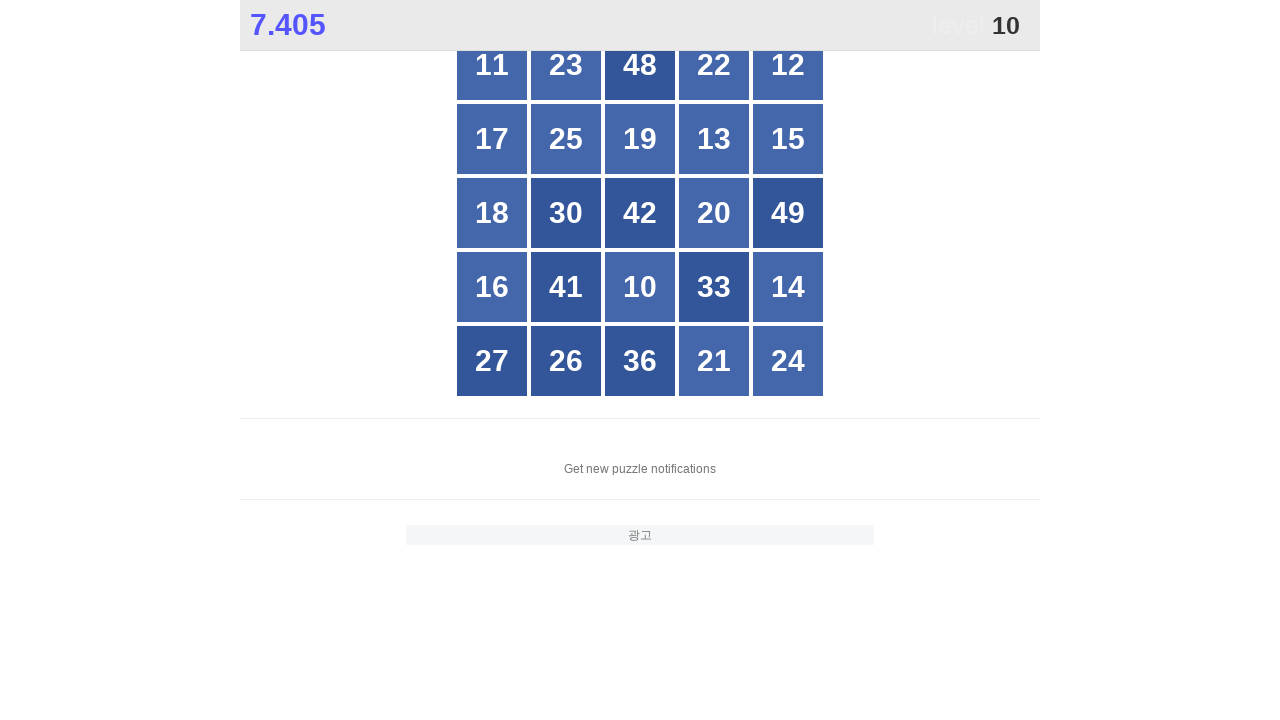

Clicked button with number 10 at (640, 287) on xpath=//html/body/div[1]/div[2]/div[3]/div[*] >> nth=17
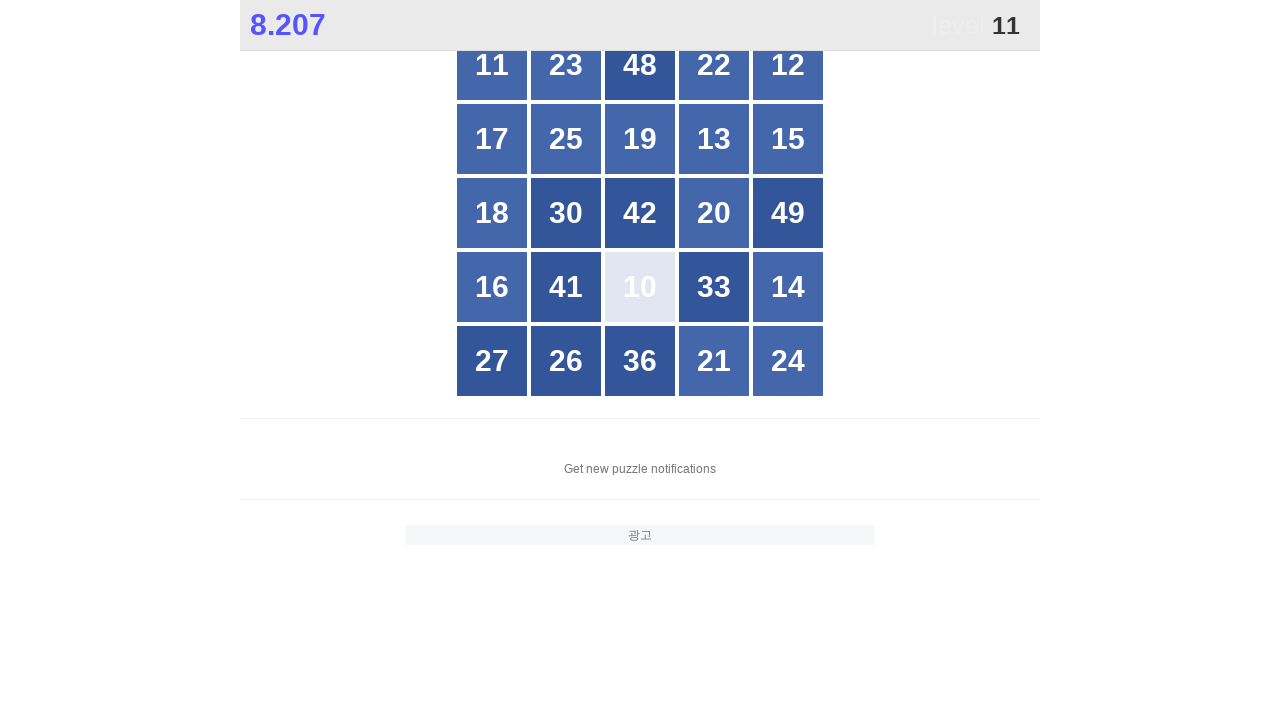

Retrieved all button elements from grid (looking for number 11)
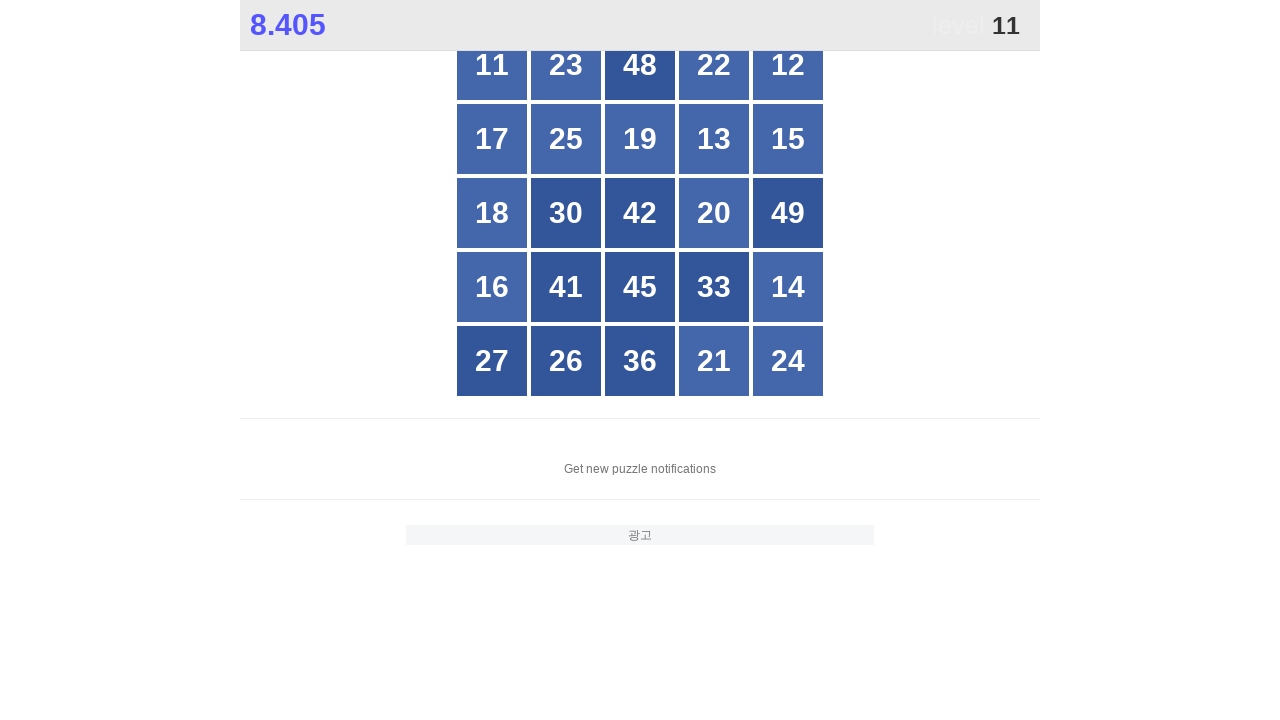

Clicked button with number 11 at (492, 65) on xpath=//html/body/div[1]/div[2]/div[3]/div[*] >> nth=0
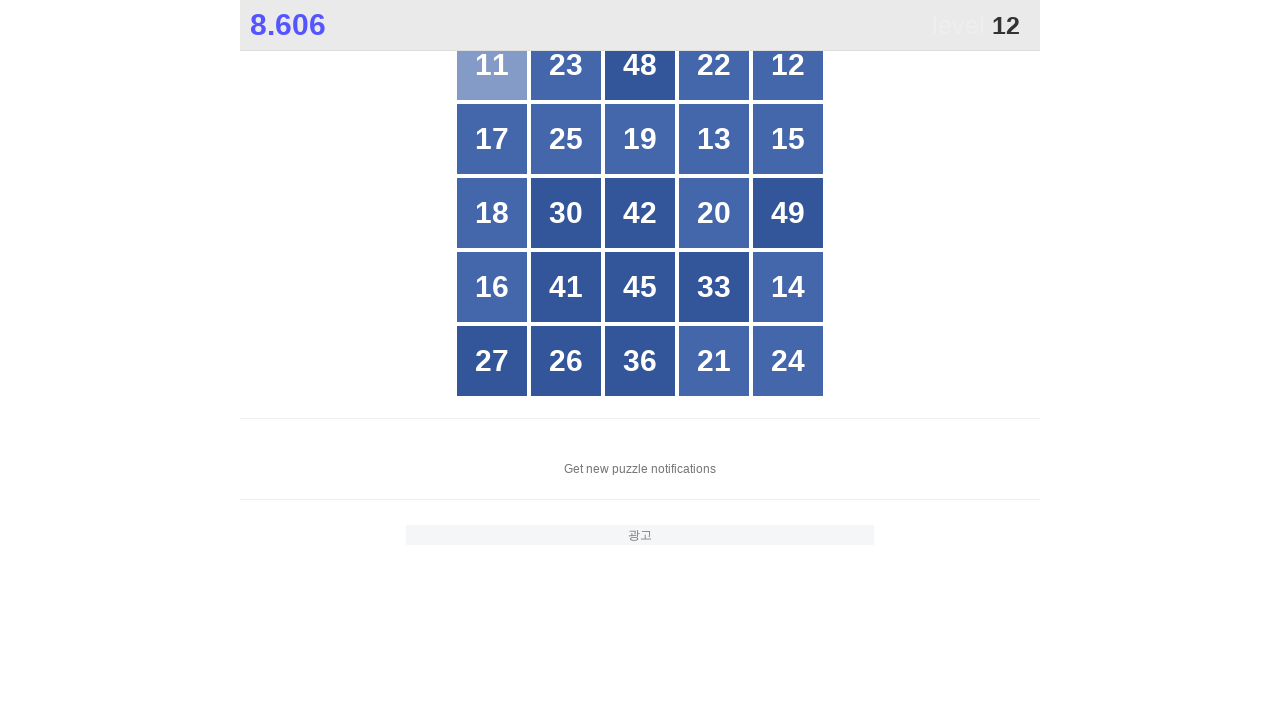

Retrieved all button elements from grid (looking for number 12)
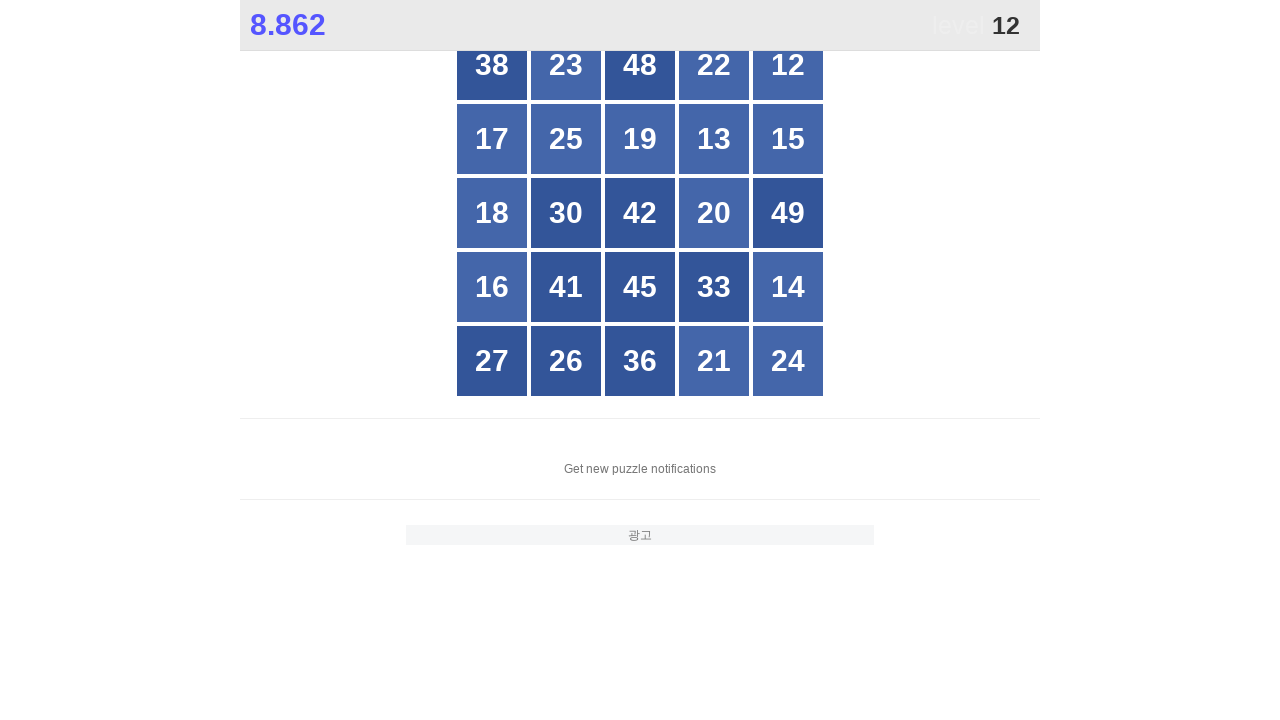

Clicked button with number 12 at (788, 65) on xpath=//html/body/div[1]/div[2]/div[3]/div[*] >> nth=4
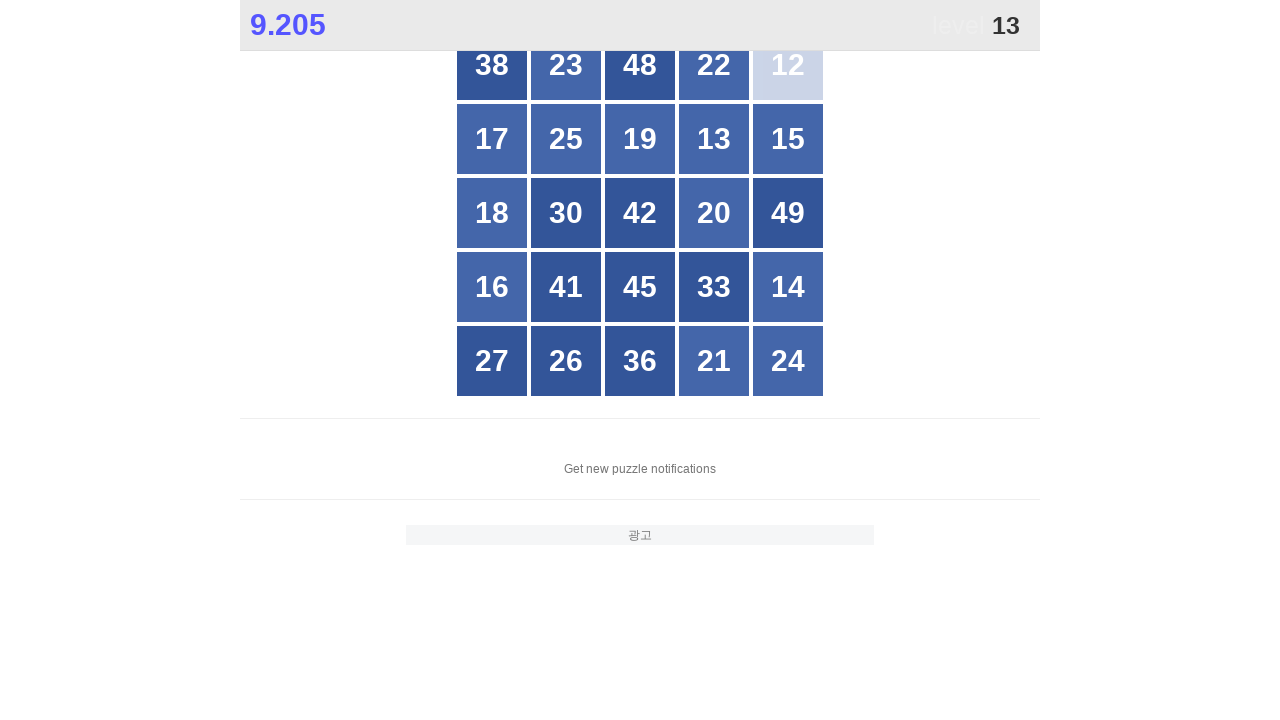

Retrieved all button elements from grid (looking for number 13)
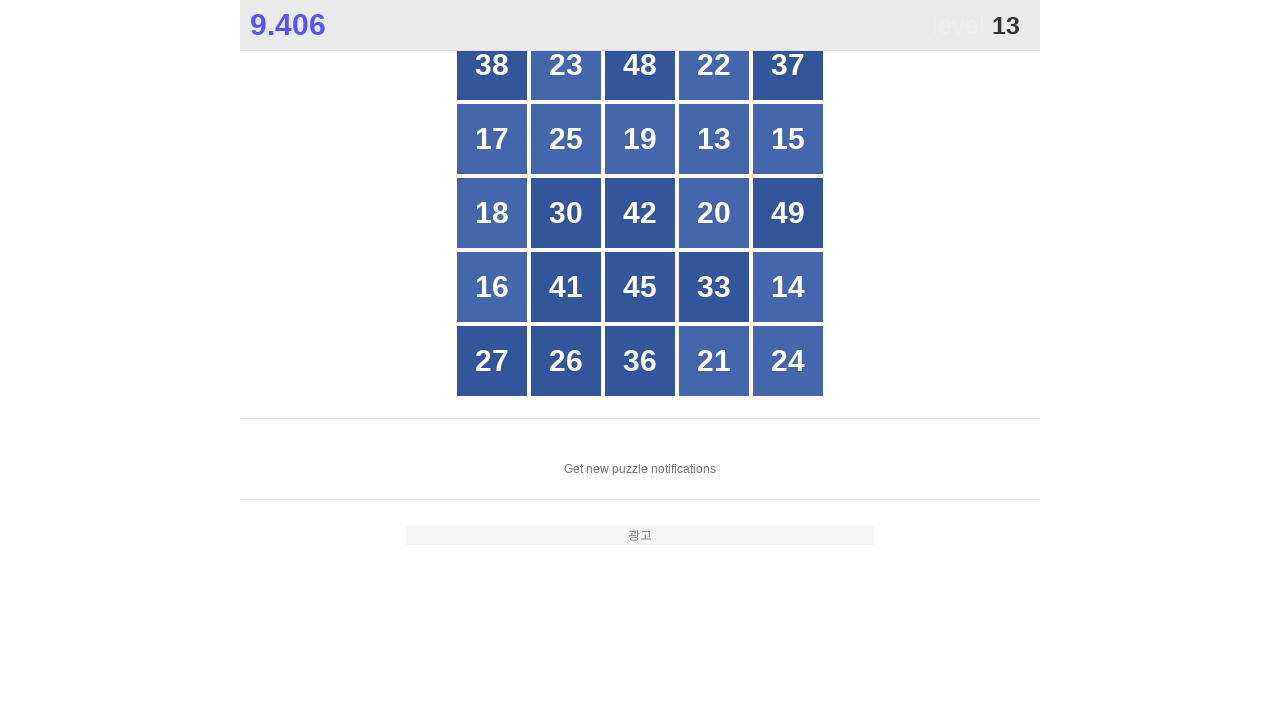

Clicked button with number 13 at (714, 139) on xpath=//html/body/div[1]/div[2]/div[3]/div[*] >> nth=8
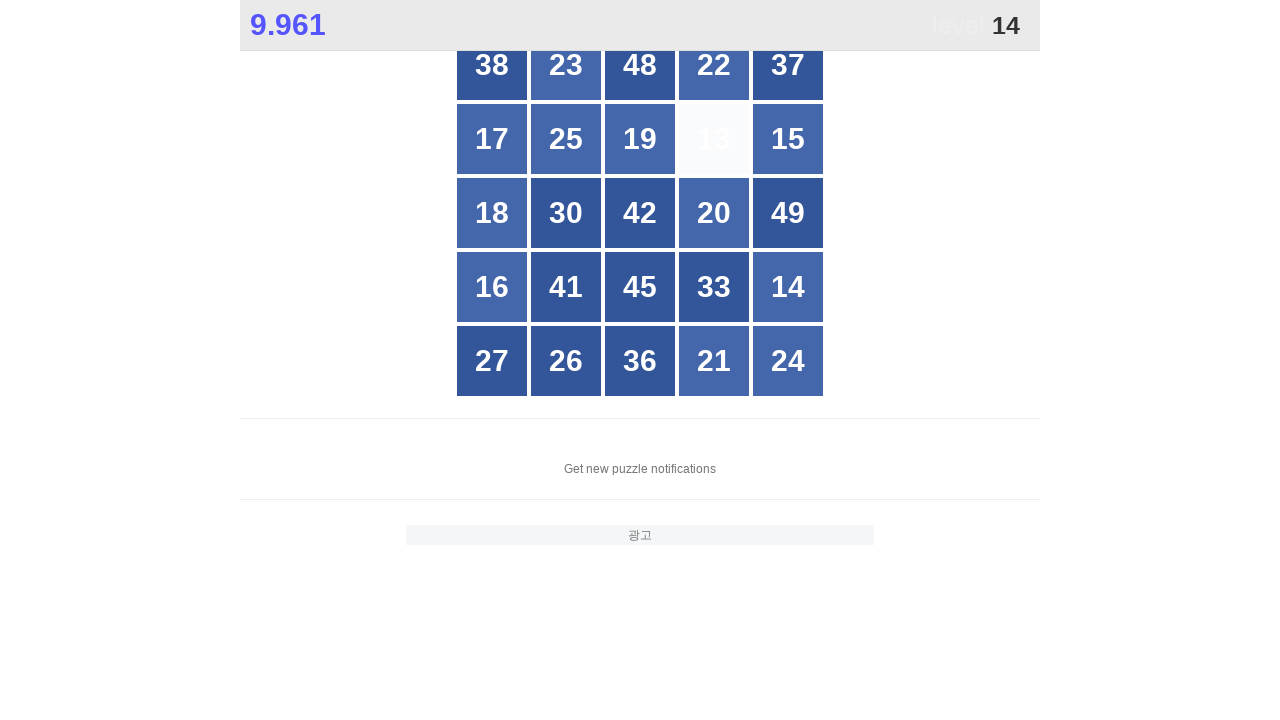

Retrieved all button elements from grid (looking for number 14)
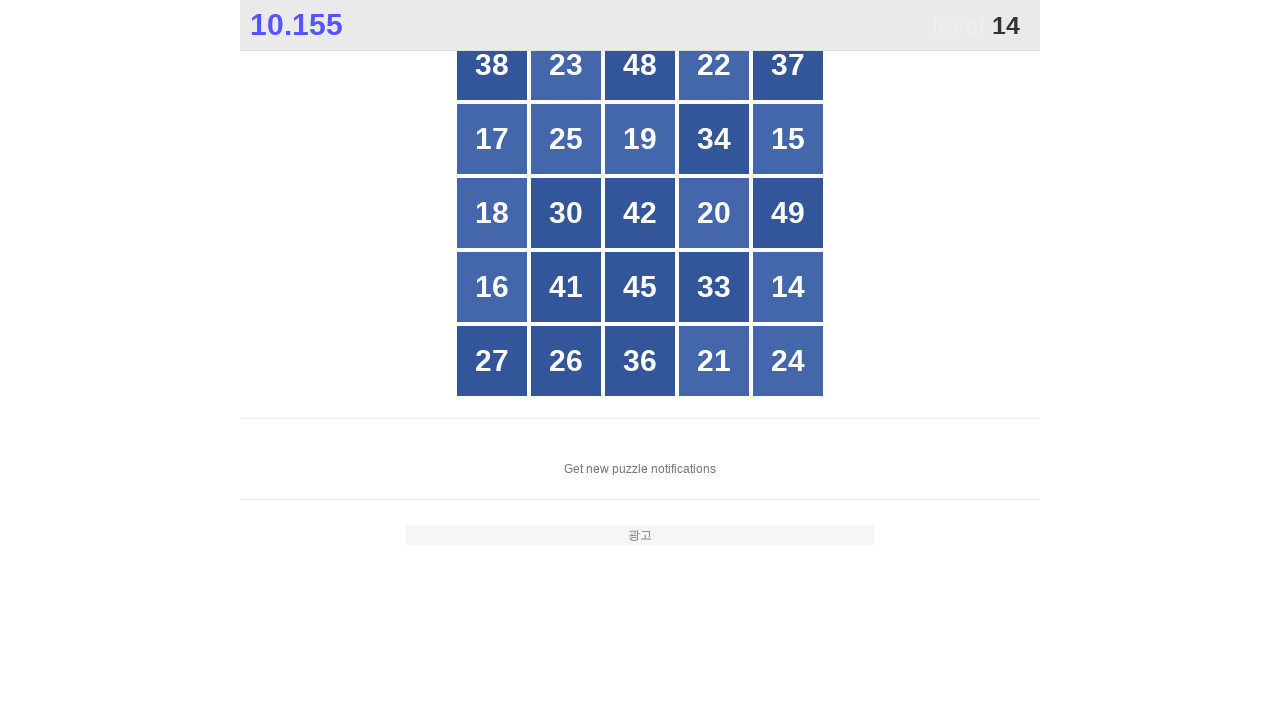

Clicked button with number 14 at (788, 287) on xpath=//html/body/div[1]/div[2]/div[3]/div[*] >> nth=19
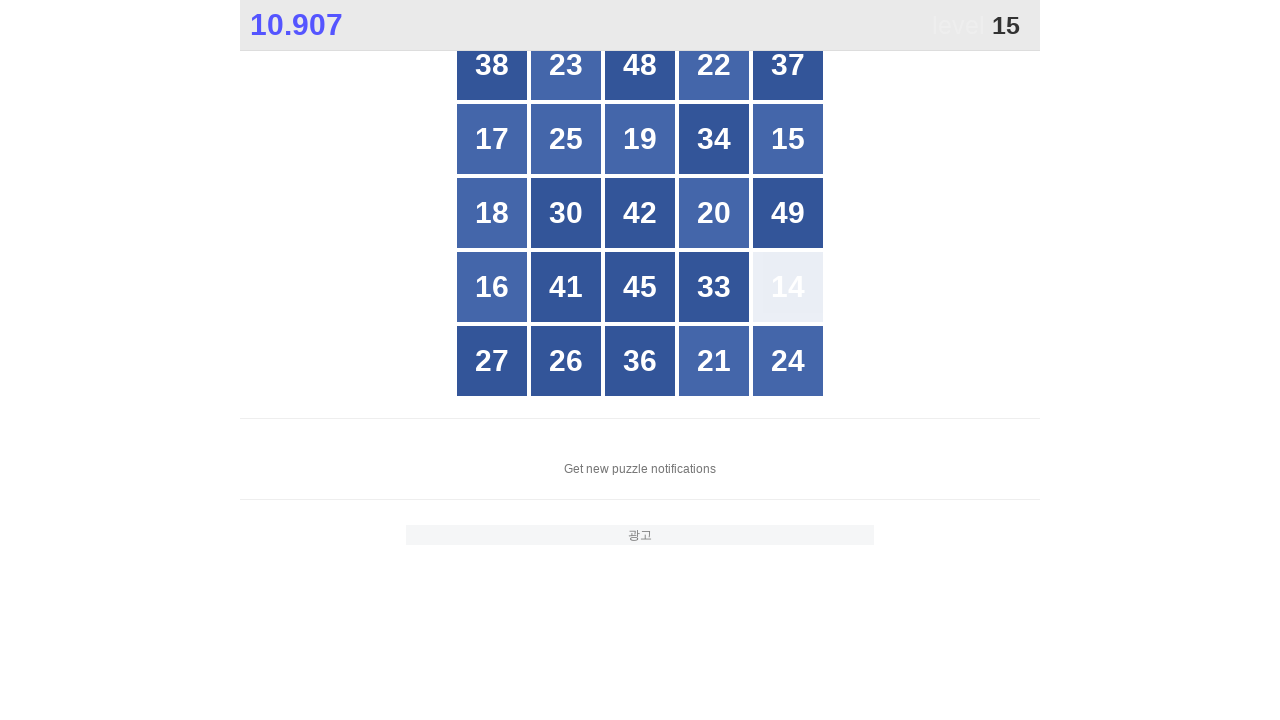

Retrieved all button elements from grid (looking for number 15)
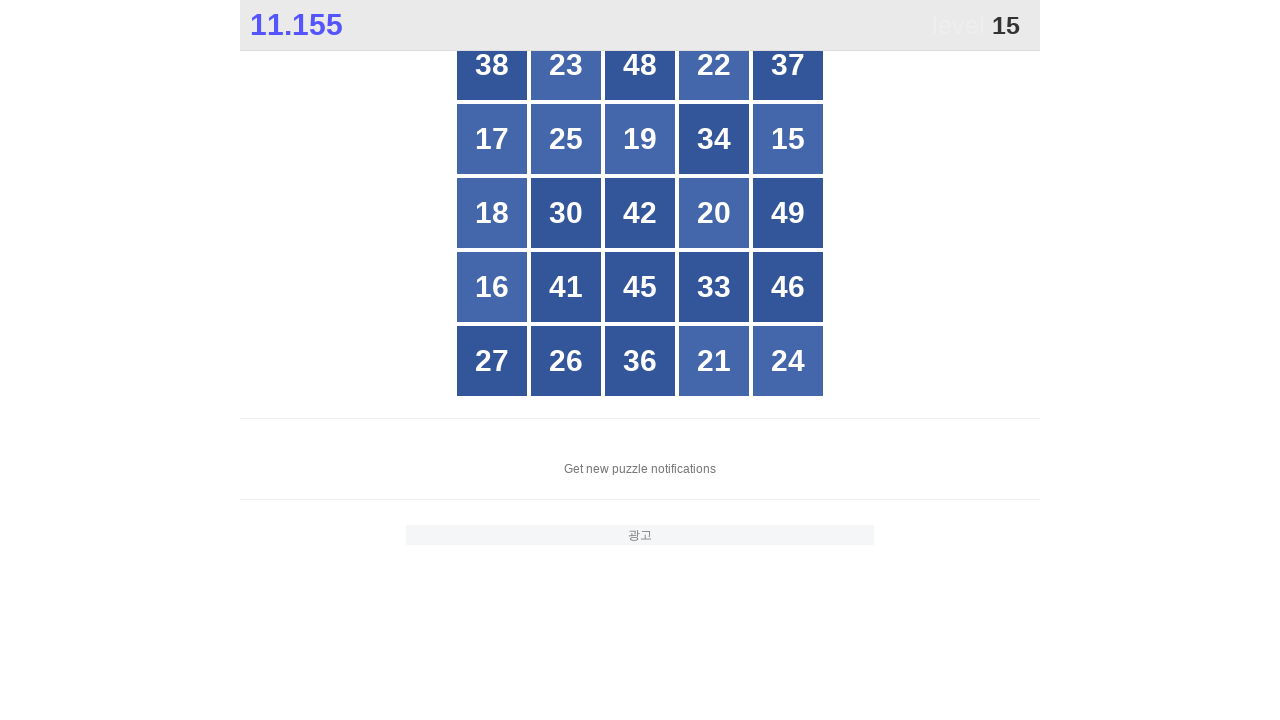

Clicked button with number 15 at (788, 139) on xpath=//html/body/div[1]/div[2]/div[3]/div[*] >> nth=9
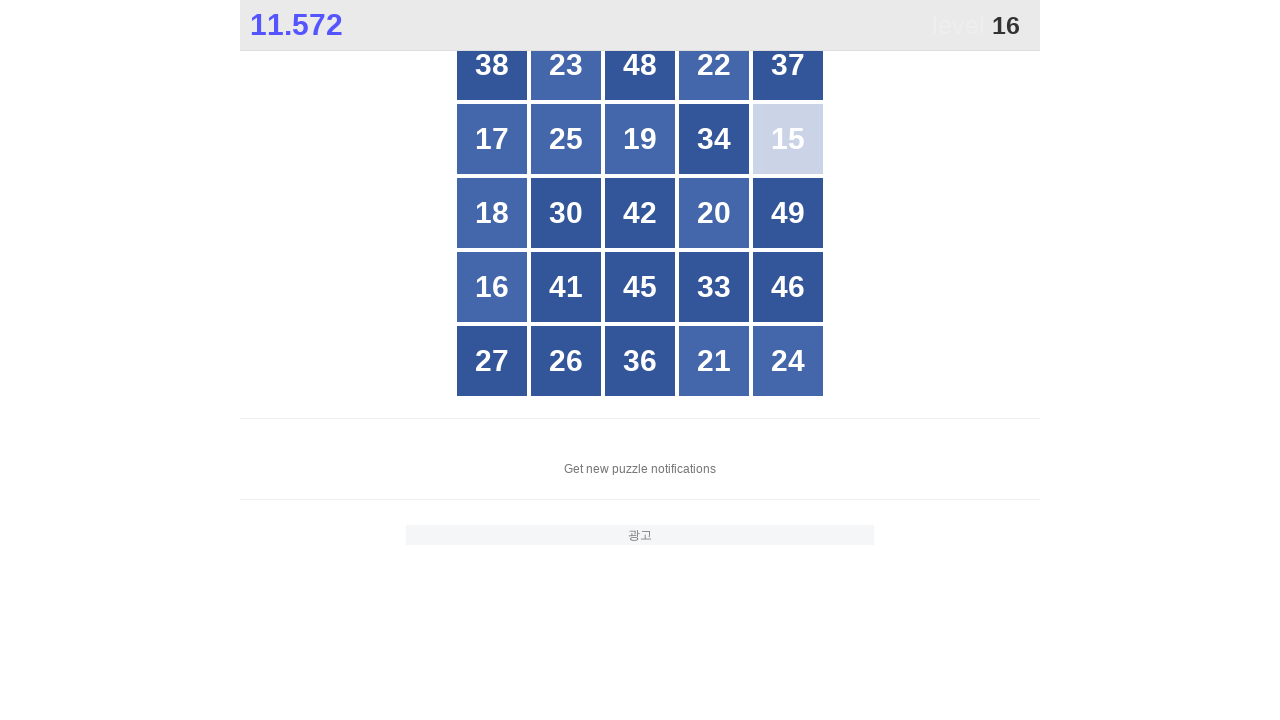

Retrieved all button elements from grid (looking for number 16)
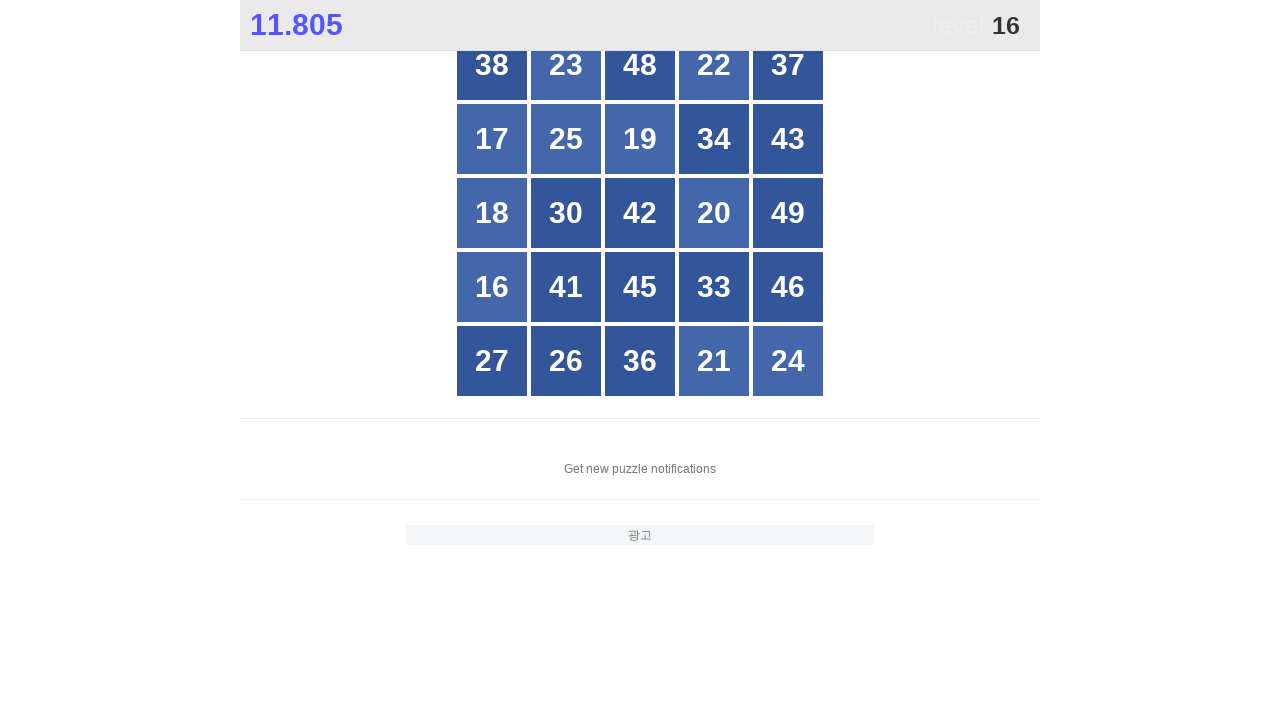

Clicked button with number 16 at (492, 287) on xpath=//html/body/div[1]/div[2]/div[3]/div[*] >> nth=15
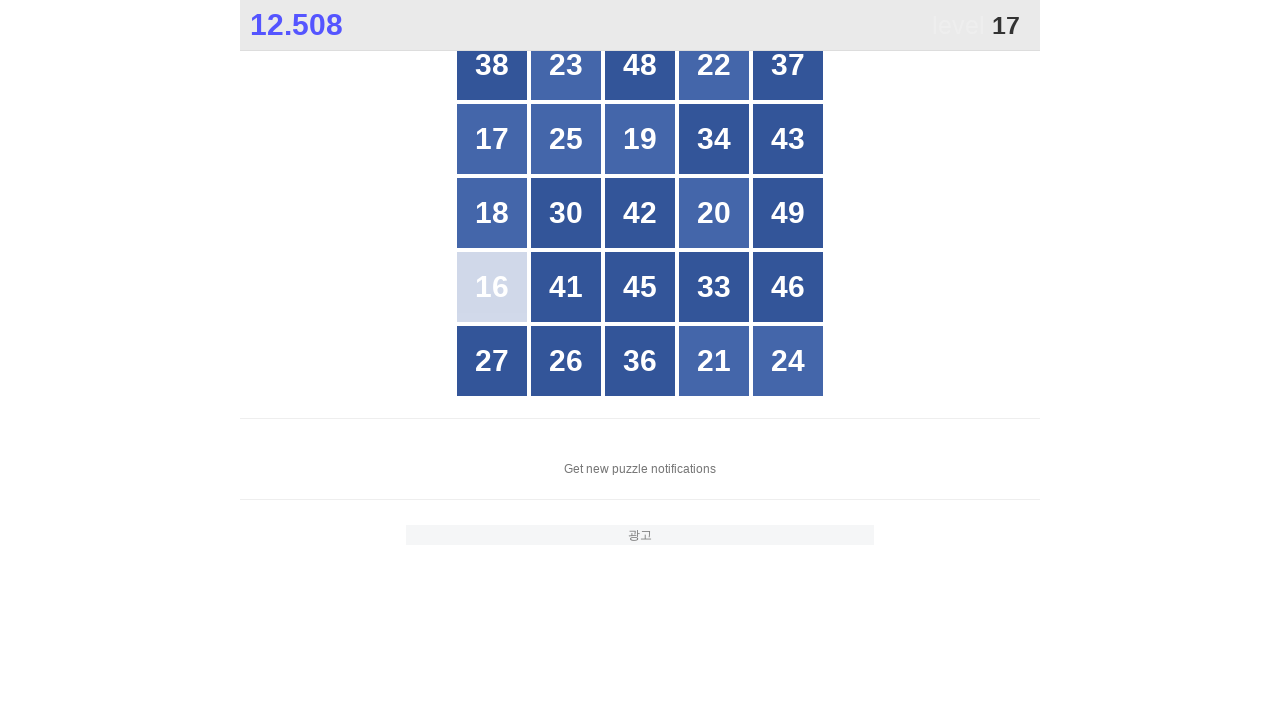

Retrieved all button elements from grid (looking for number 17)
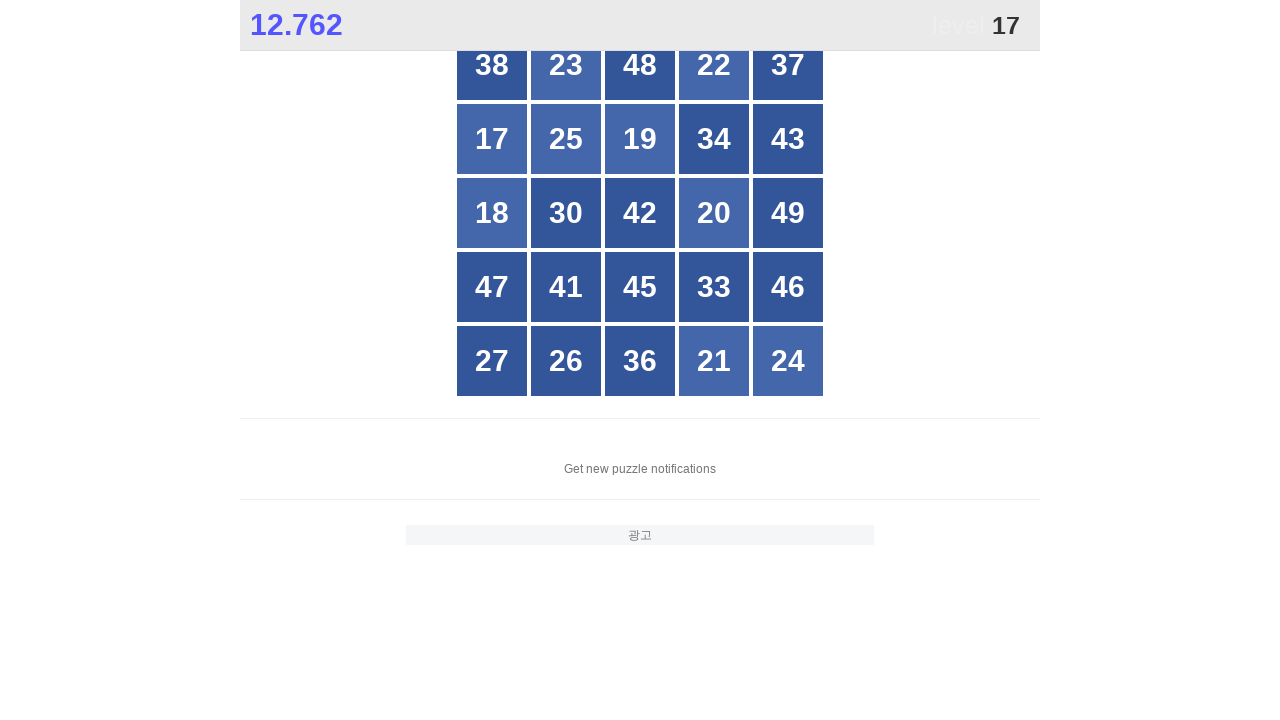

Clicked button with number 17 at (492, 139) on xpath=//html/body/div[1]/div[2]/div[3]/div[*] >> nth=5
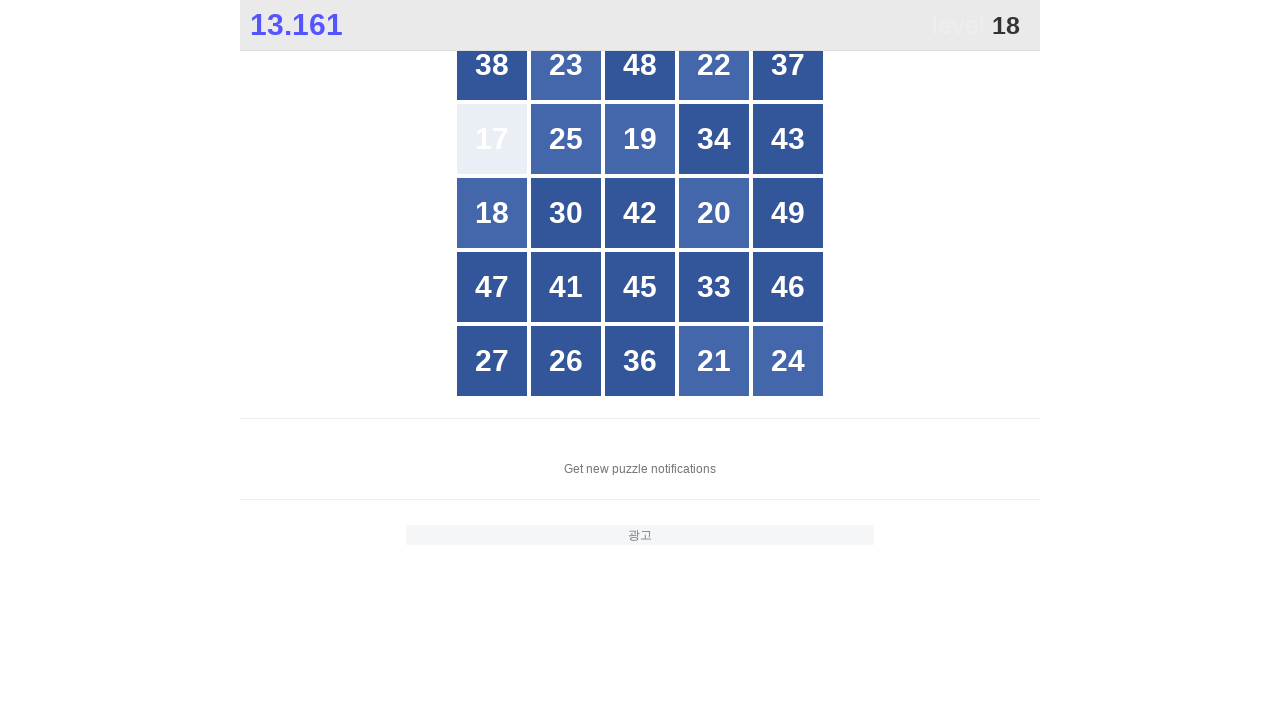

Retrieved all button elements from grid (looking for number 18)
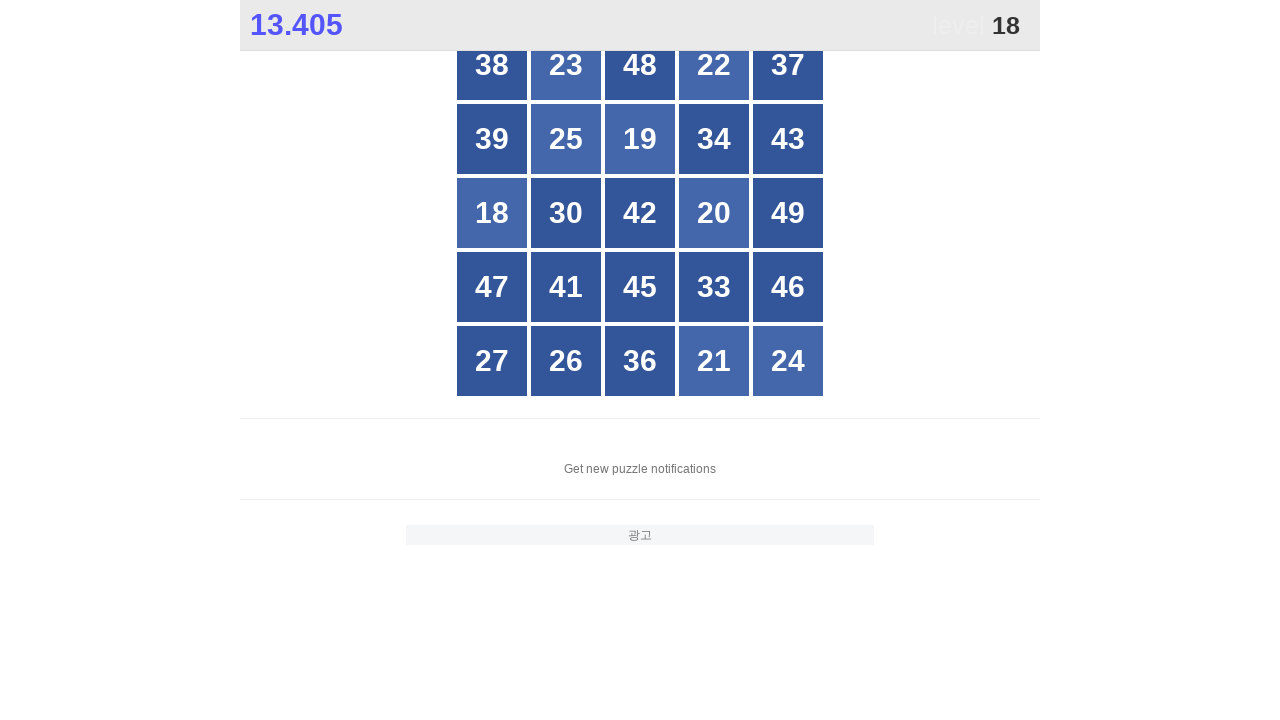

Clicked button with number 18 at (492, 213) on xpath=//html/body/div[1]/div[2]/div[3]/div[*] >> nth=10
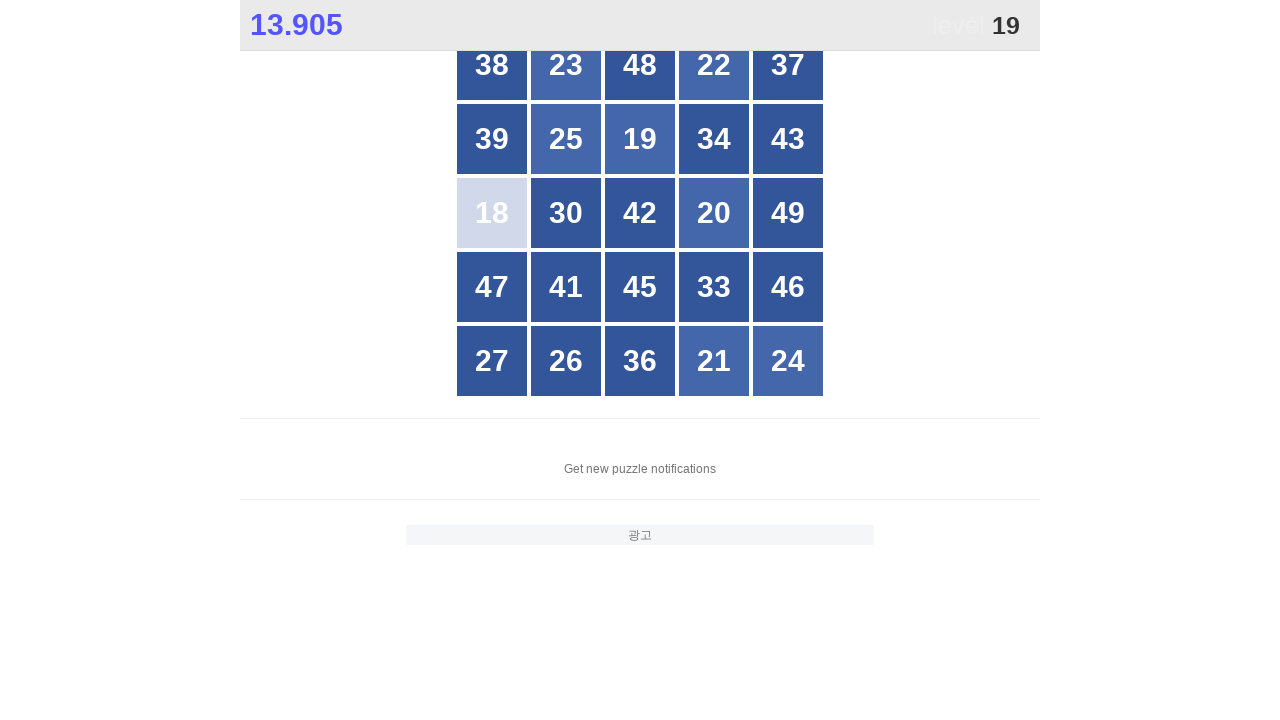

Retrieved all button elements from grid (looking for number 19)
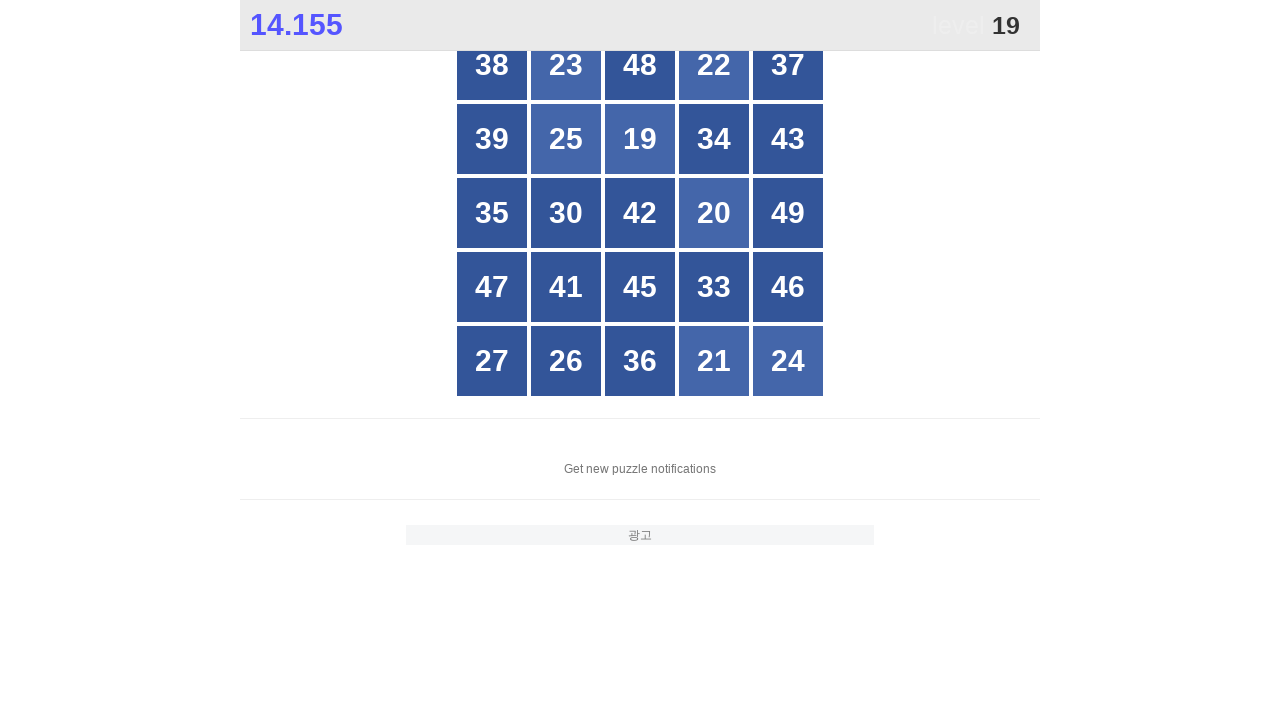

Clicked button with number 19 at (640, 139) on xpath=//html/body/div[1]/div[2]/div[3]/div[*] >> nth=7
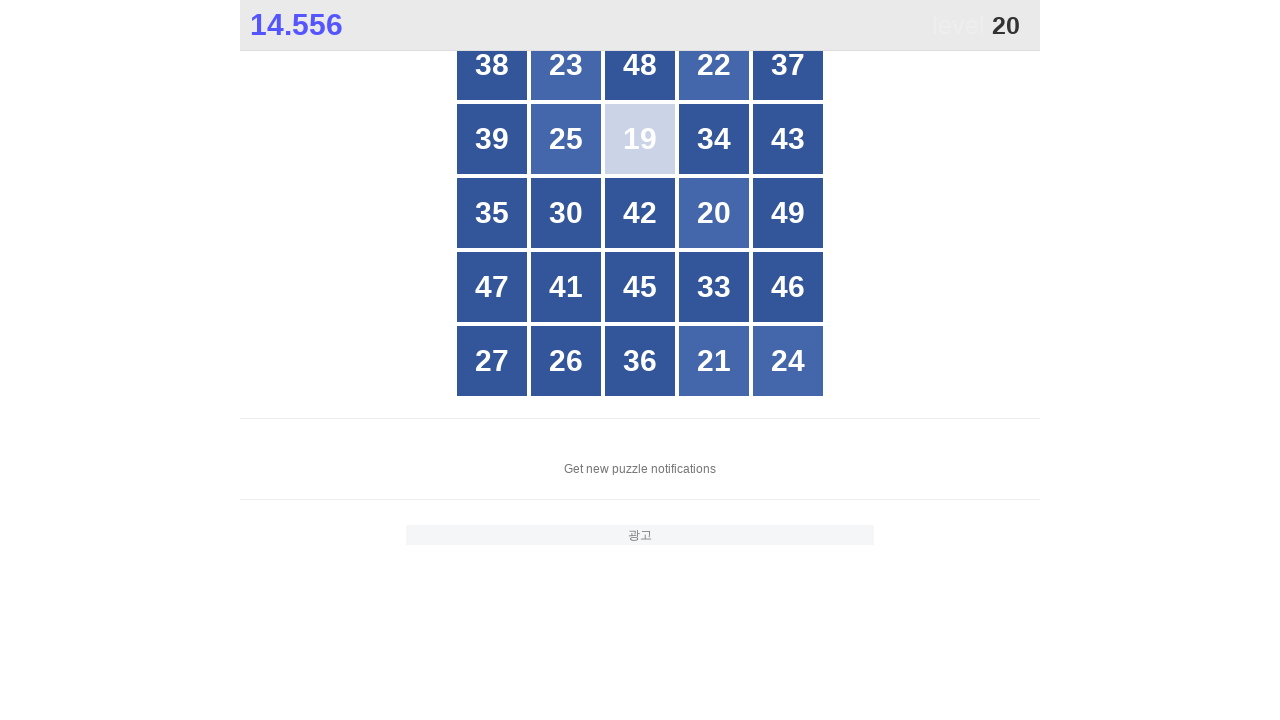

Retrieved all button elements from grid (looking for number 20)
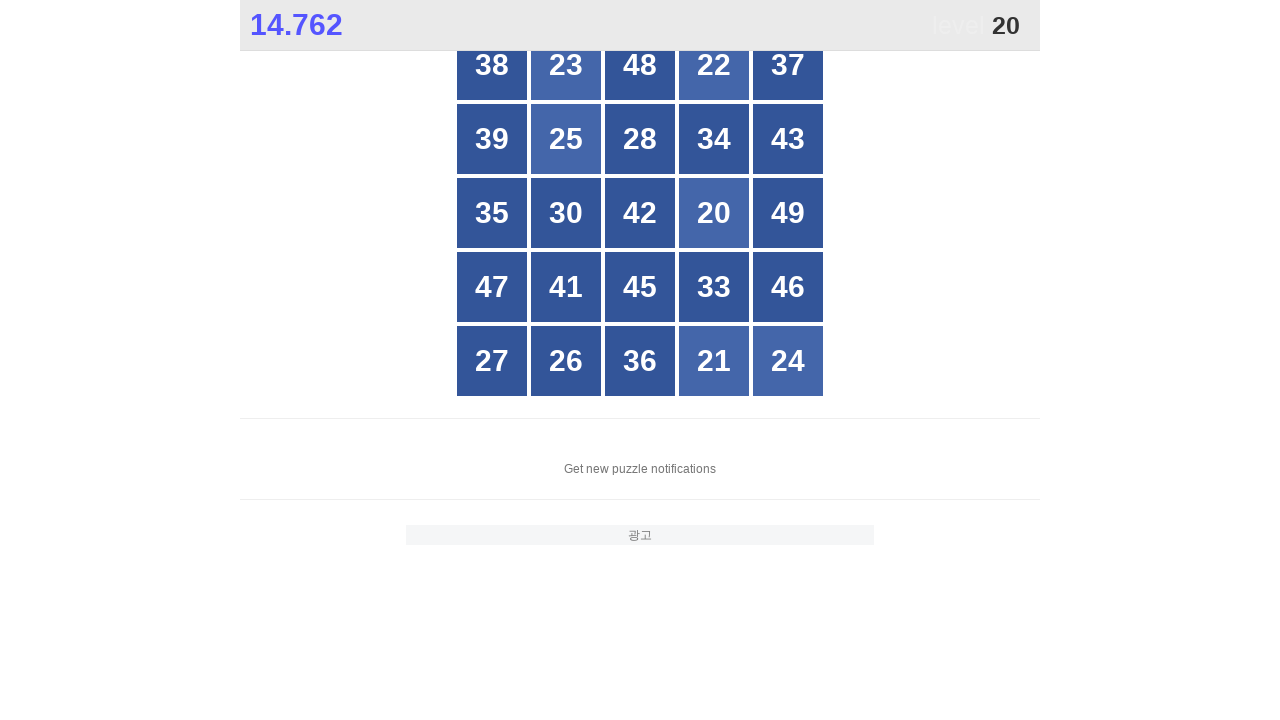

Clicked button with number 20 at (714, 213) on xpath=//html/body/div[1]/div[2]/div[3]/div[*] >> nth=13
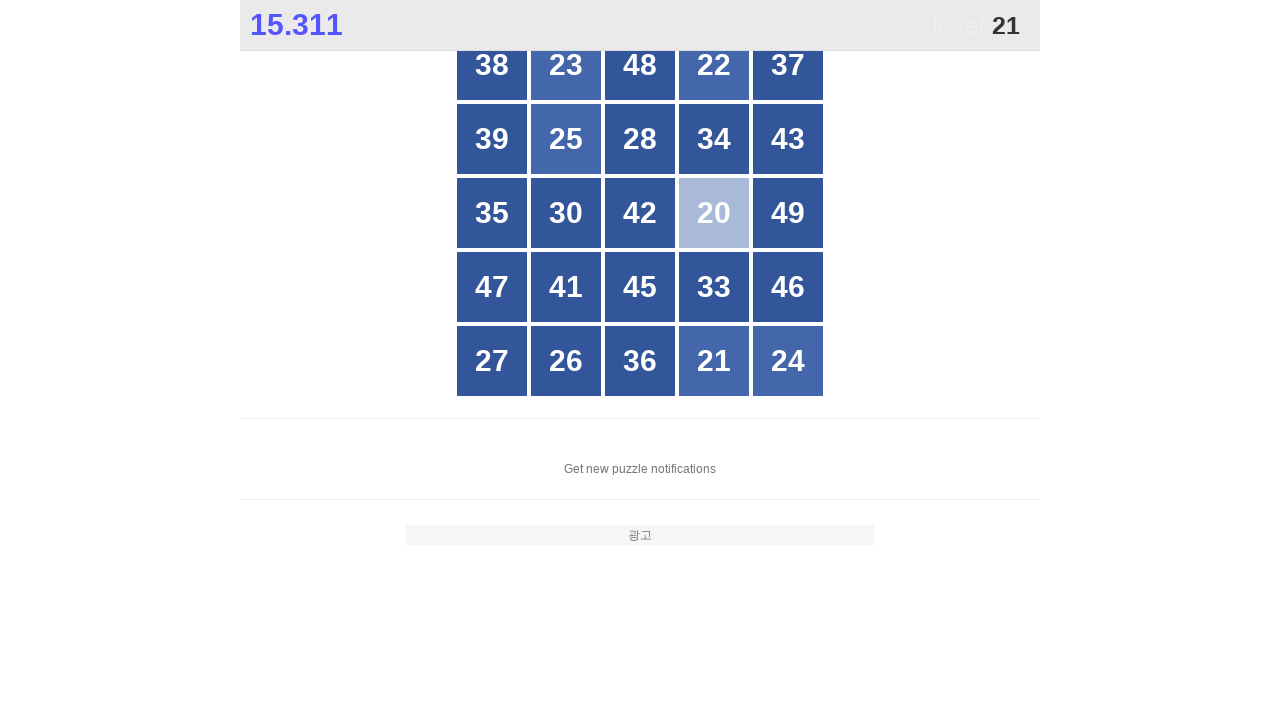

Retrieved all button elements from grid (looking for number 21)
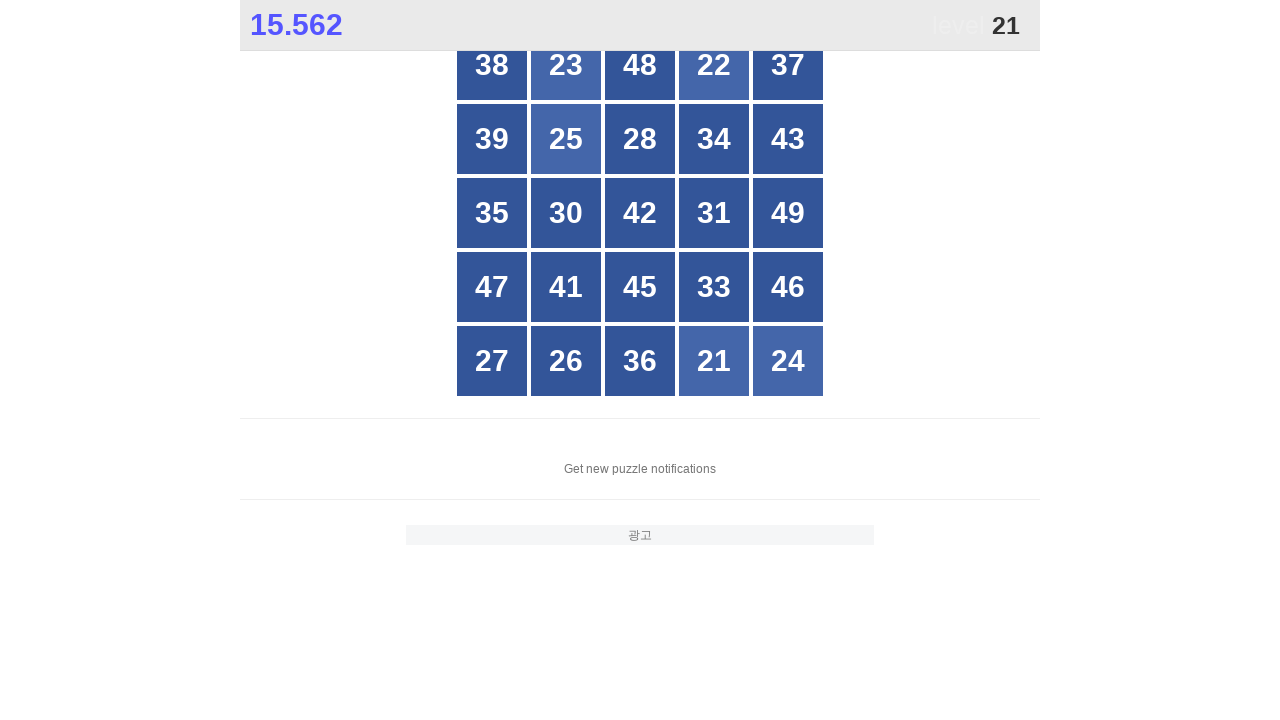

Clicked button with number 21 at (714, 361) on xpath=//html/body/div[1]/div[2]/div[3]/div[*] >> nth=23
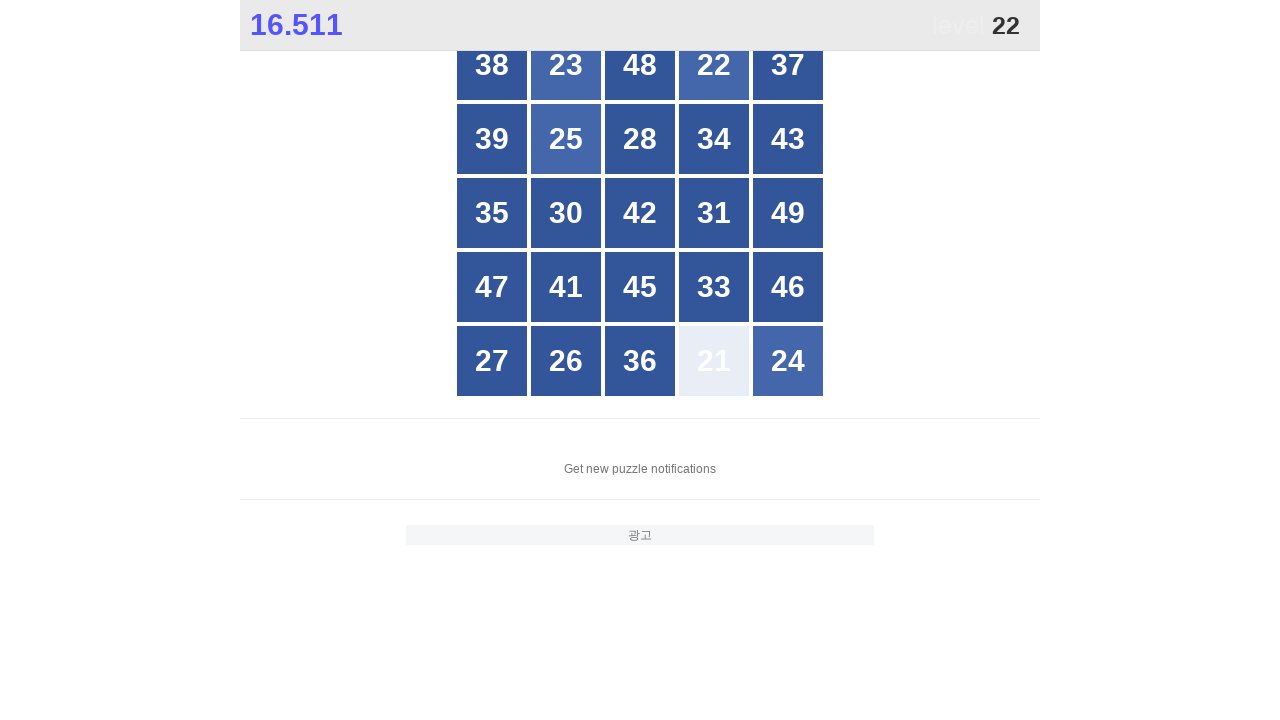

Retrieved all button elements from grid (looking for number 22)
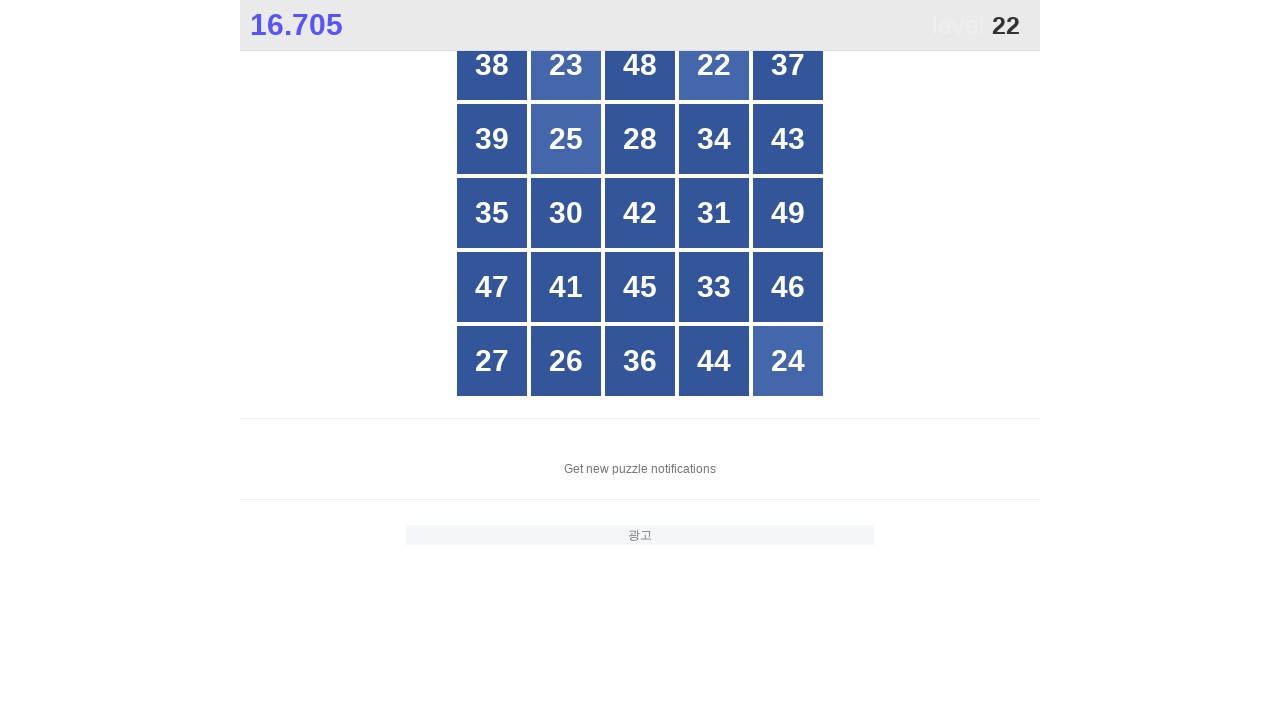

Clicked button with number 22 at (714, 65) on xpath=//html/body/div[1]/div[2]/div[3]/div[*] >> nth=3
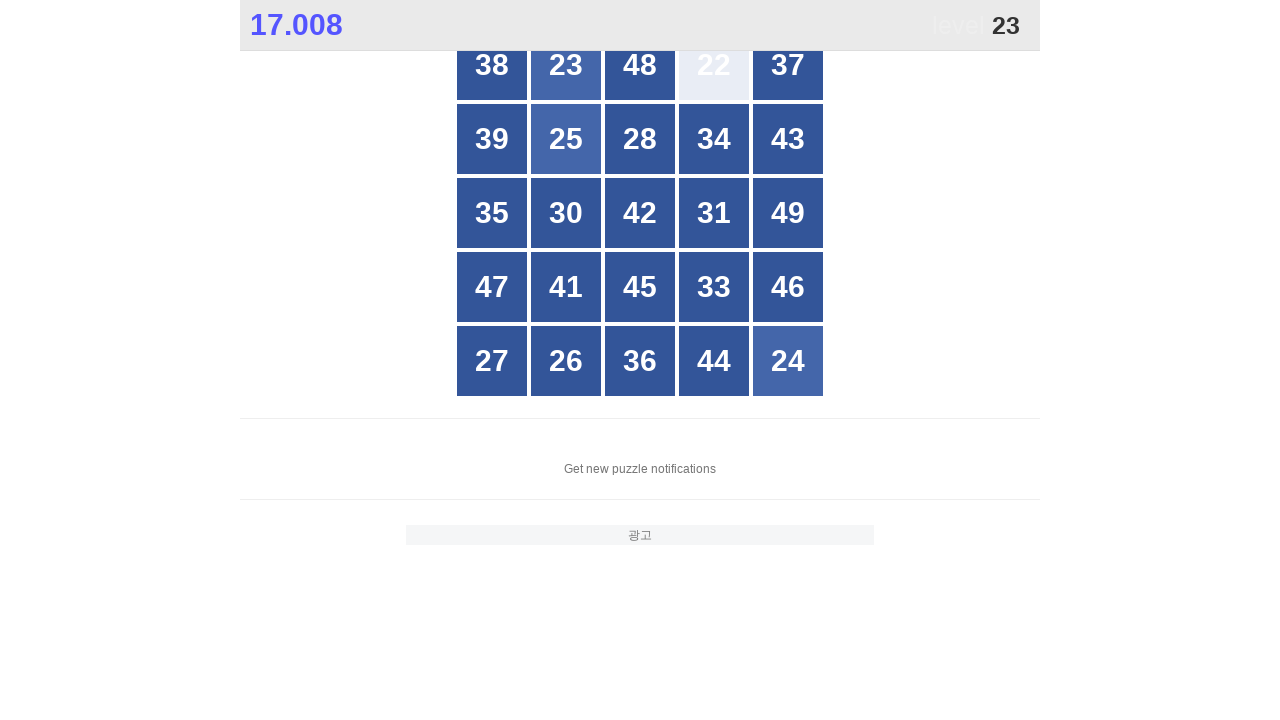

Retrieved all button elements from grid (looking for number 23)
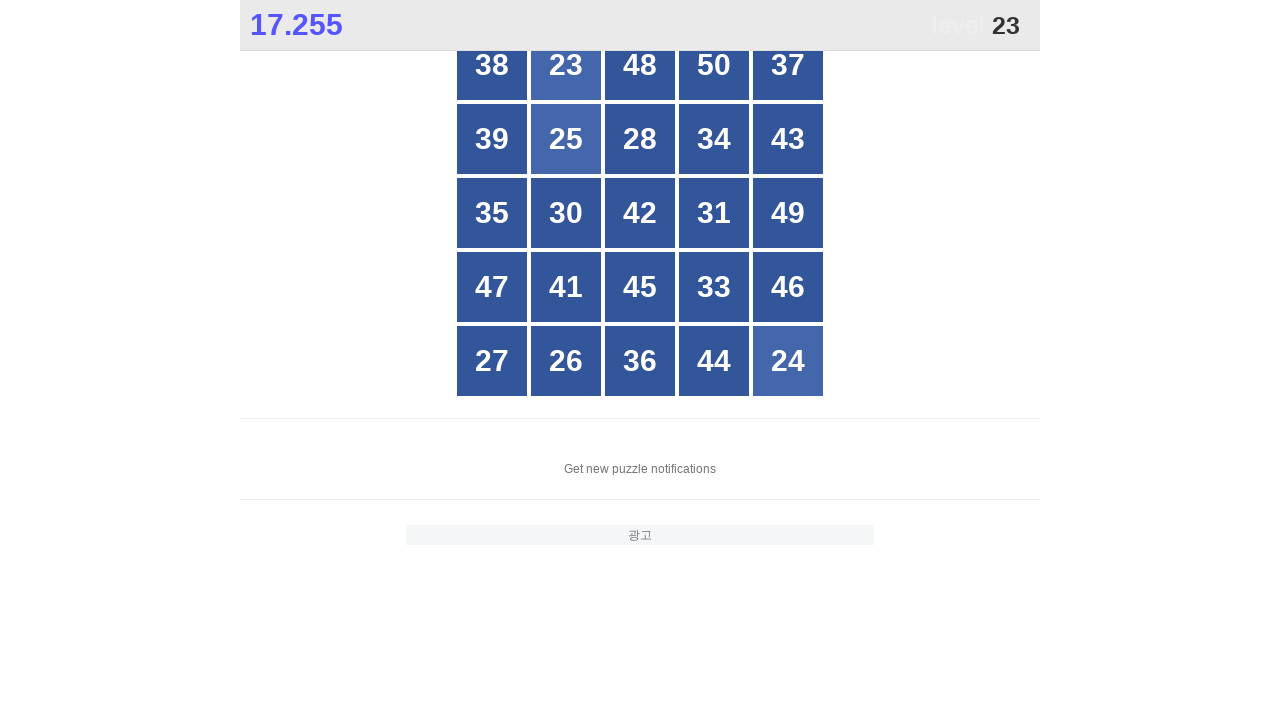

Clicked button with number 23 at (566, 65) on xpath=//html/body/div[1]/div[2]/div[3]/div[*] >> nth=1
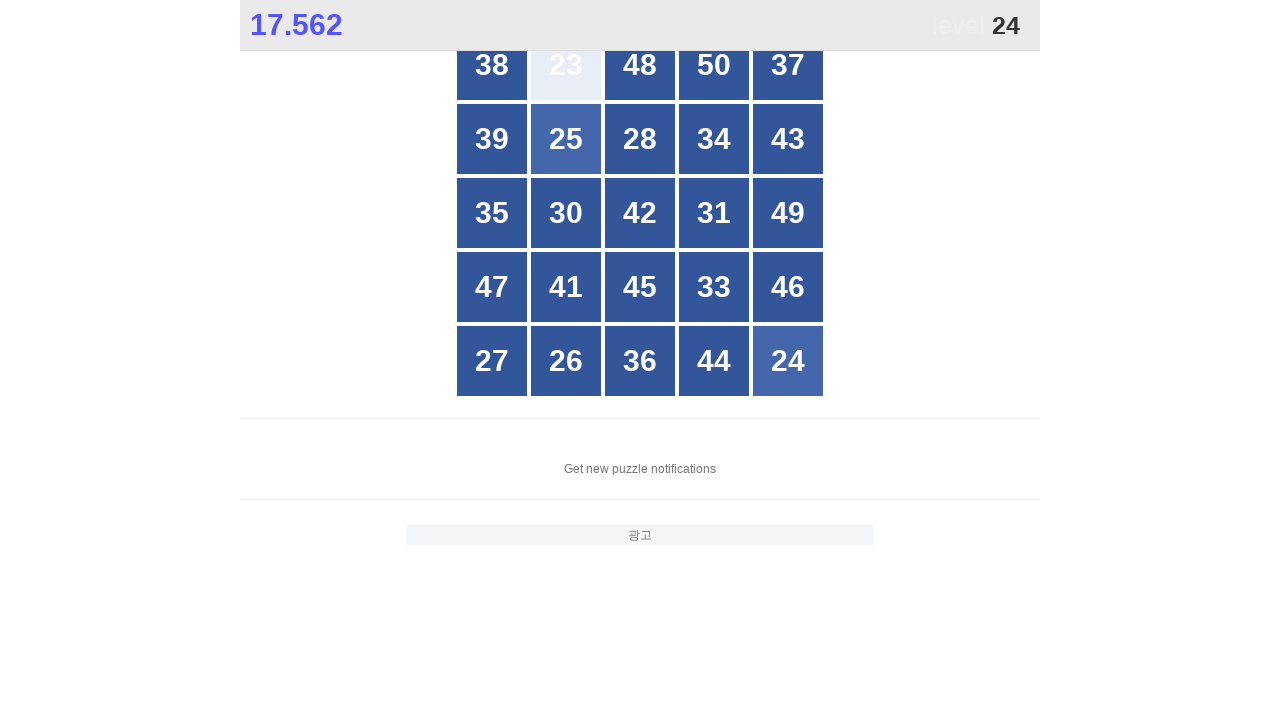

Retrieved all button elements from grid (looking for number 24)
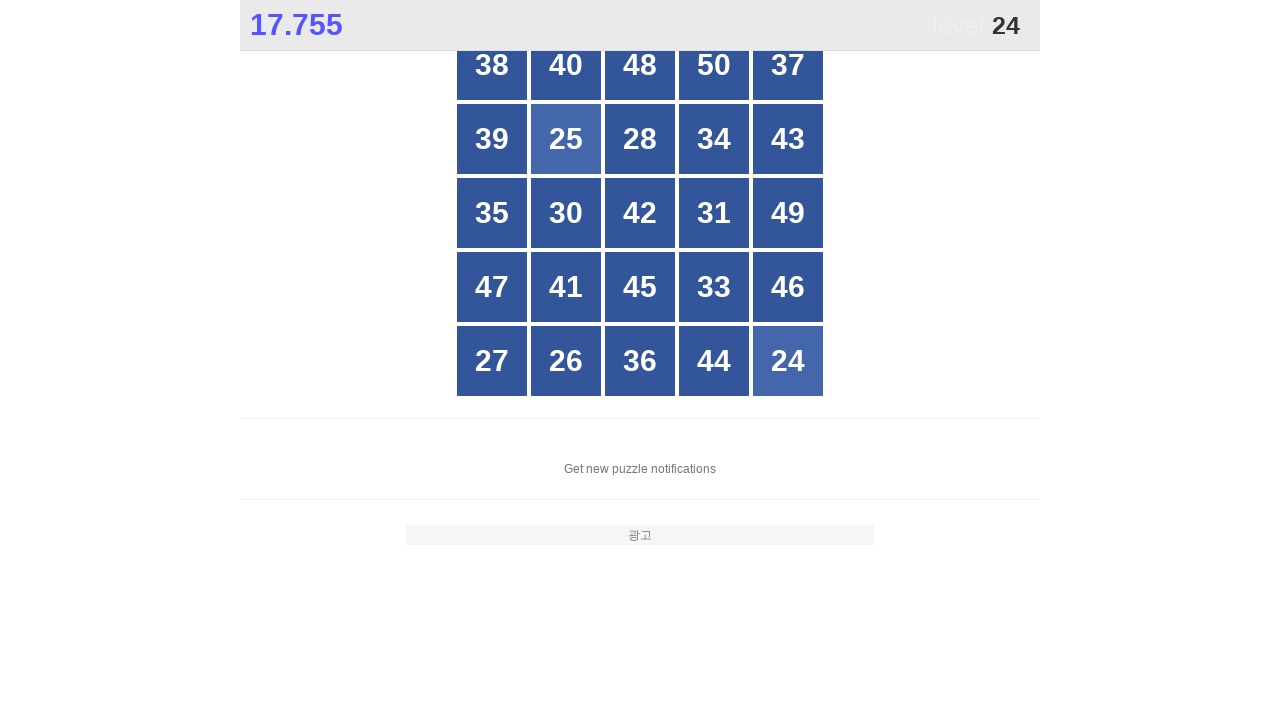

Clicked button with number 24 at (788, 361) on xpath=//html/body/div[1]/div[2]/div[3]/div[*] >> nth=24
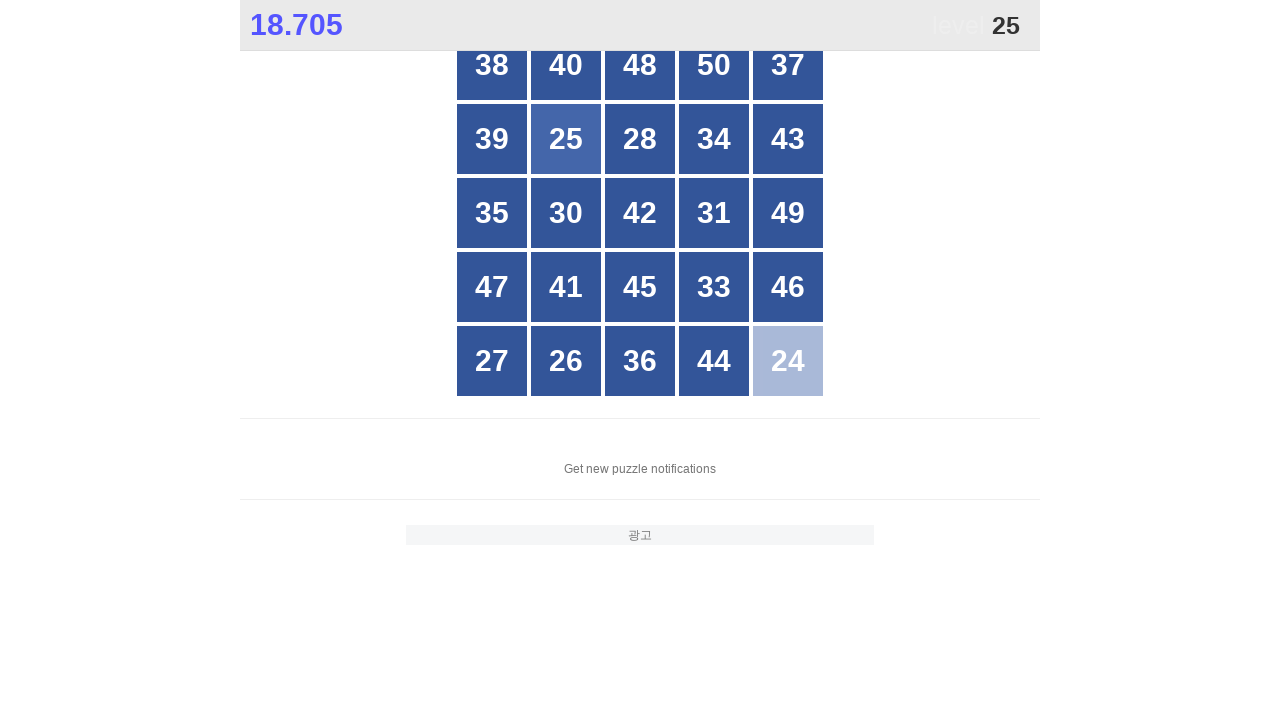

Retrieved all button elements from grid (looking for number 25)
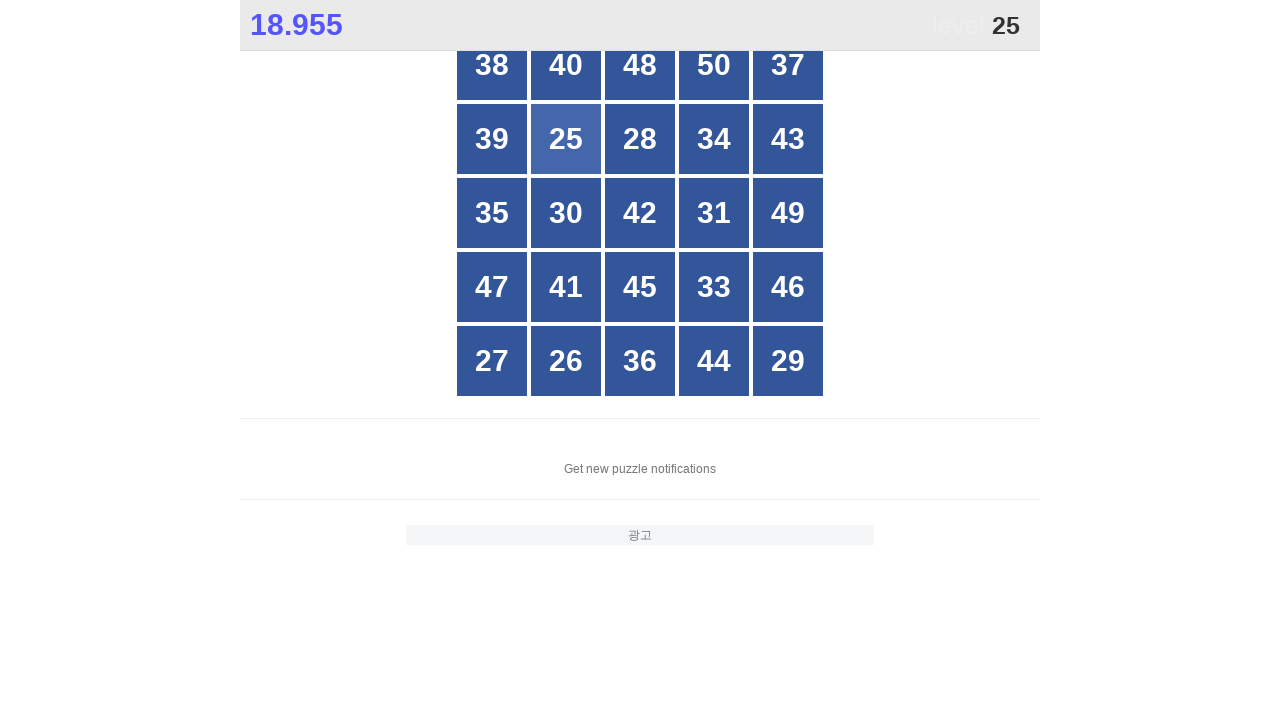

Clicked button with number 25 at (566, 139) on xpath=//html/body/div[1]/div[2]/div[3]/div[*] >> nth=6
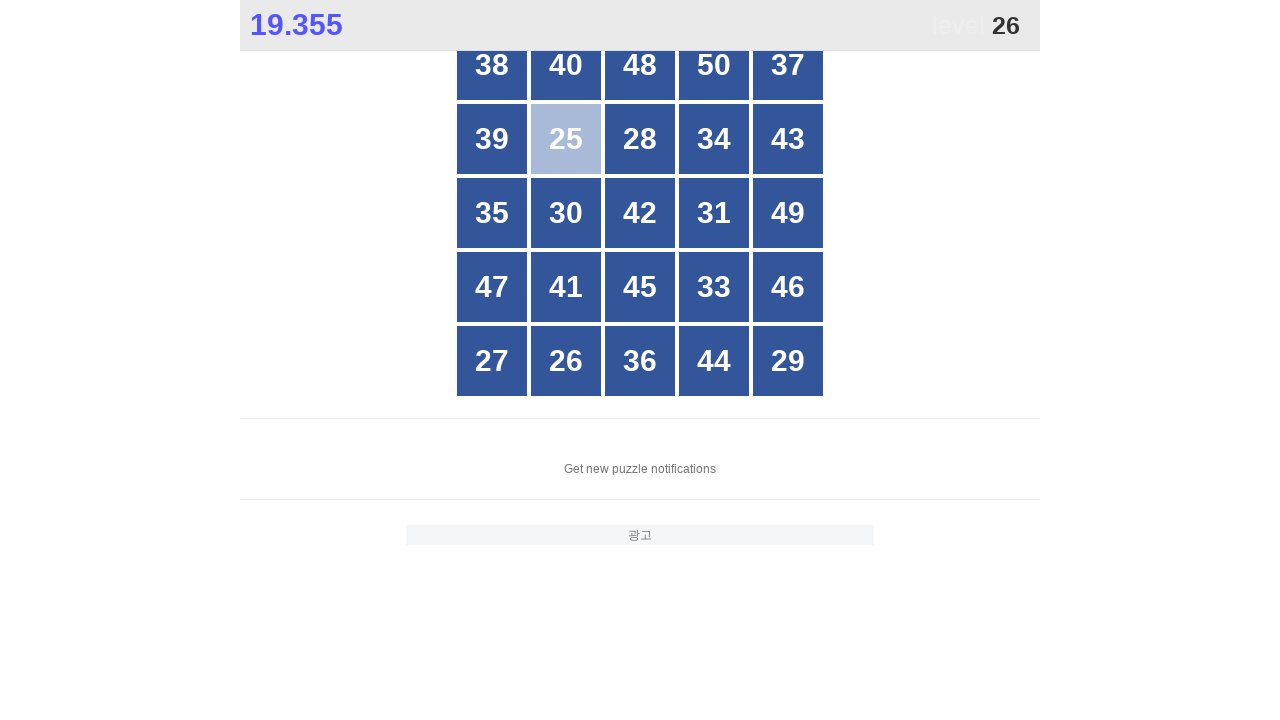

Retrieved all button elements from grid (looking for number 26)
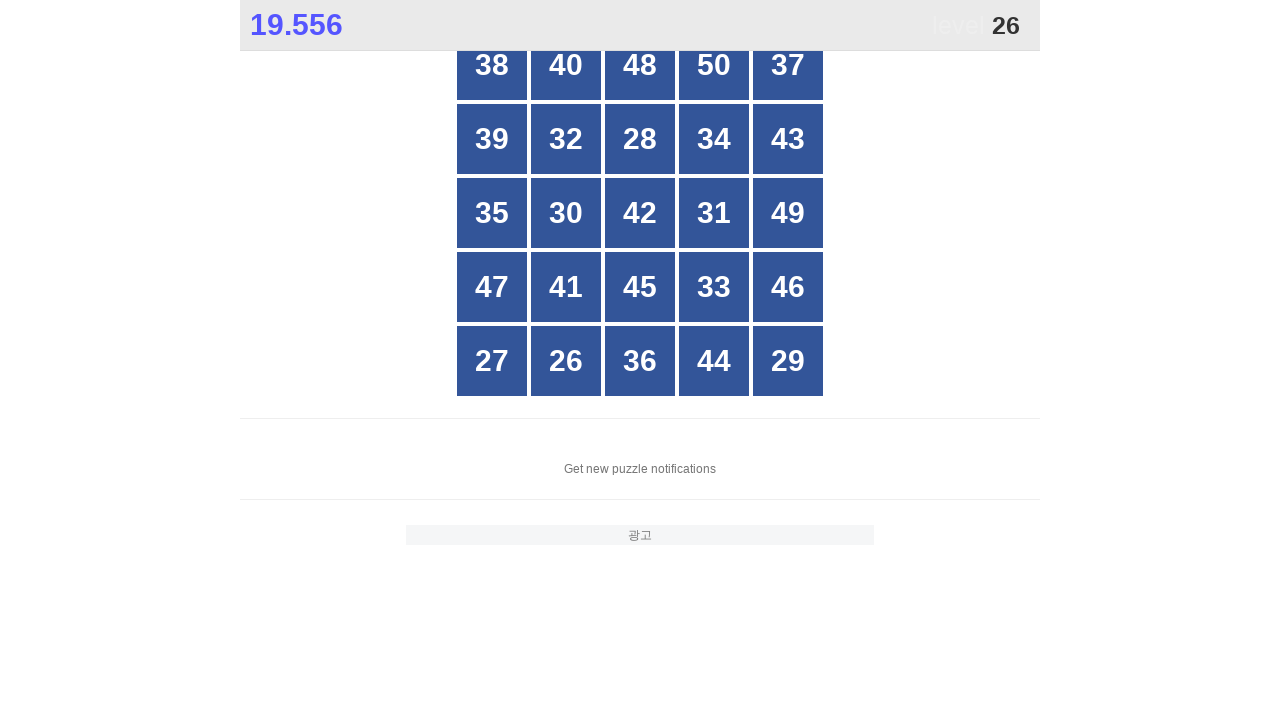

Clicked button with number 26 at (566, 361) on xpath=//html/body/div[1]/div[2]/div[3]/div[*] >> nth=21
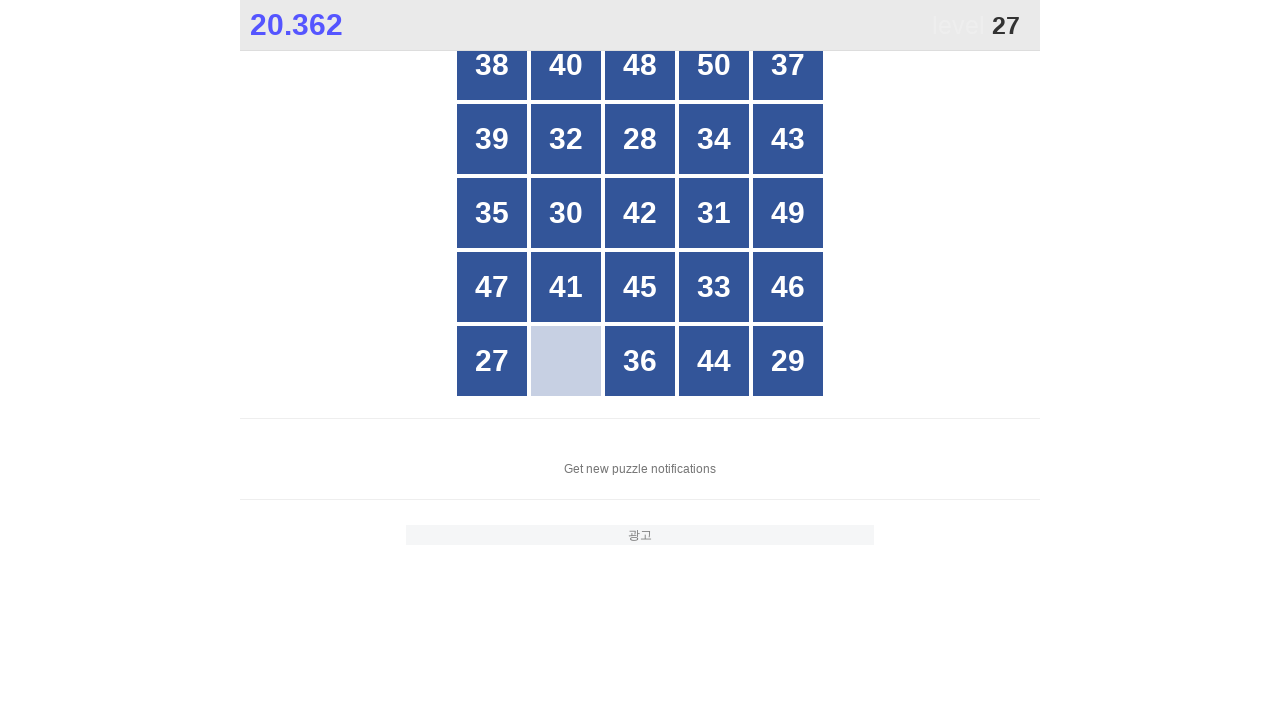

Retrieved all button elements from grid (looking for number 27)
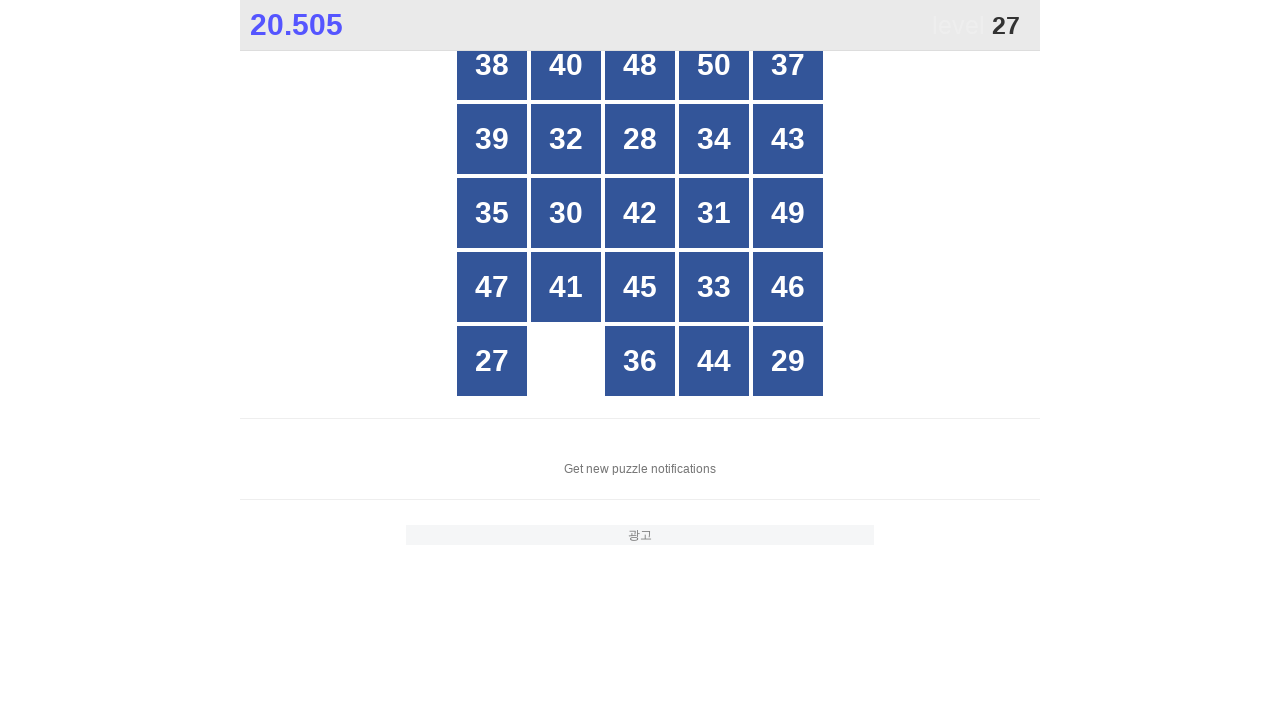

Clicked button with number 27 at (492, 361) on xpath=//html/body/div[1]/div[2]/div[3]/div[*] >> nth=20
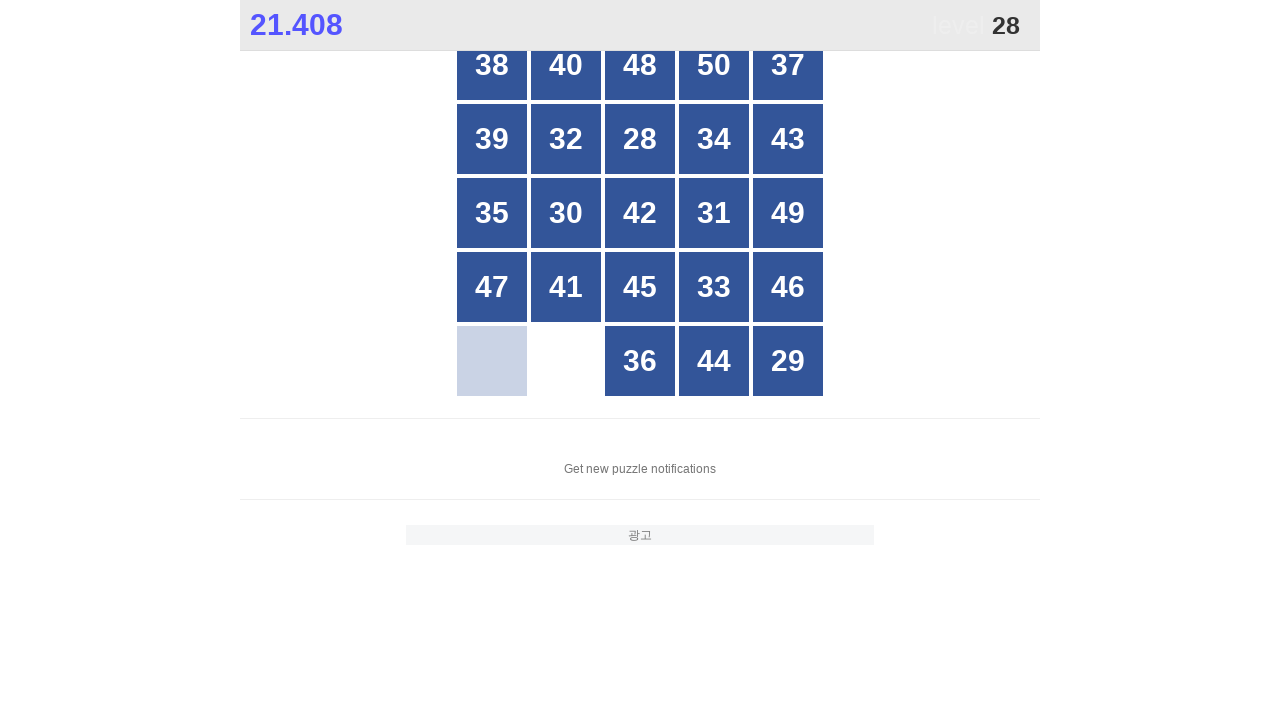

Retrieved all button elements from grid (looking for number 28)
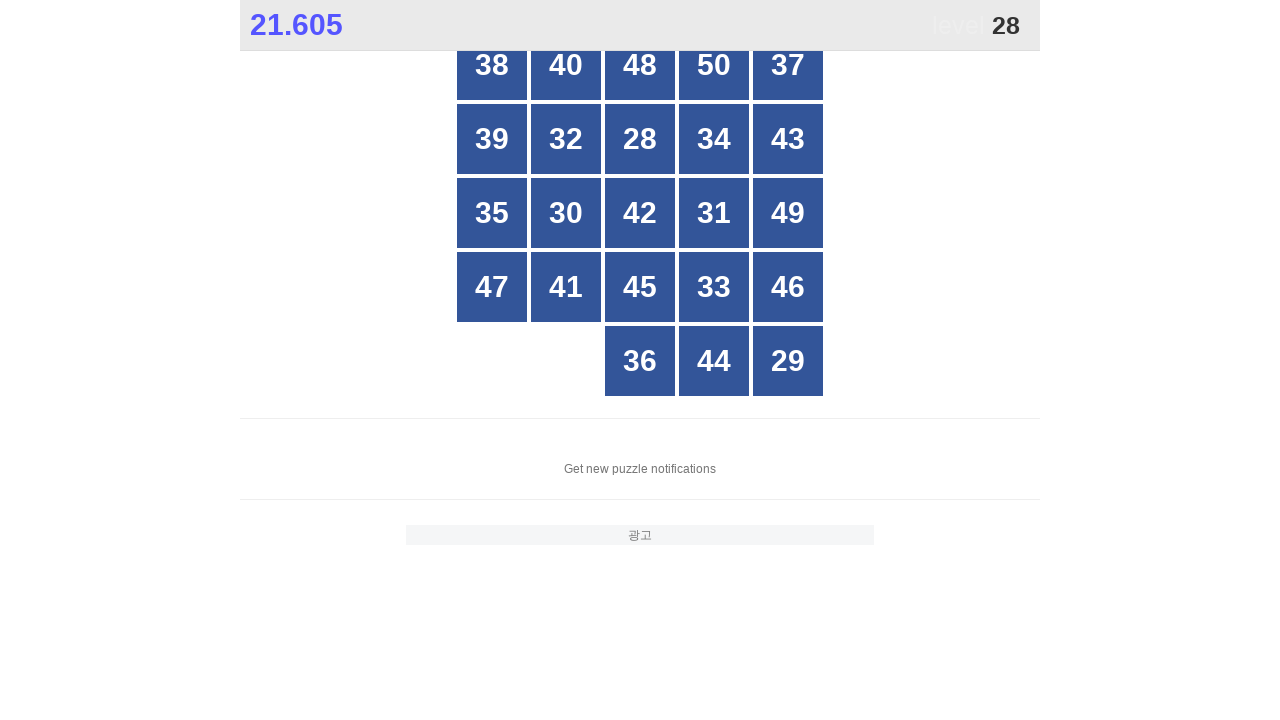

Clicked button with number 28 at (640, 139) on xpath=//html/body/div[1]/div[2]/div[3]/div[*] >> nth=7
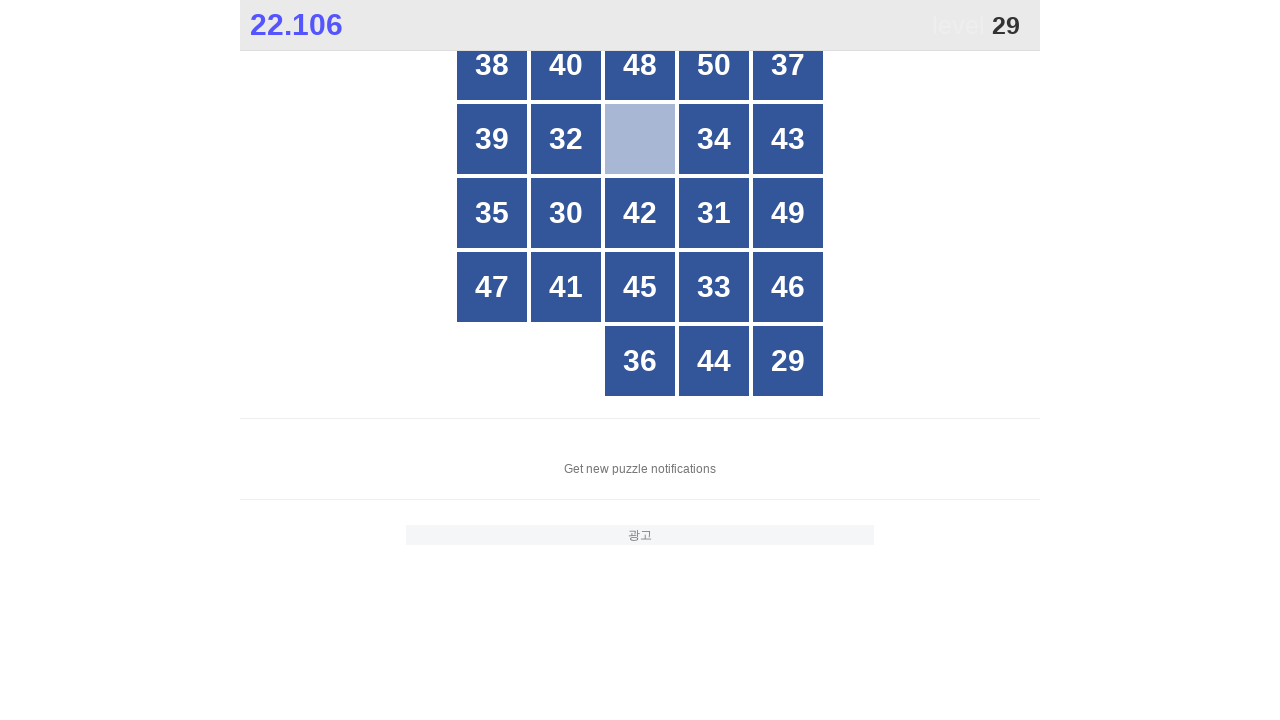

Retrieved all button elements from grid (looking for number 29)
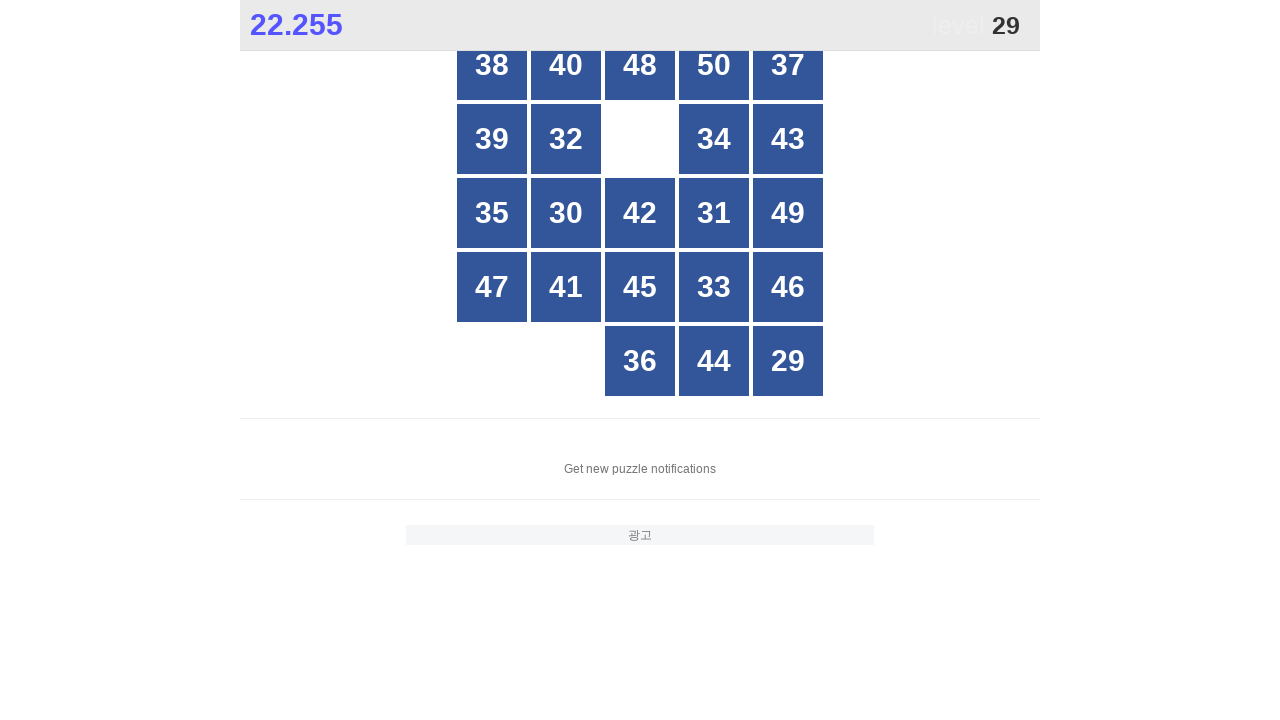

Clicked button with number 29 at (788, 361) on xpath=//html/body/div[1]/div[2]/div[3]/div[*] >> nth=21
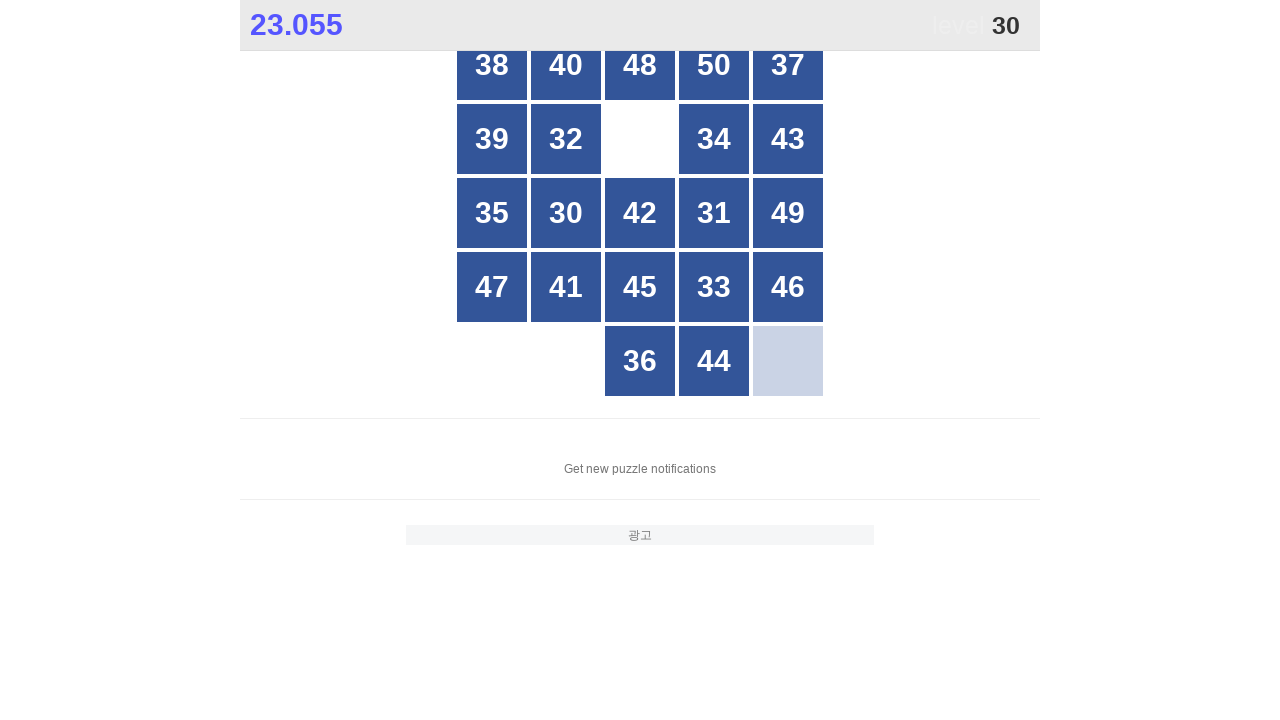

Retrieved all button elements from grid (looking for number 30)
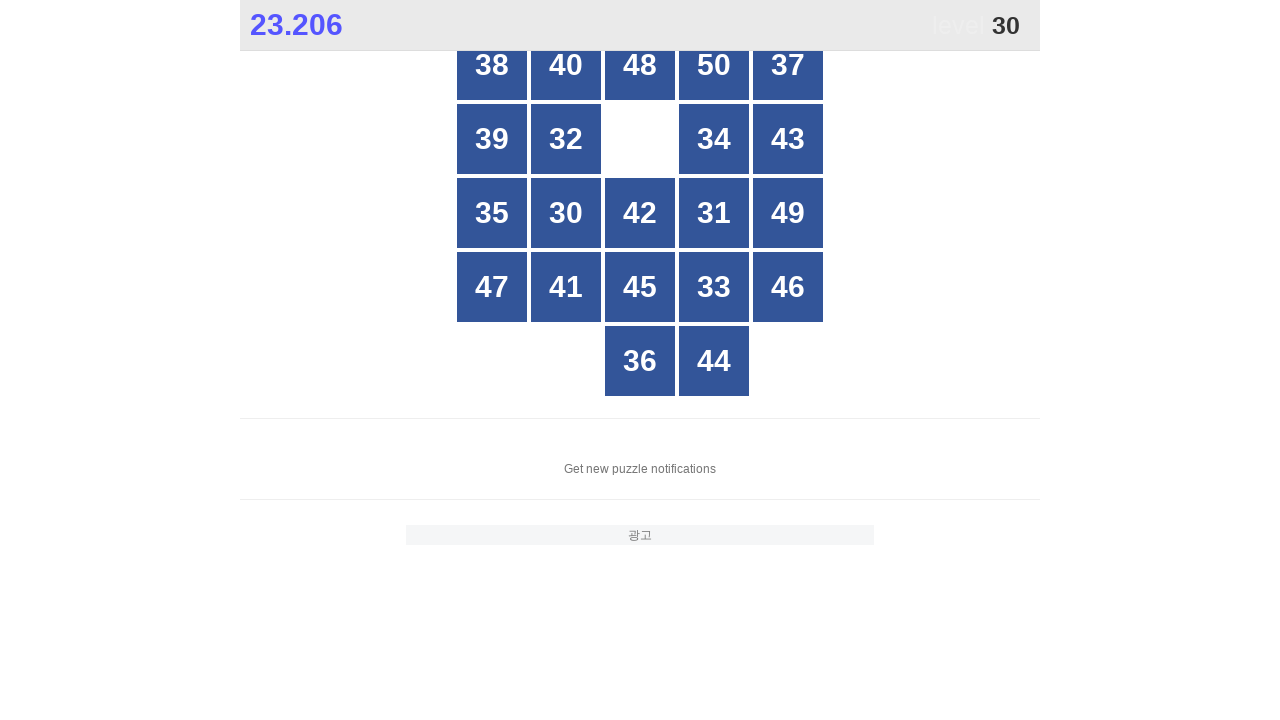

Clicked button with number 30 at (566, 213) on xpath=//html/body/div[1]/div[2]/div[3]/div[*] >> nth=10
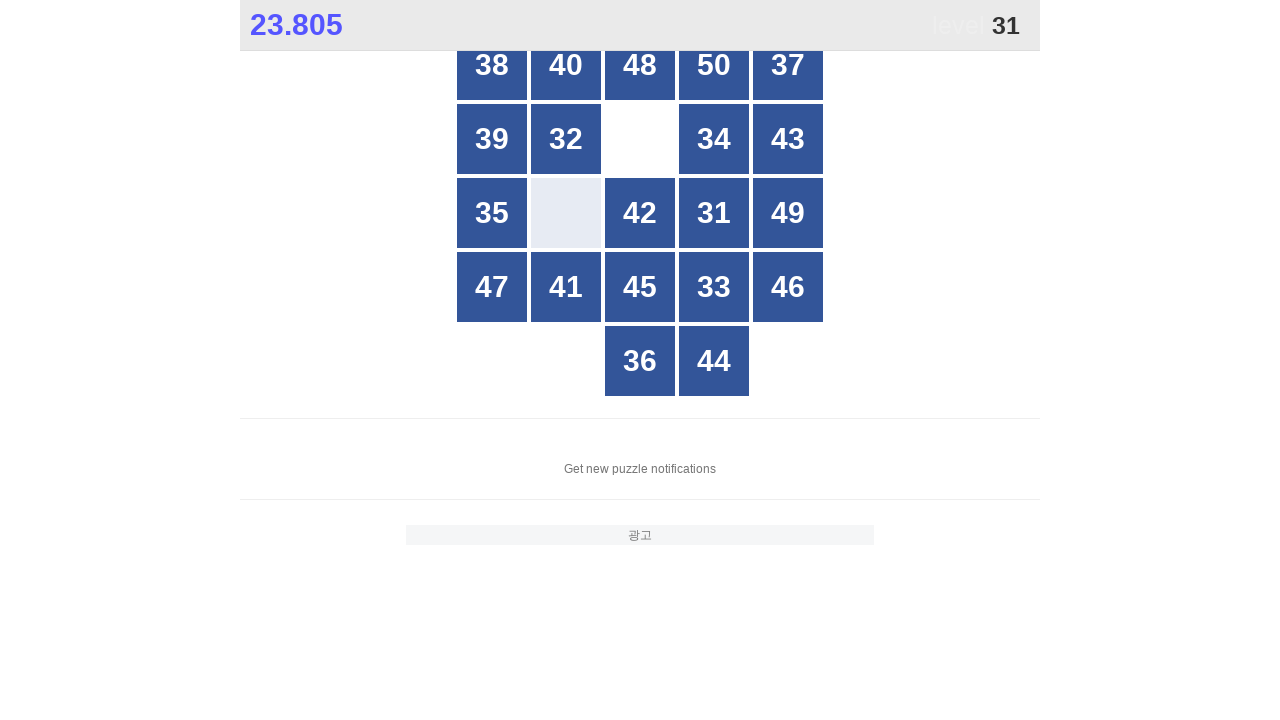

Retrieved all button elements from grid (looking for number 31)
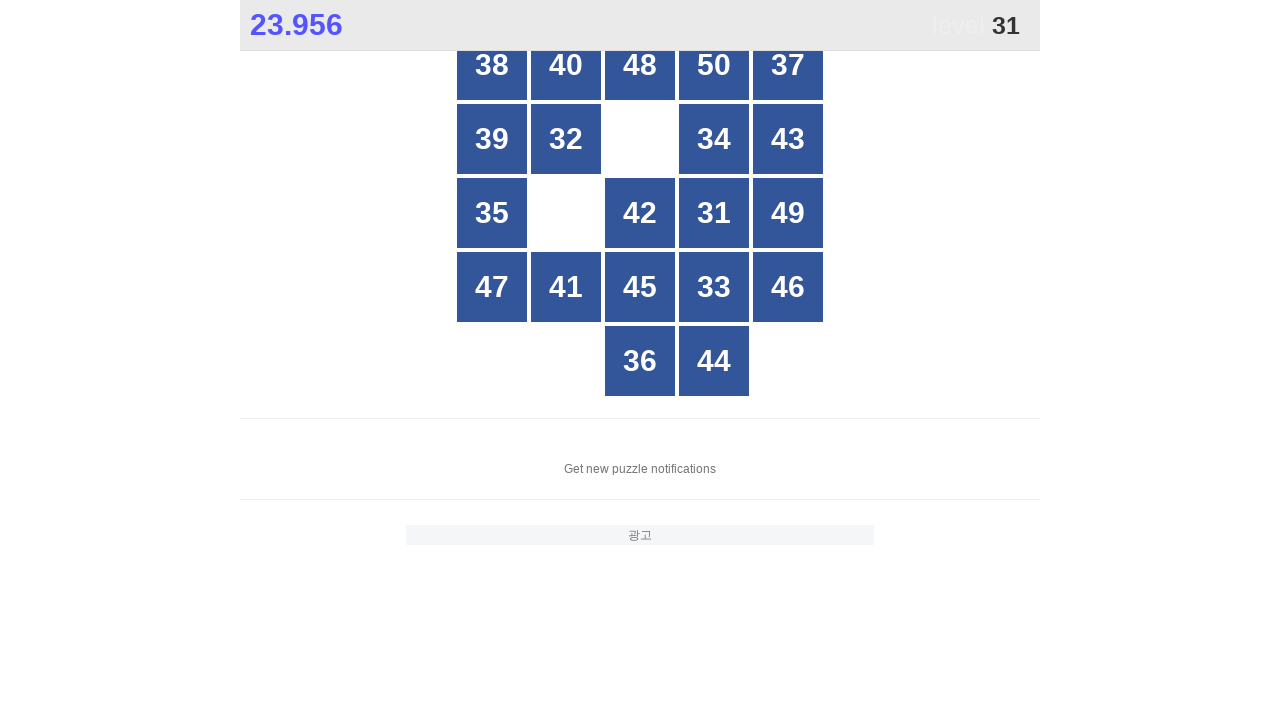

Clicked button with number 31 at (714, 213) on xpath=//html/body/div[1]/div[2]/div[3]/div[*] >> nth=11
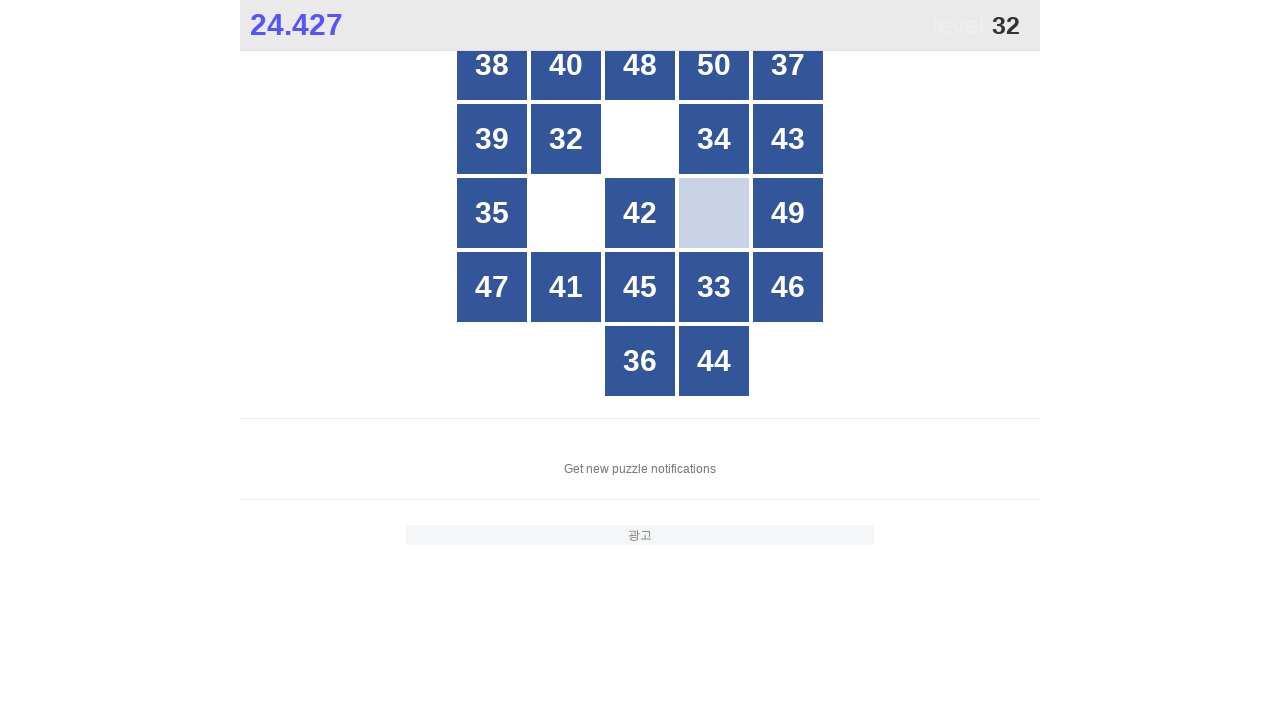

Retrieved all button elements from grid (looking for number 32)
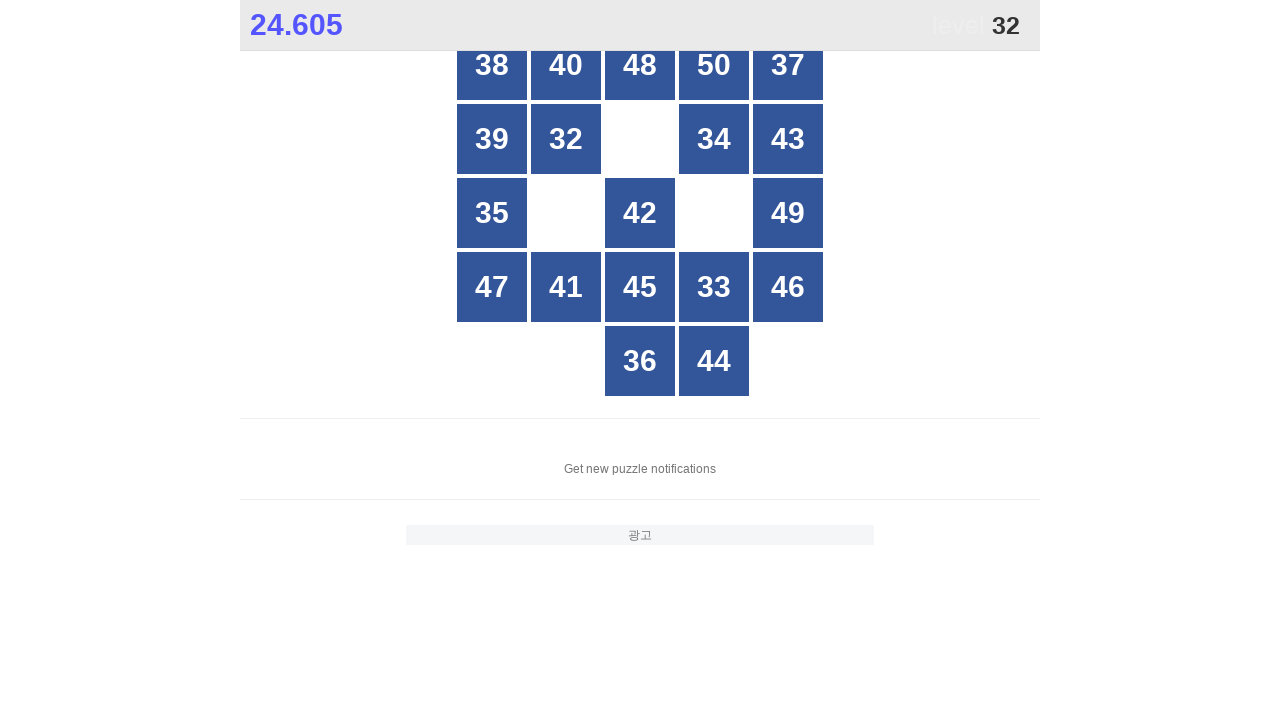

Clicked button with number 32 at (566, 139) on xpath=//html/body/div[1]/div[2]/div[3]/div[*] >> nth=6
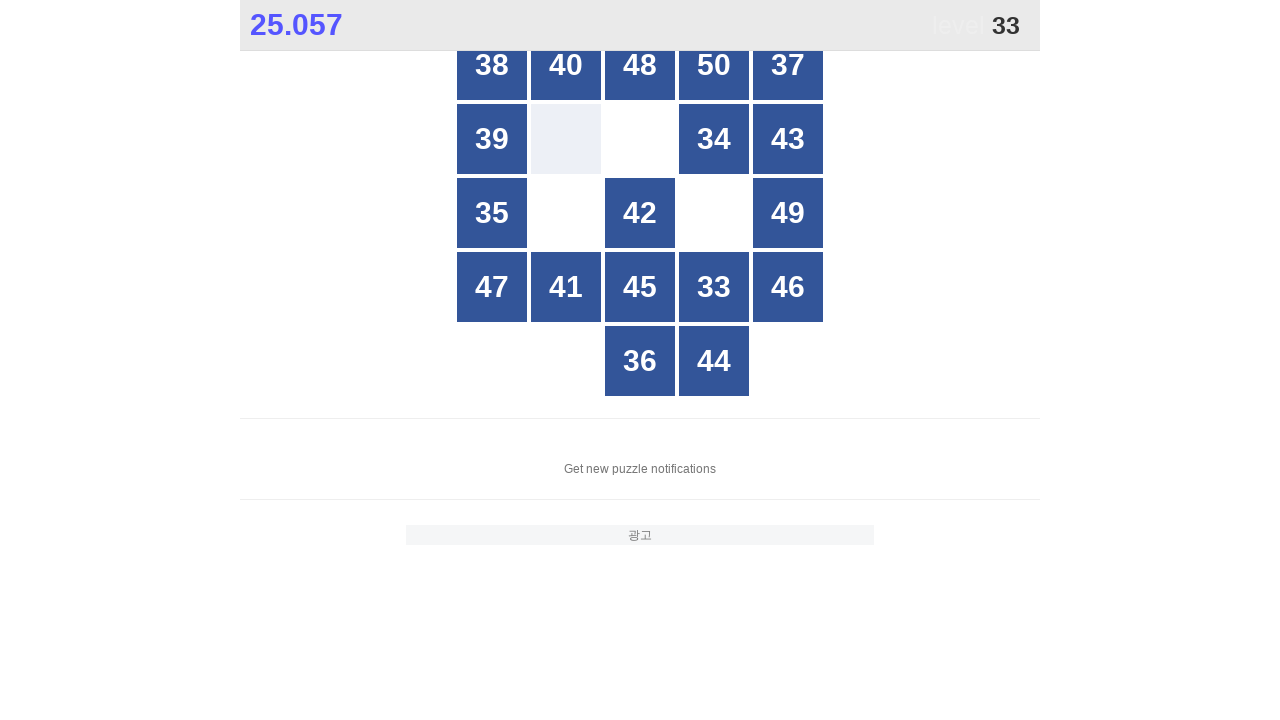

Retrieved all button elements from grid (looking for number 33)
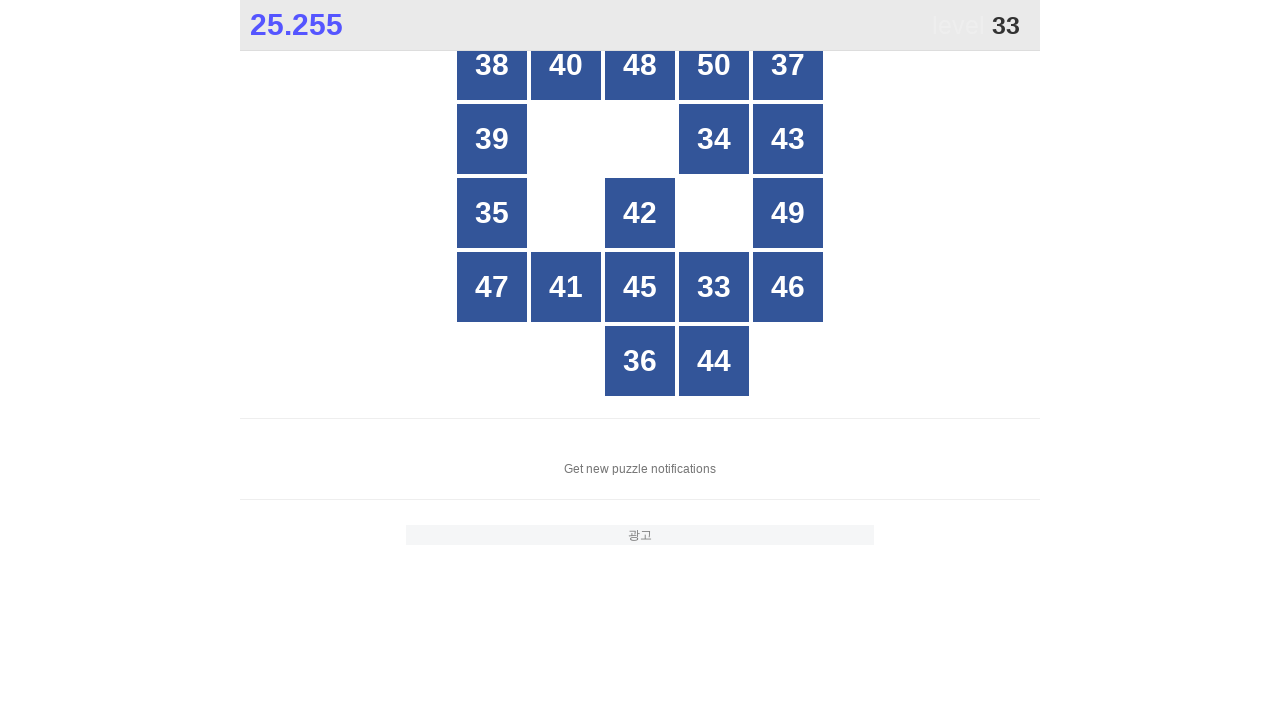

Clicked button with number 33 at (714, 287) on xpath=//html/body/div[1]/div[2]/div[3]/div[*] >> nth=14
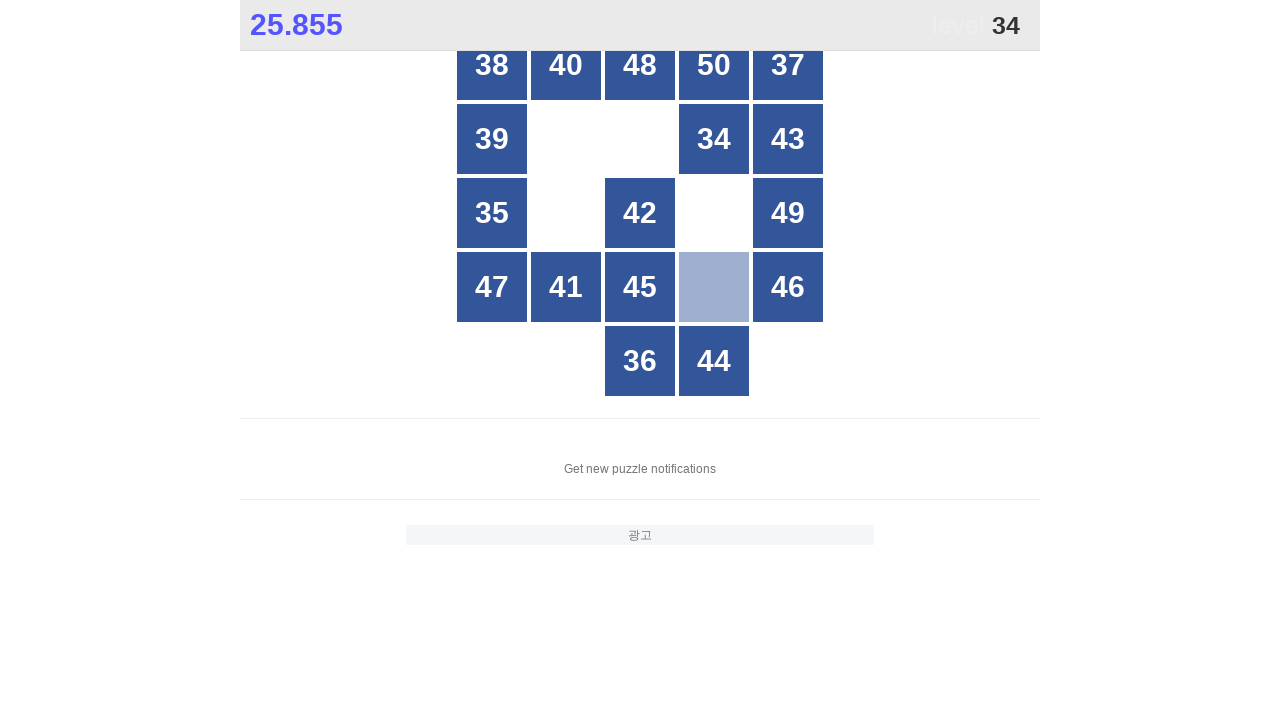

Retrieved all button elements from grid (looking for number 34)
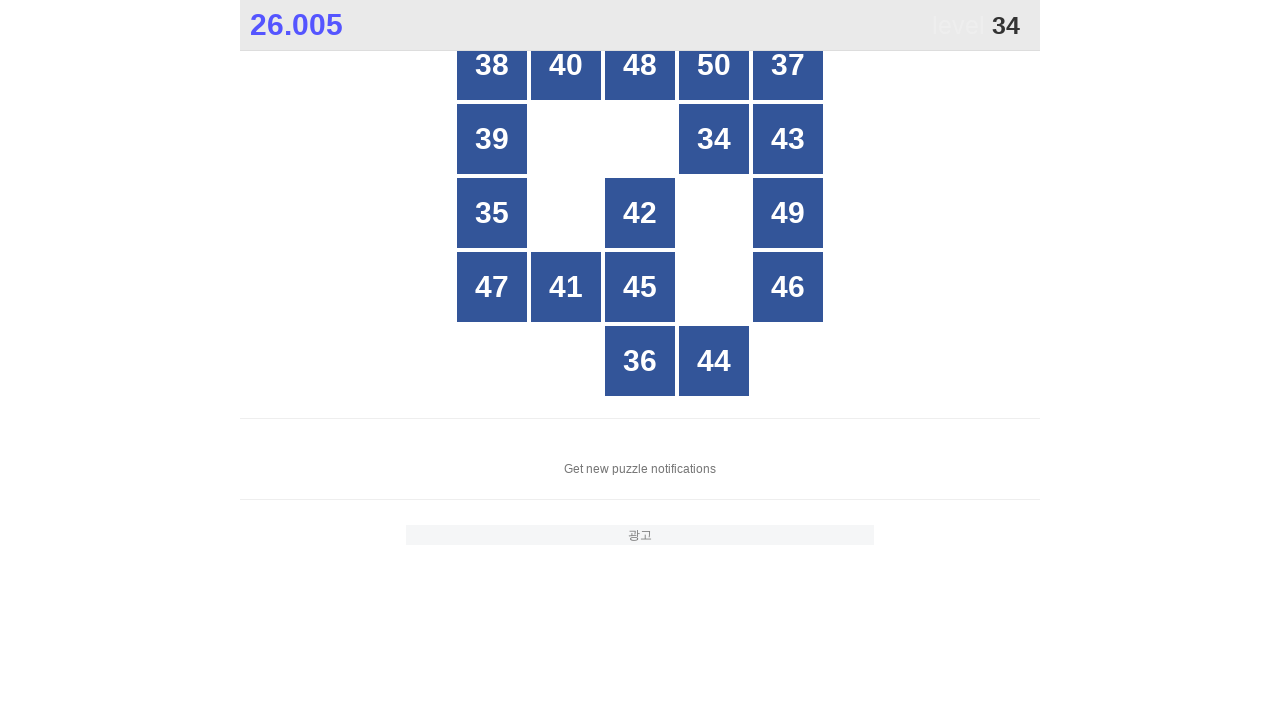

Clicked button with number 34 at (714, 139) on xpath=//html/body/div[1]/div[2]/div[3]/div[*] >> nth=6
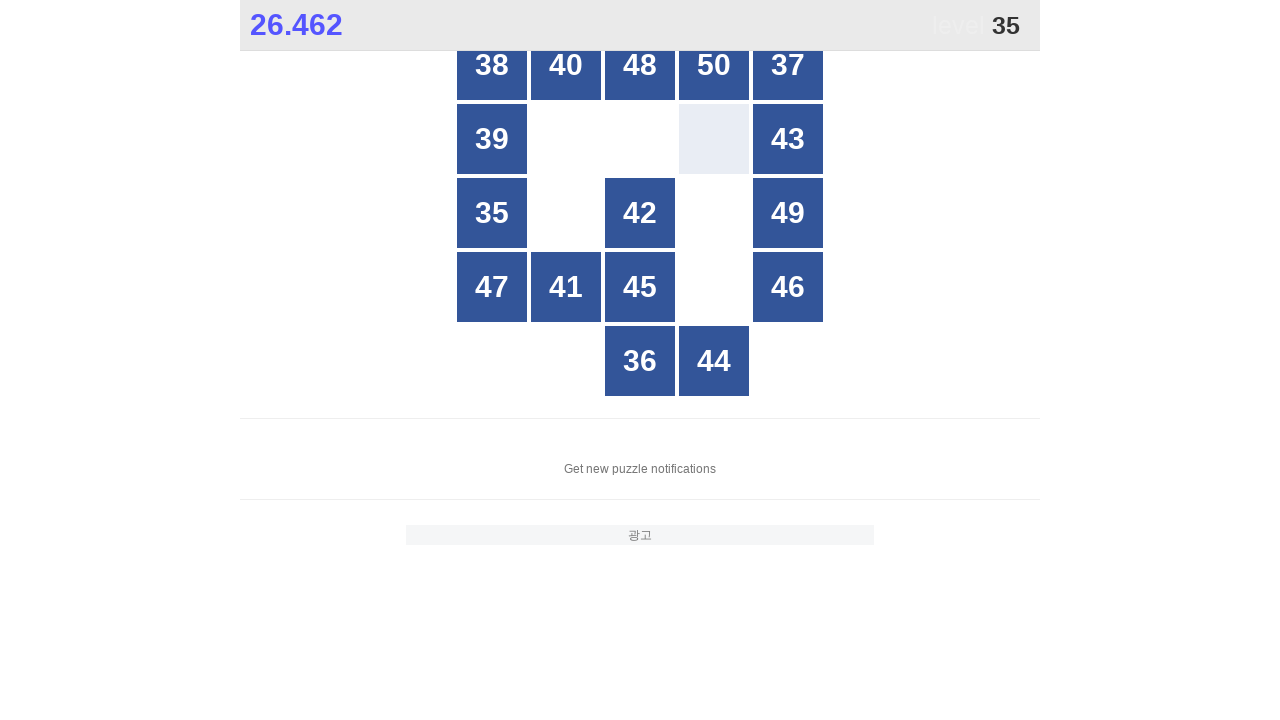

Retrieved all button elements from grid (looking for number 35)
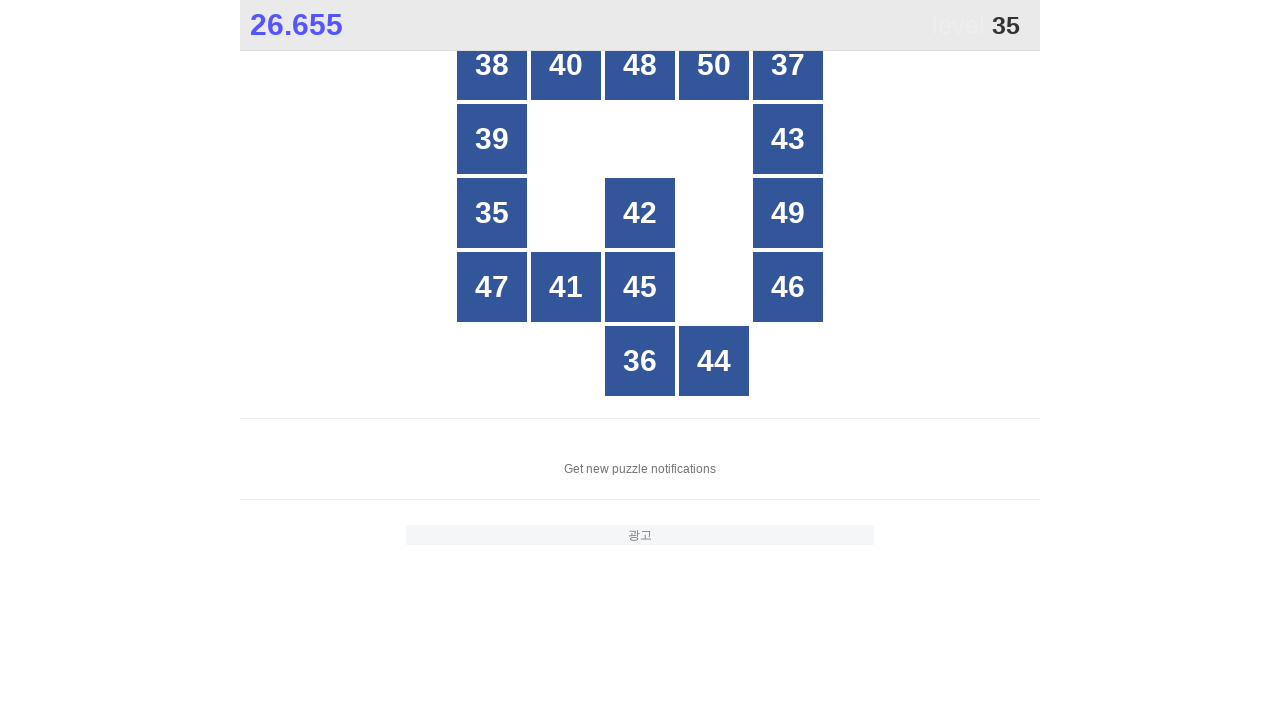

Clicked button with number 35 at (492, 213) on xpath=//html/body/div[1]/div[2]/div[3]/div[*] >> nth=7
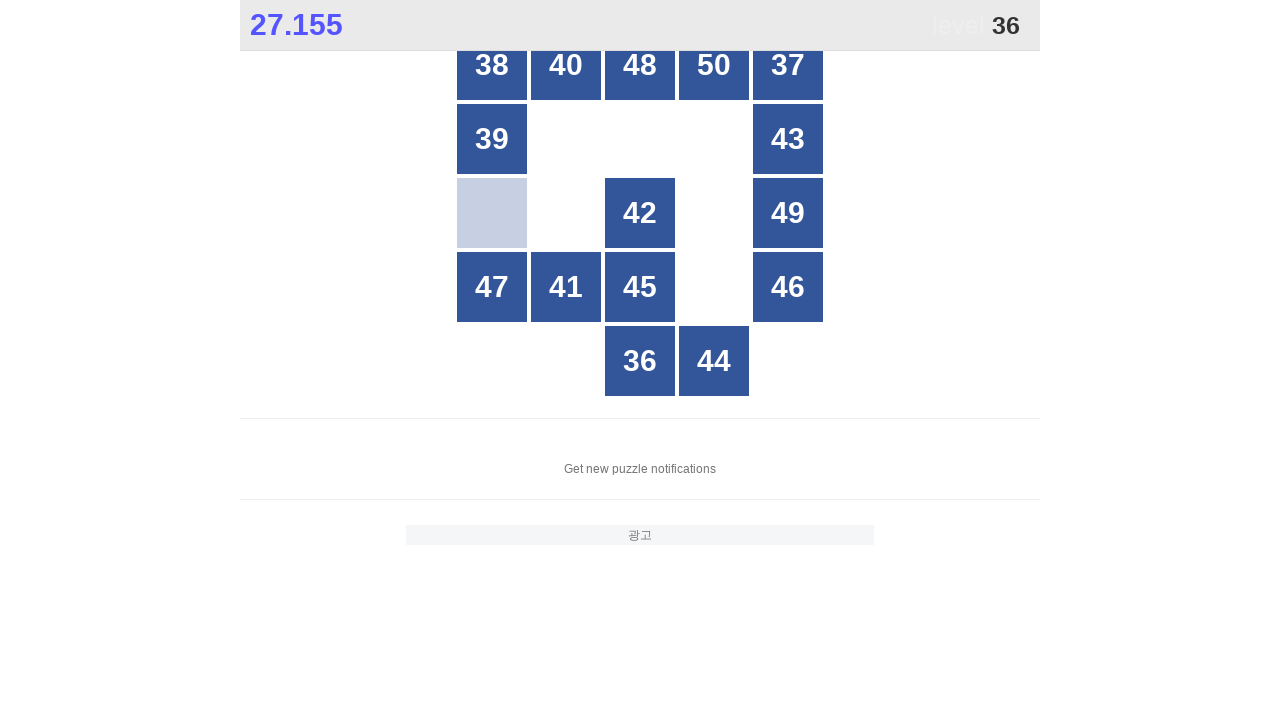

Retrieved all button elements from grid (looking for number 36)
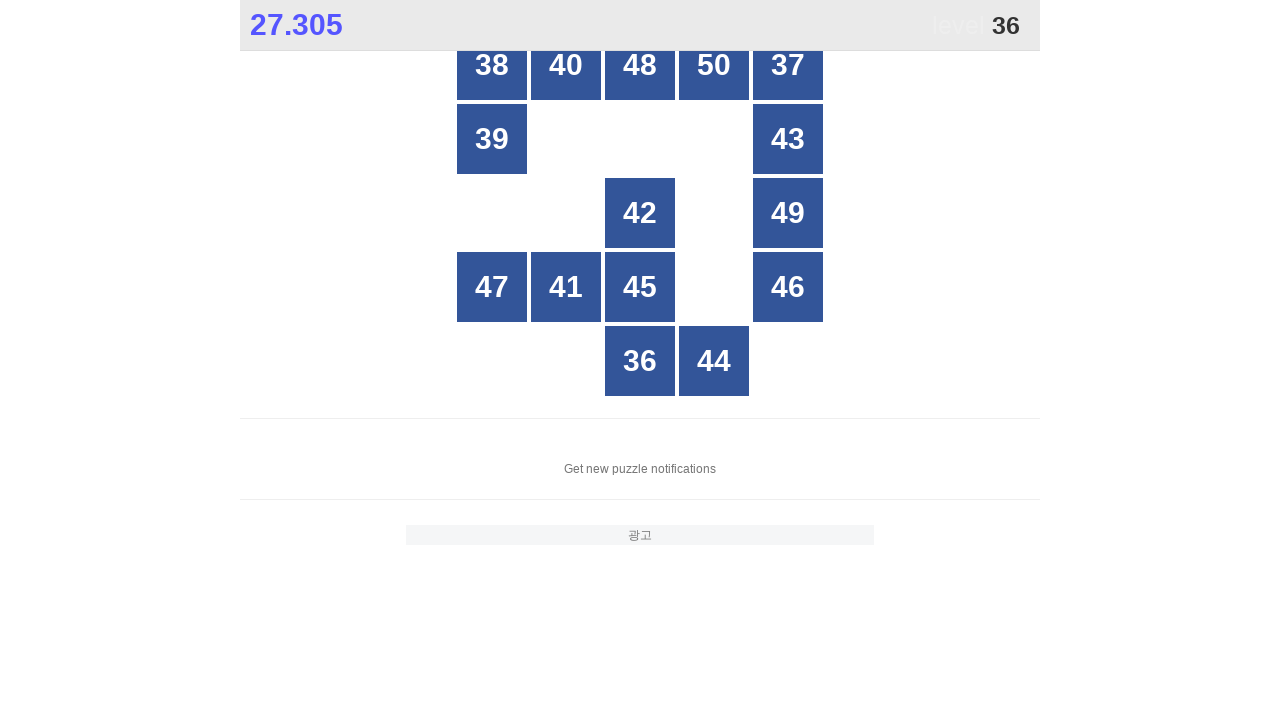

Clicked button with number 36 at (640, 361) on xpath=//html/body/div[1]/div[2]/div[3]/div[*] >> nth=13
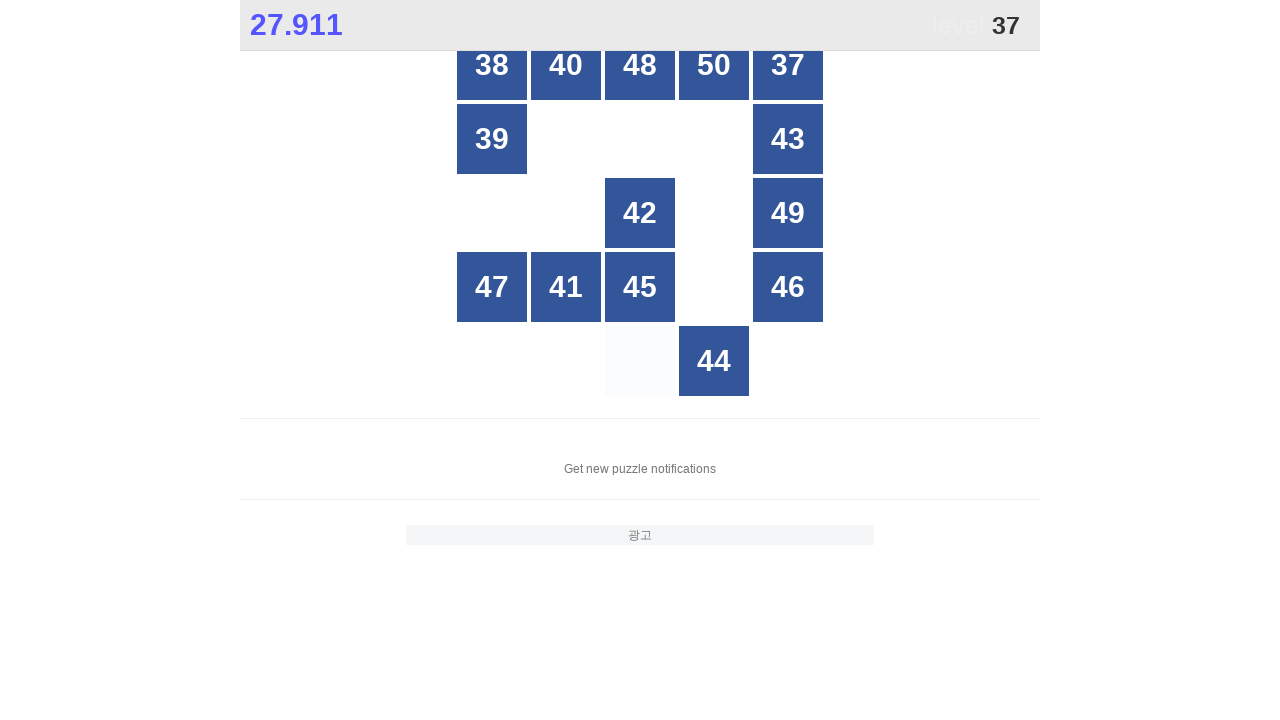

Retrieved all button elements from grid (looking for number 37)
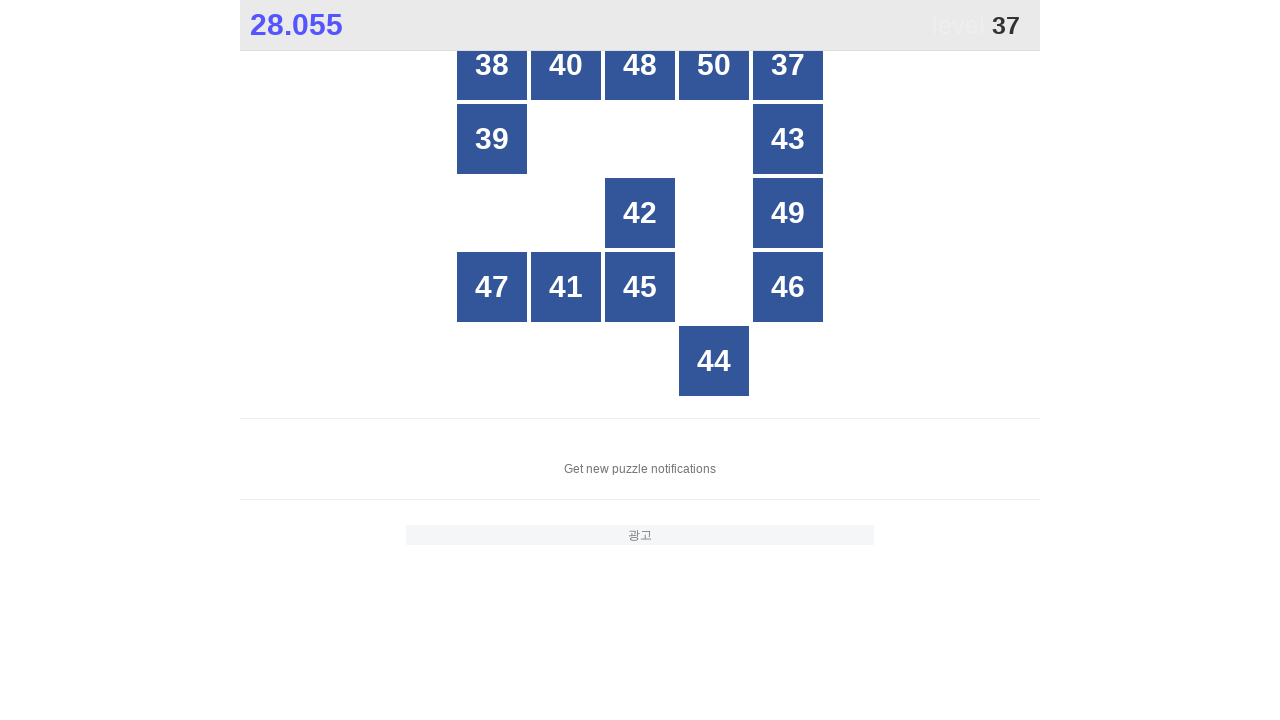

Clicked button with number 37 at (788, 65) on xpath=//html/body/div[1]/div[2]/div[3]/div[*] >> nth=4
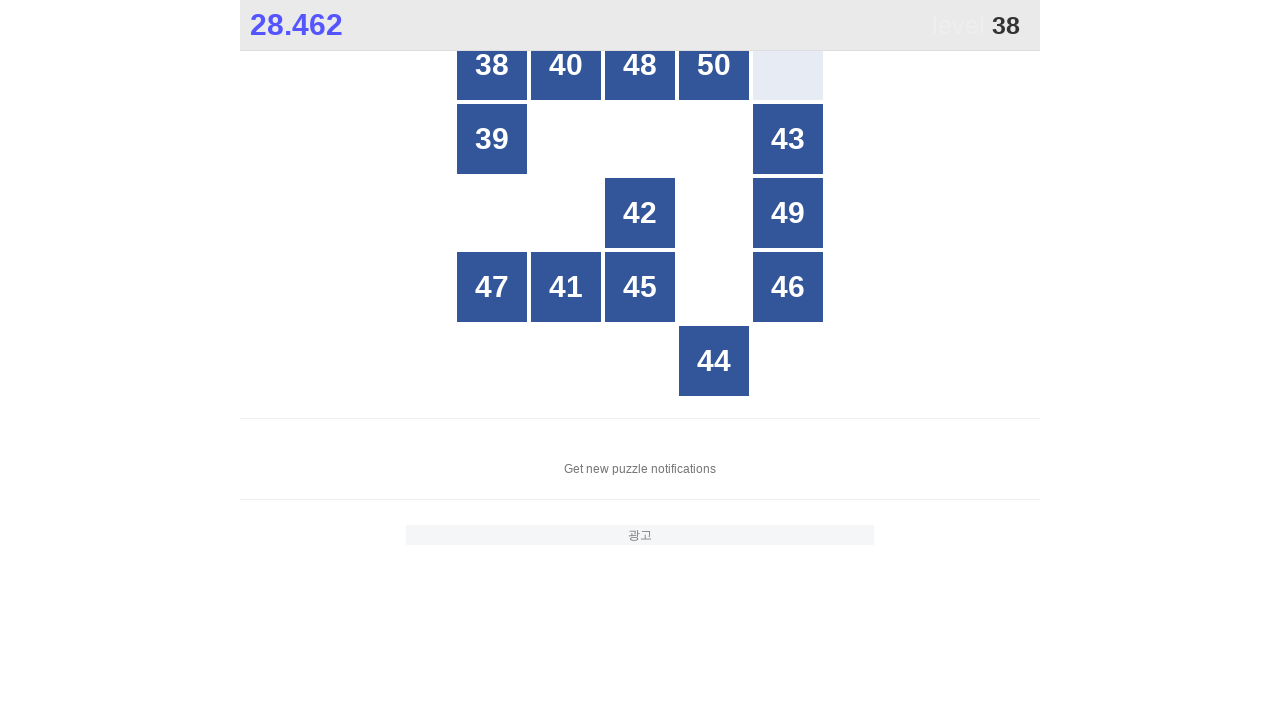

Retrieved all button elements from grid (looking for number 38)
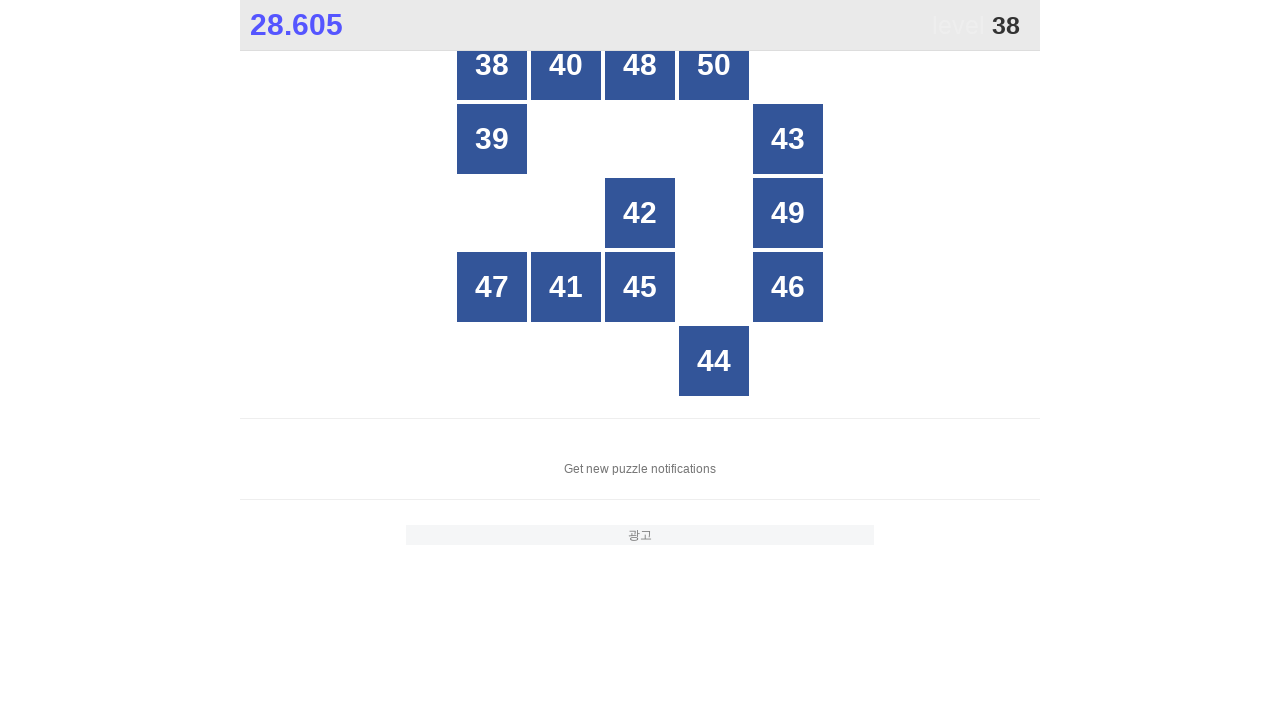

Clicked button with number 38 at (492, 65) on xpath=//html/body/div[1]/div[2]/div[3]/div[*] >> nth=0
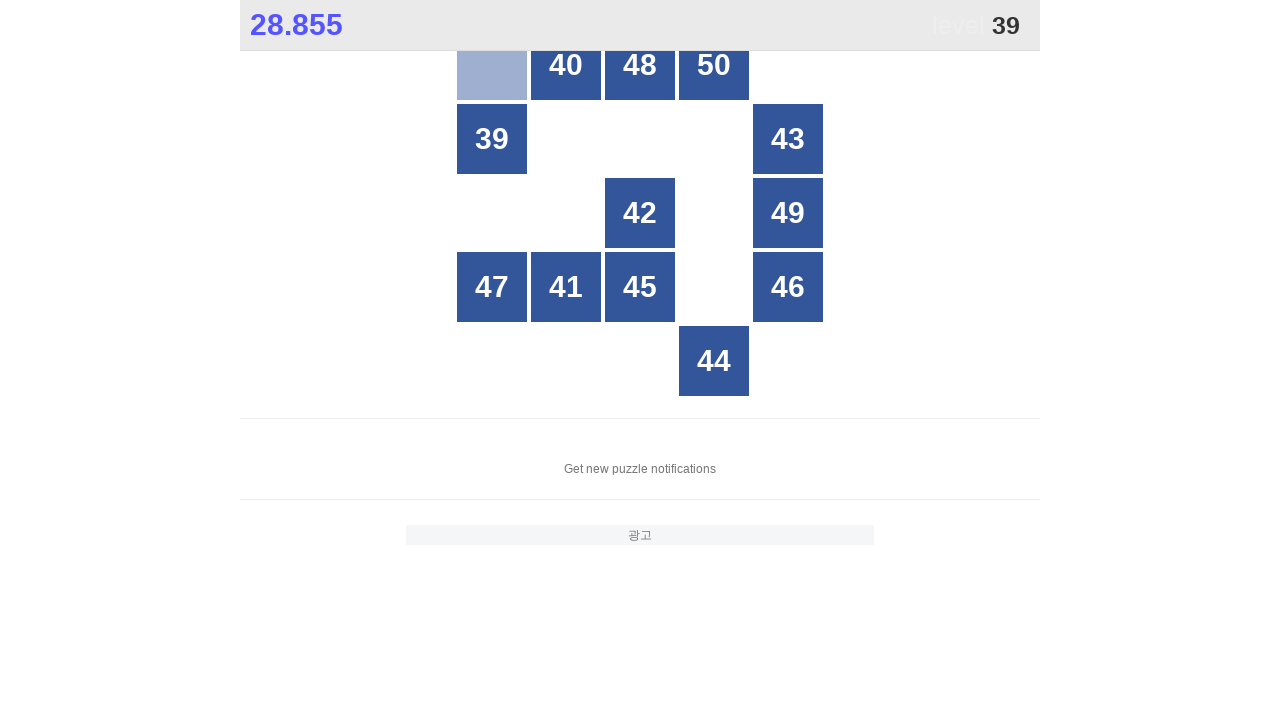

Retrieved all button elements from grid (looking for number 39)
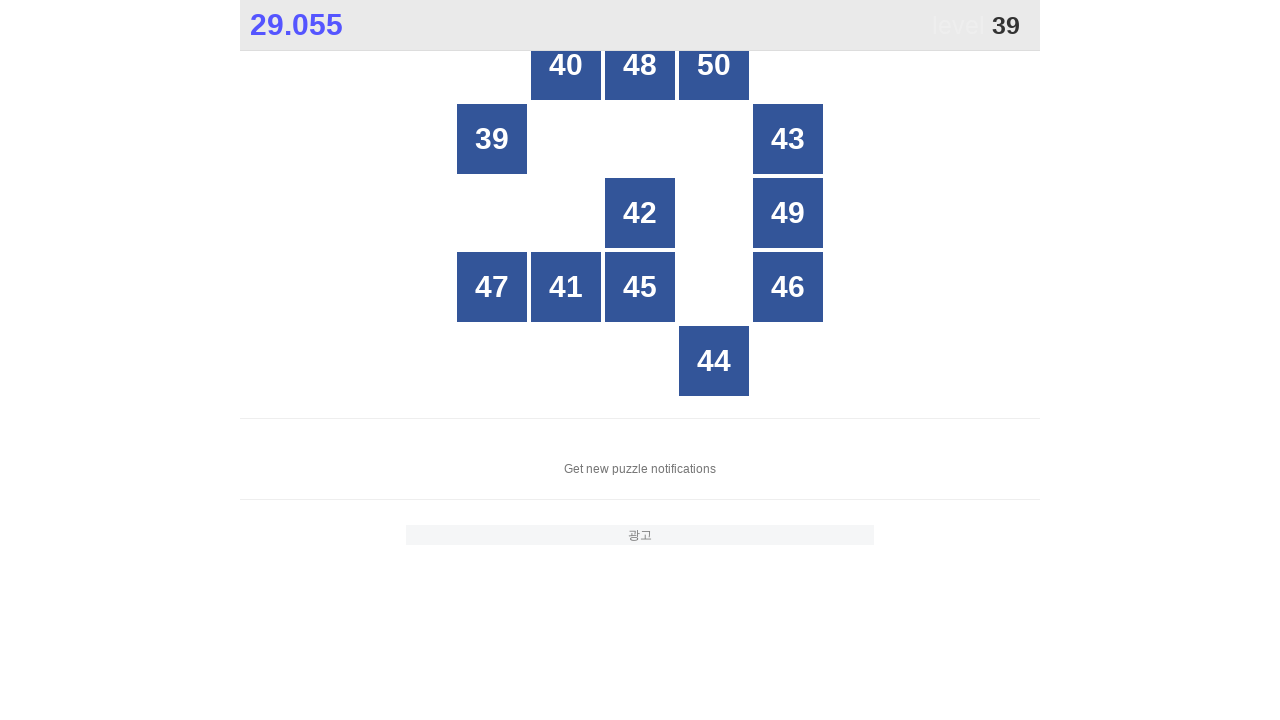

Clicked button with number 39 at (492, 139) on xpath=//html/body/div[1]/div[2]/div[3]/div[*] >> nth=3
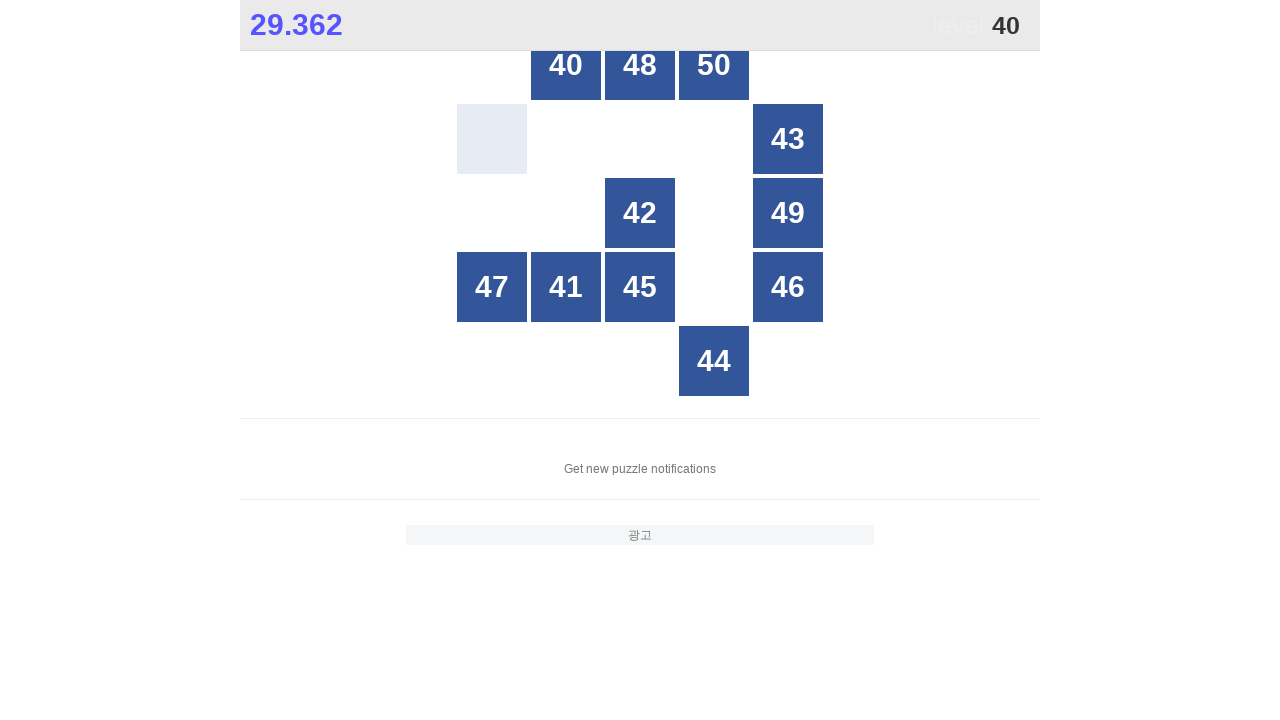

Retrieved all button elements from grid (looking for number 40)
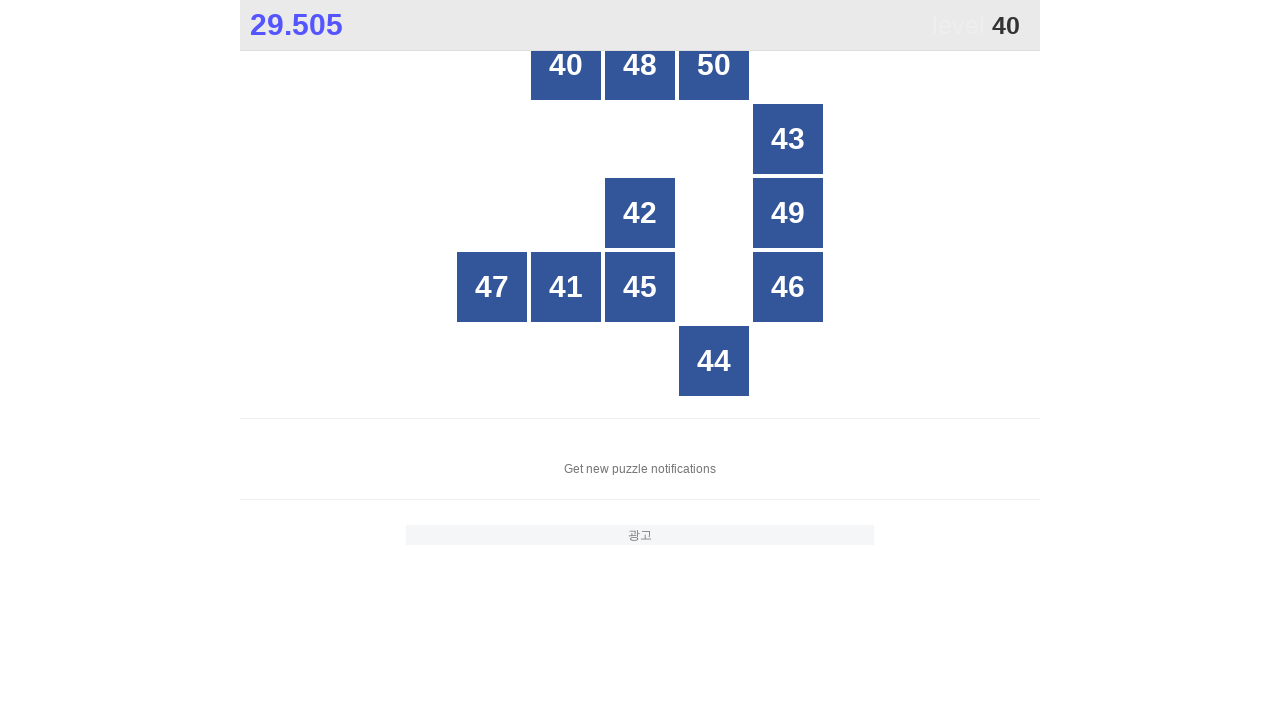

Clicked button with number 40 at (566, 65) on xpath=//html/body/div[1]/div[2]/div[3]/div[*] >> nth=0
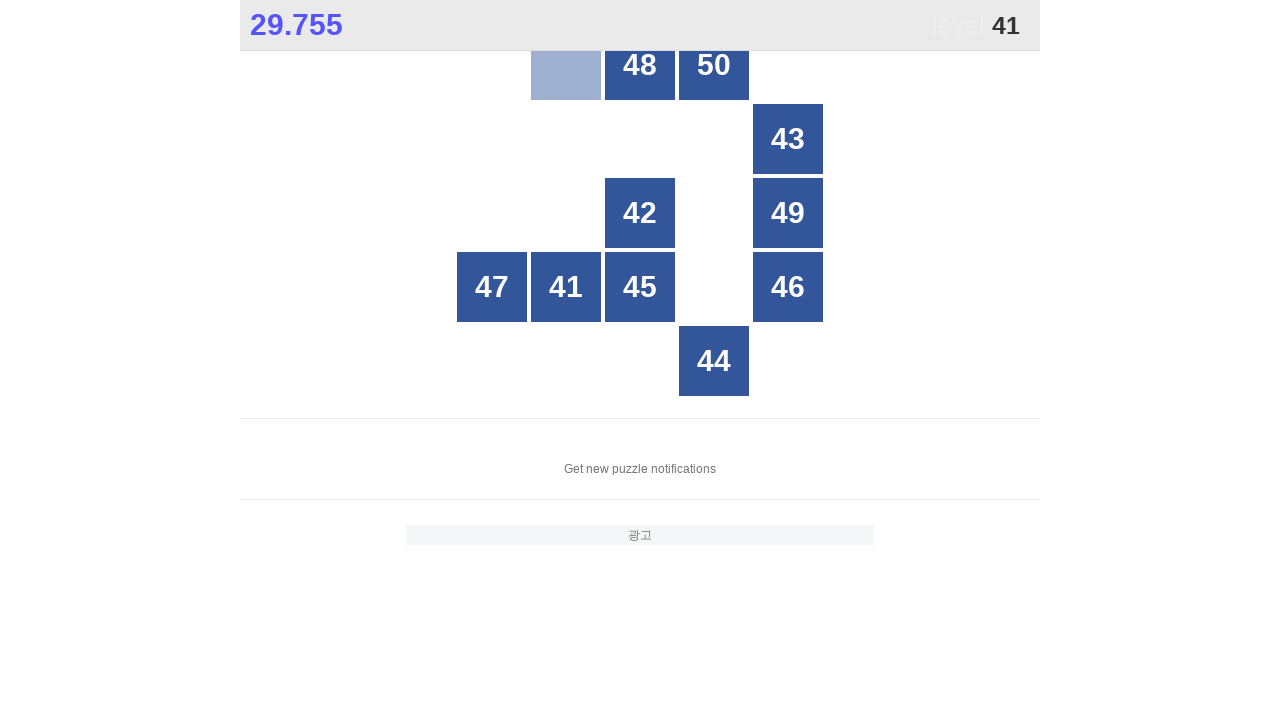

Retrieved all button elements from grid (looking for number 41)
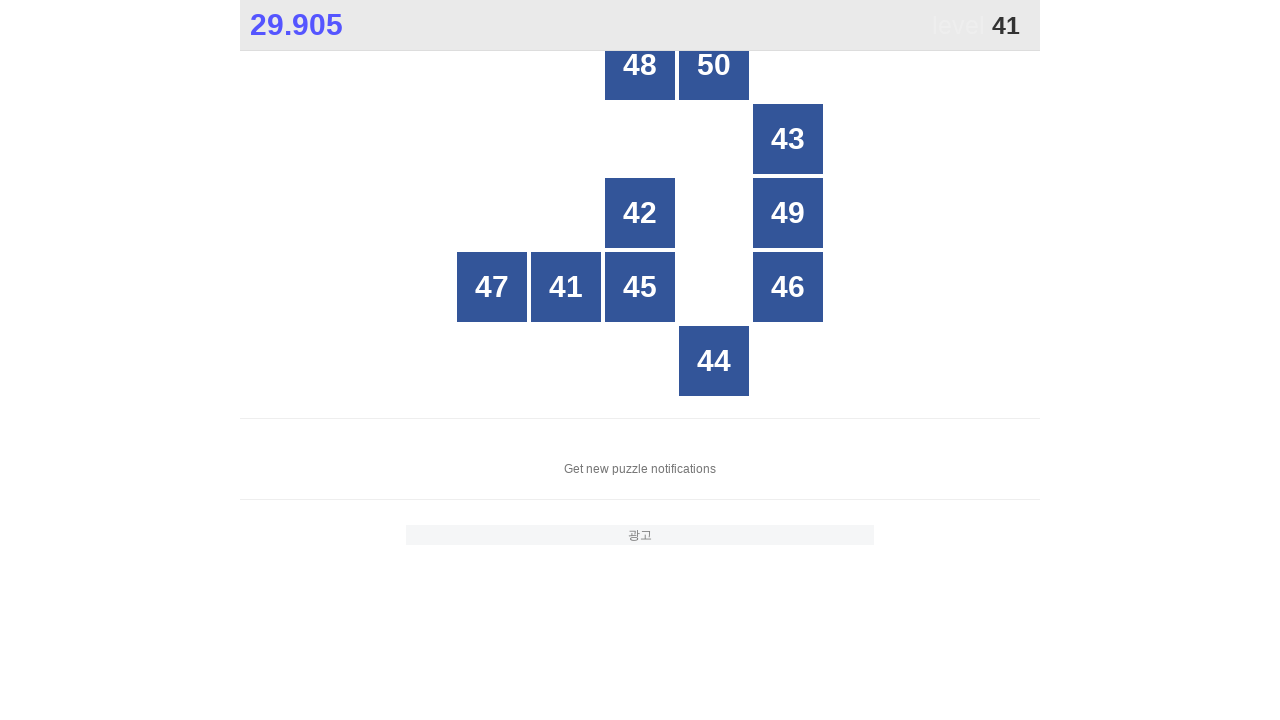

Clicked button with number 41 at (566, 287) on xpath=//html/body/div[1]/div[2]/div[3]/div[*] >> nth=6
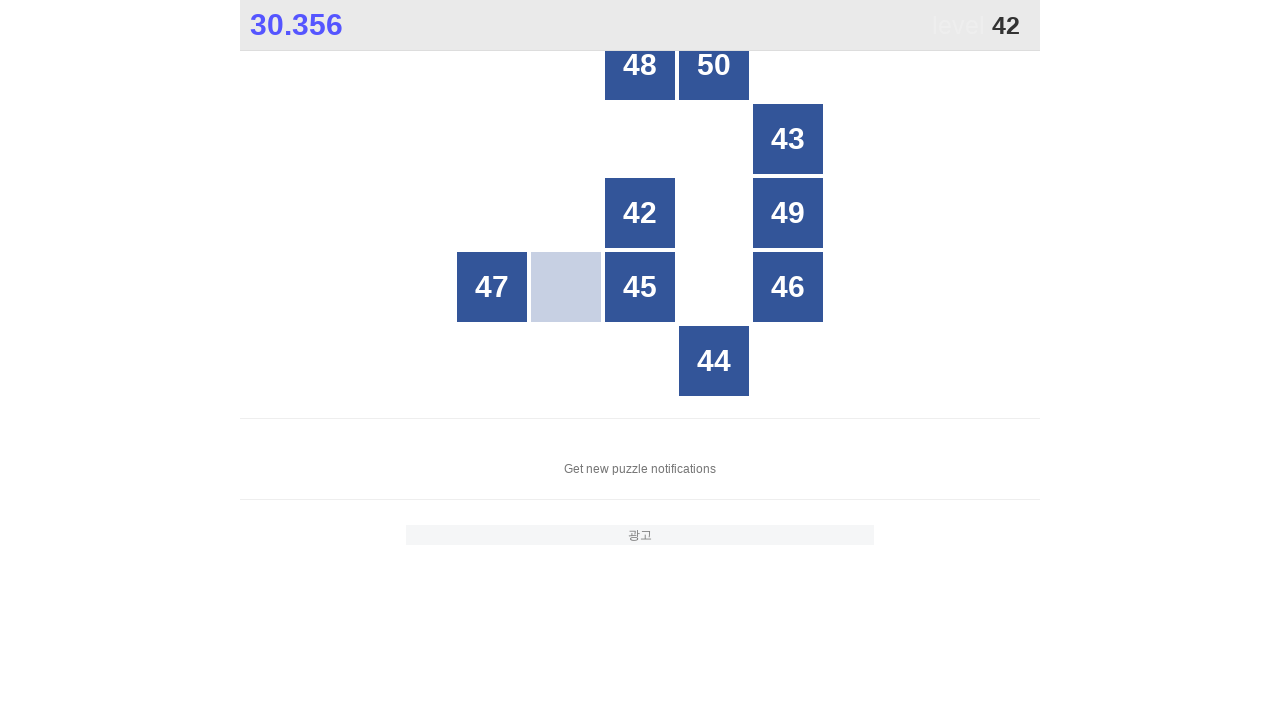

Retrieved all button elements from grid (looking for number 42)
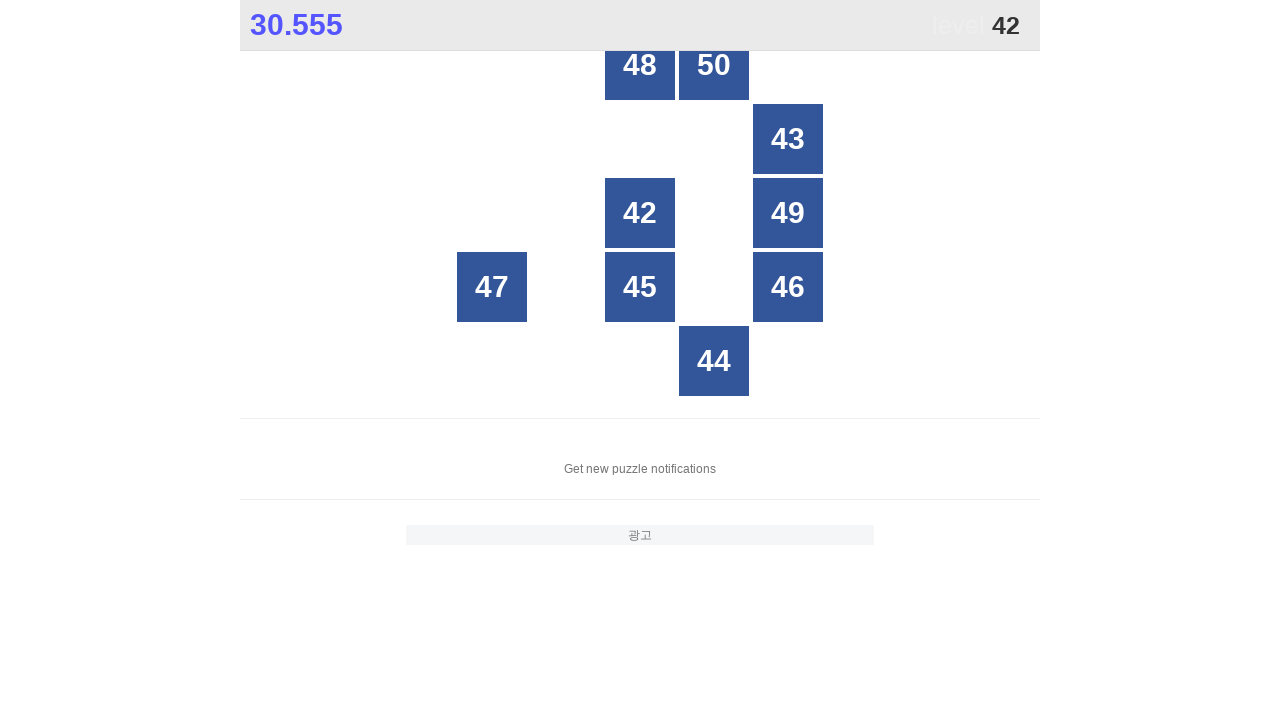

Clicked button with number 42 at (640, 213) on xpath=//html/body/div[1]/div[2]/div[3]/div[*] >> nth=3
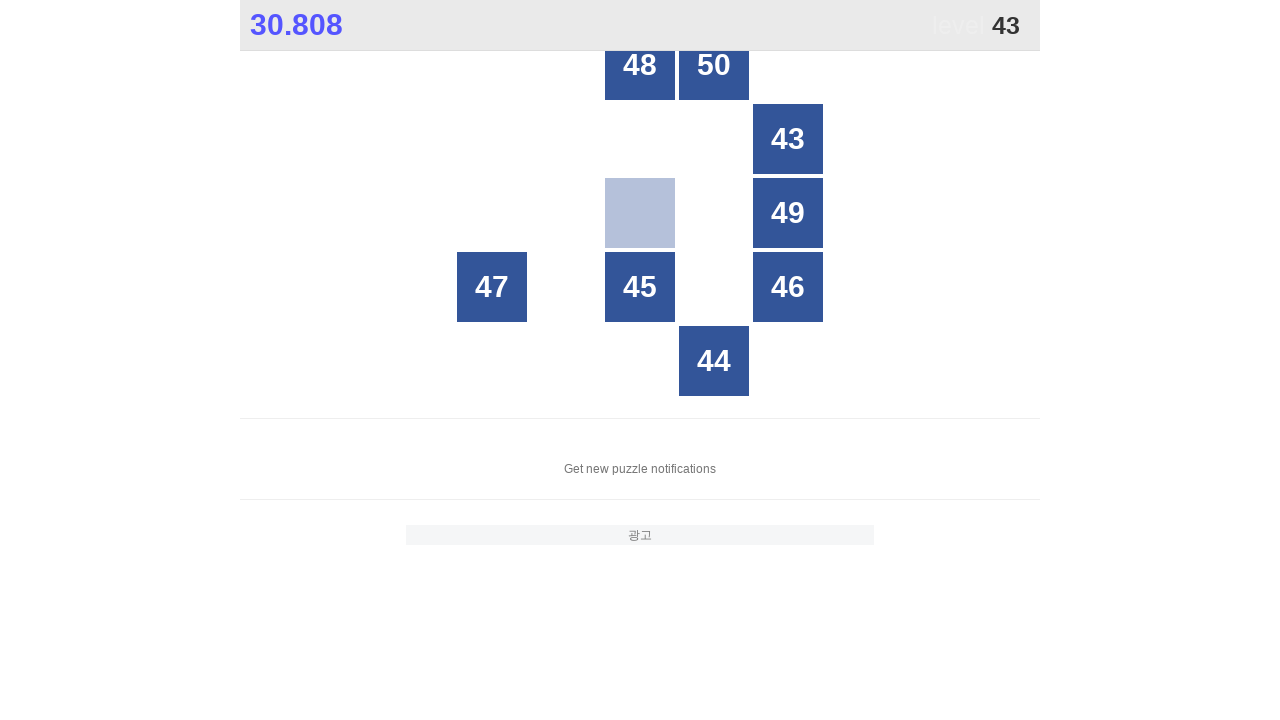

Retrieved all button elements from grid (looking for number 43)
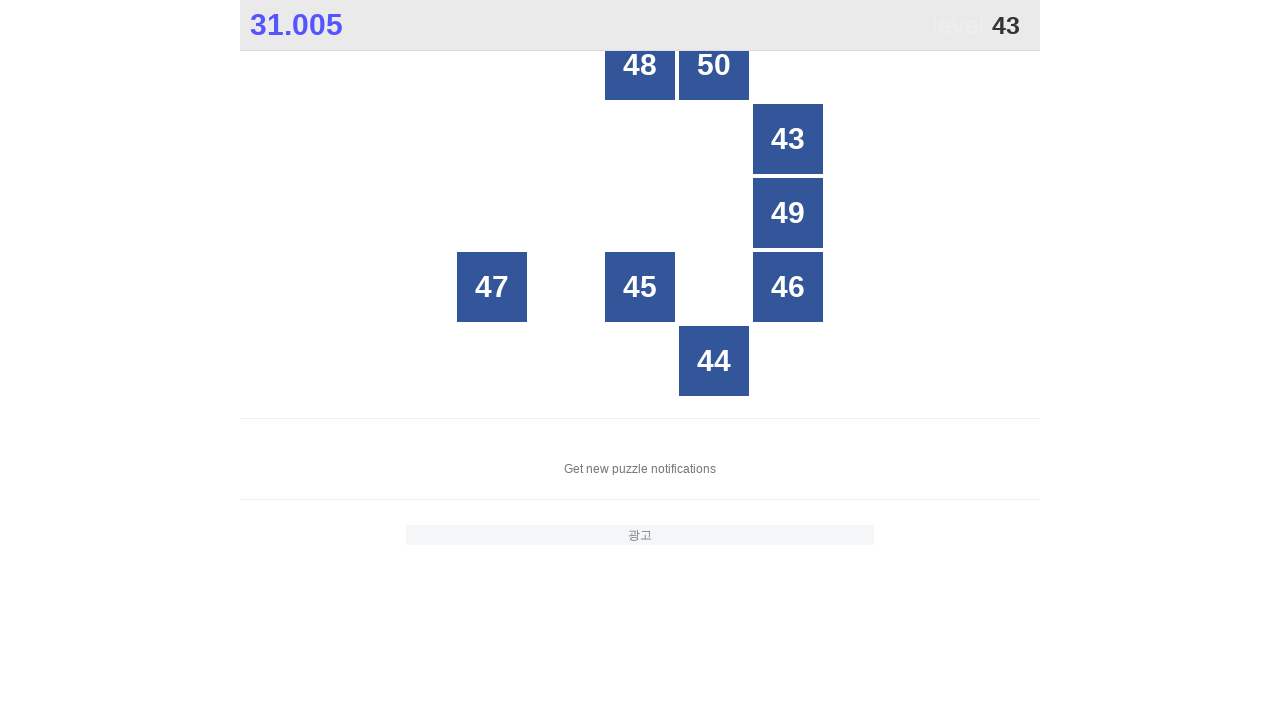

Clicked button with number 43 at (788, 139) on xpath=//html/body/div[1]/div[2]/div[3]/div[*] >> nth=2
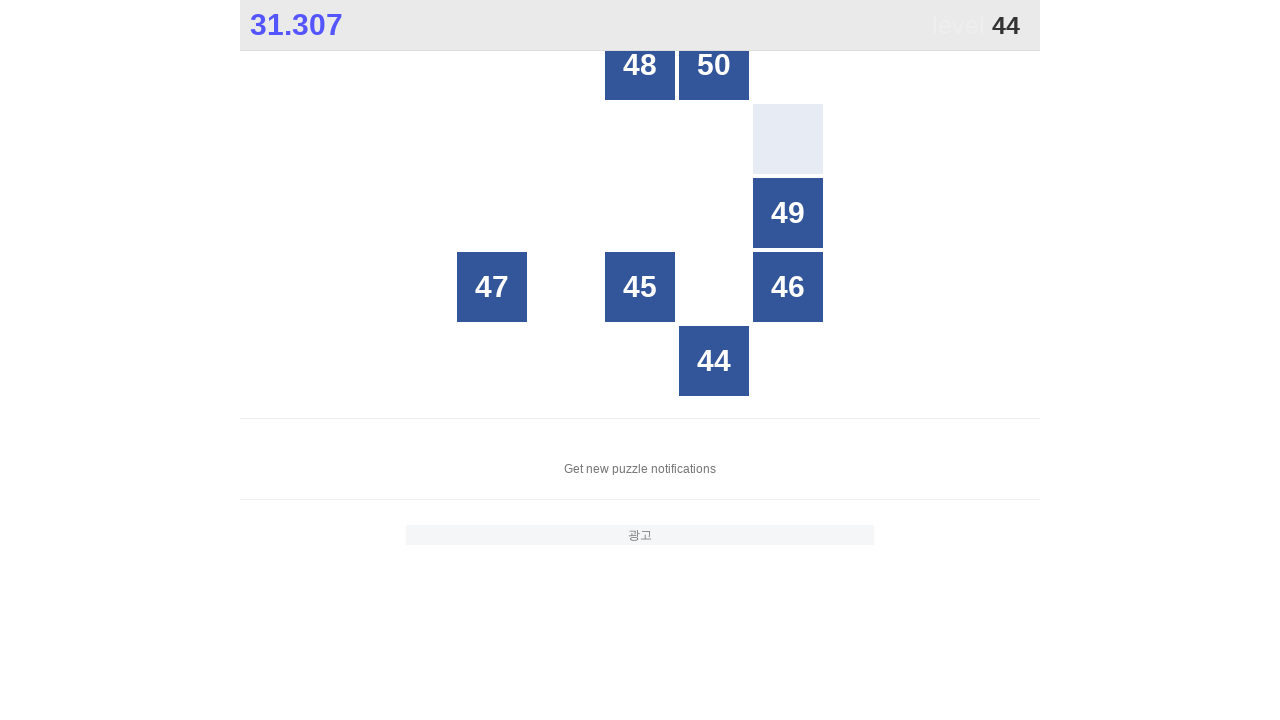

Retrieved all button elements from grid (looking for number 44)
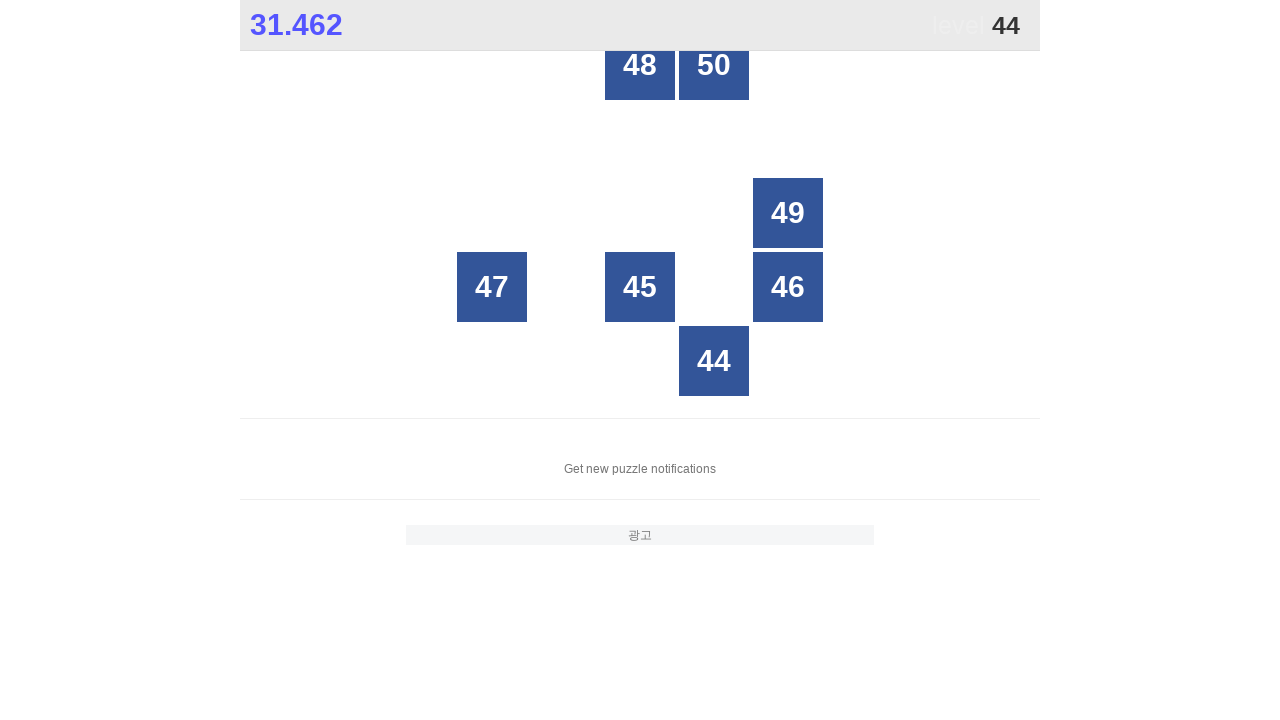

Clicked button with number 44 at (714, 361) on xpath=//html/body/div[1]/div[2]/div[3]/div[*] >> nth=6
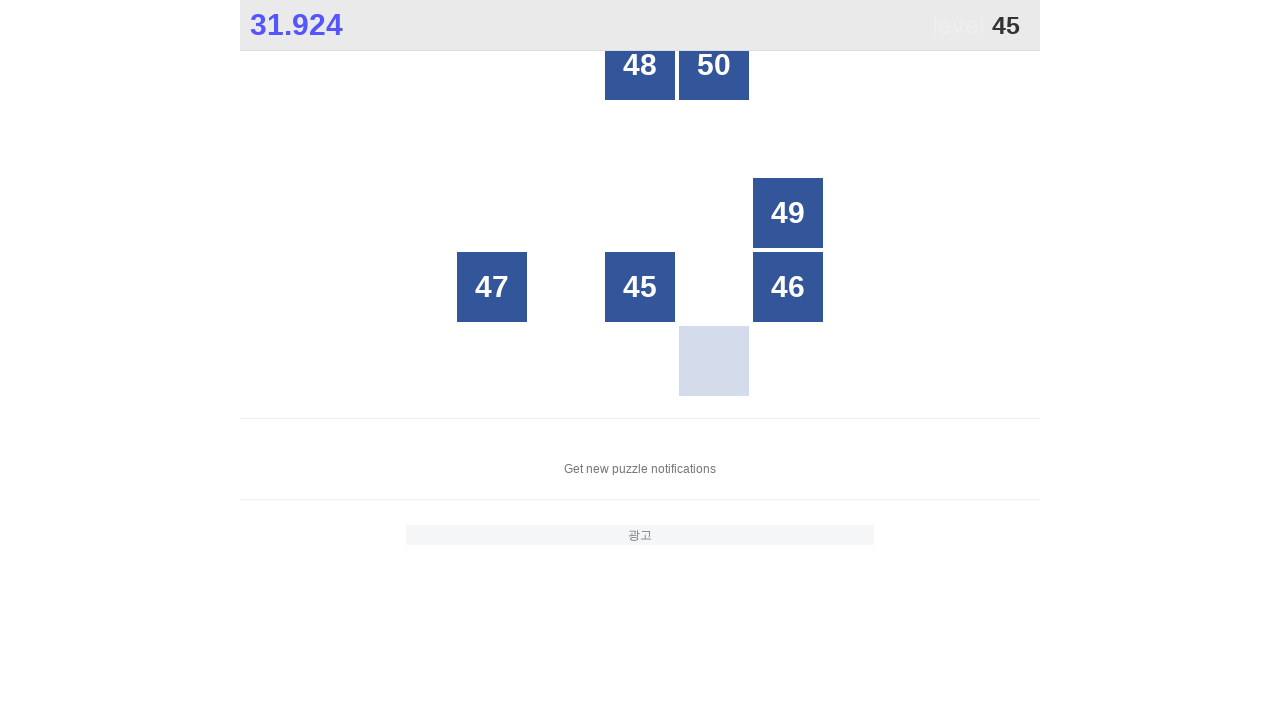

Retrieved all button elements from grid (looking for number 45)
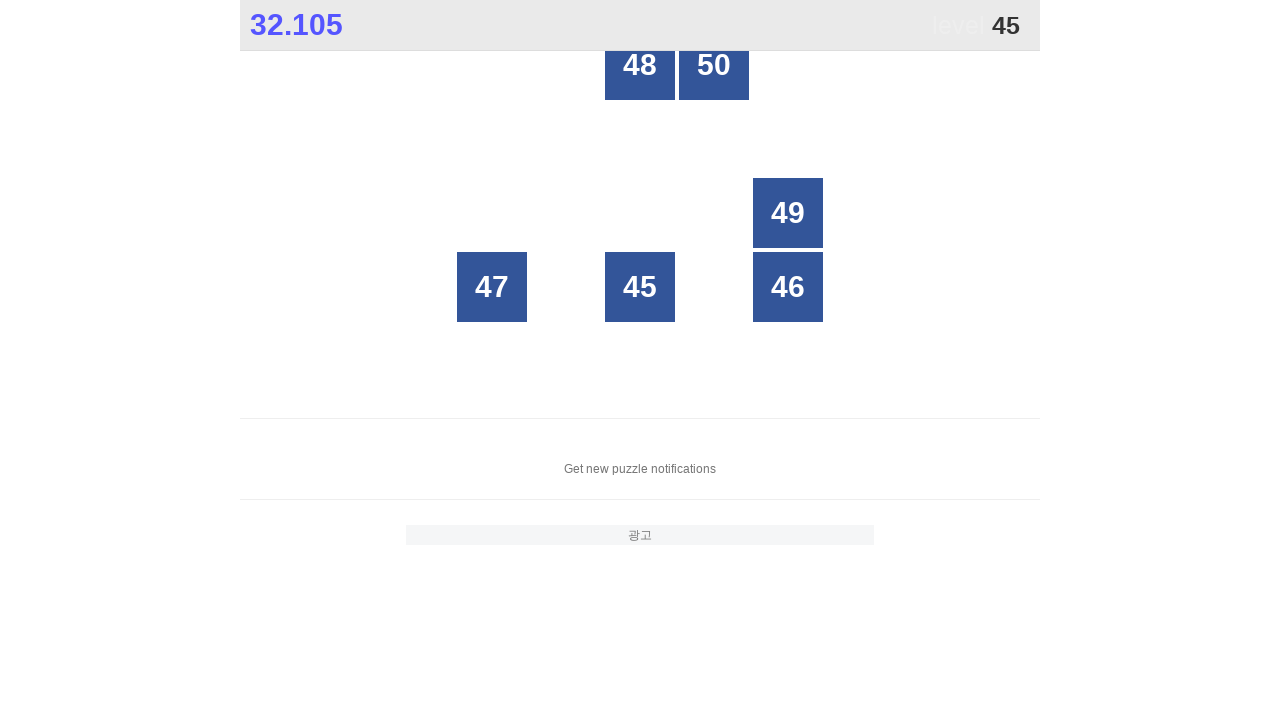

Clicked button with number 45 at (640, 287) on xpath=//html/body/div[1]/div[2]/div[3]/div[*] >> nth=4
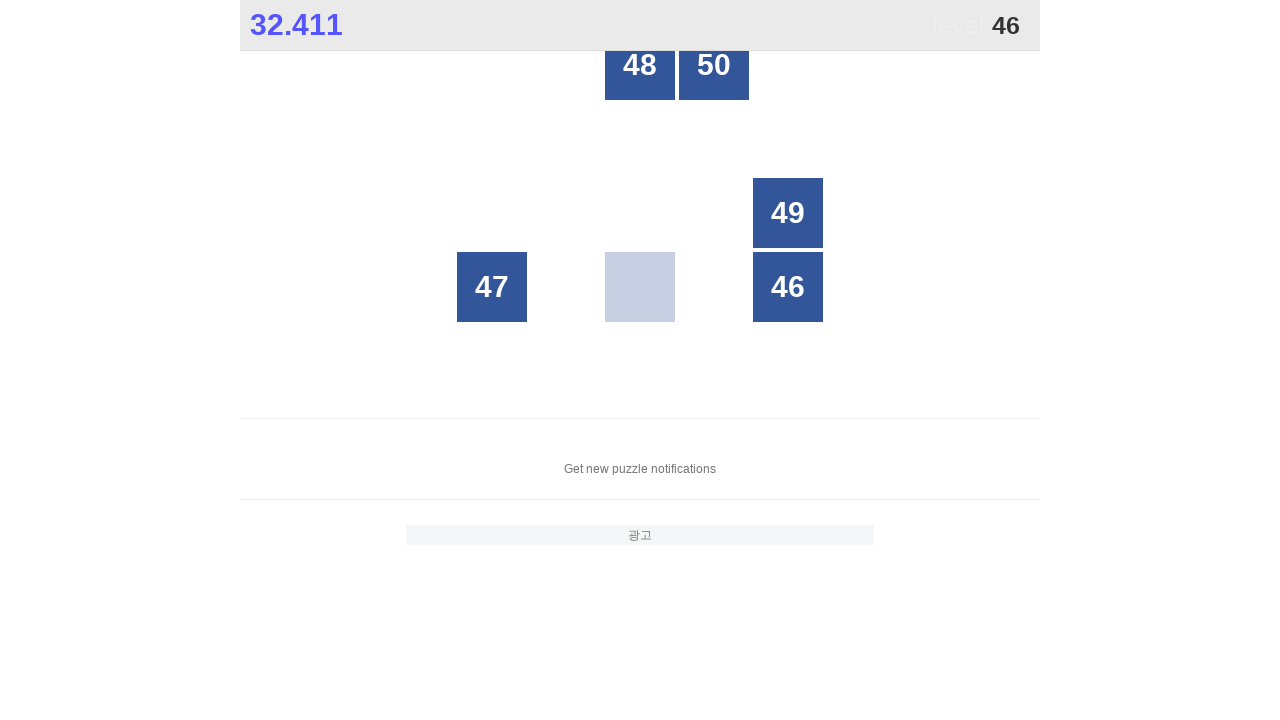

Retrieved all button elements from grid (looking for number 46)
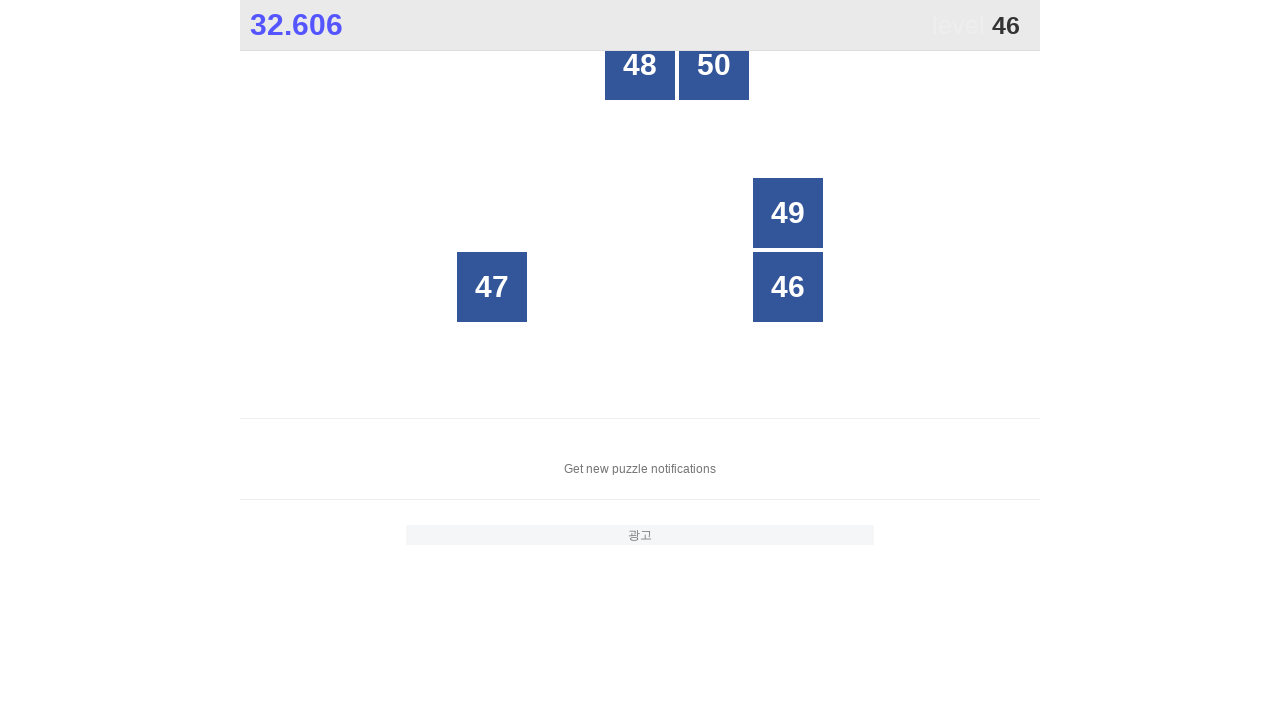

Clicked button with number 46 at (788, 287) on xpath=//html/body/div[1]/div[2]/div[3]/div[*] >> nth=4
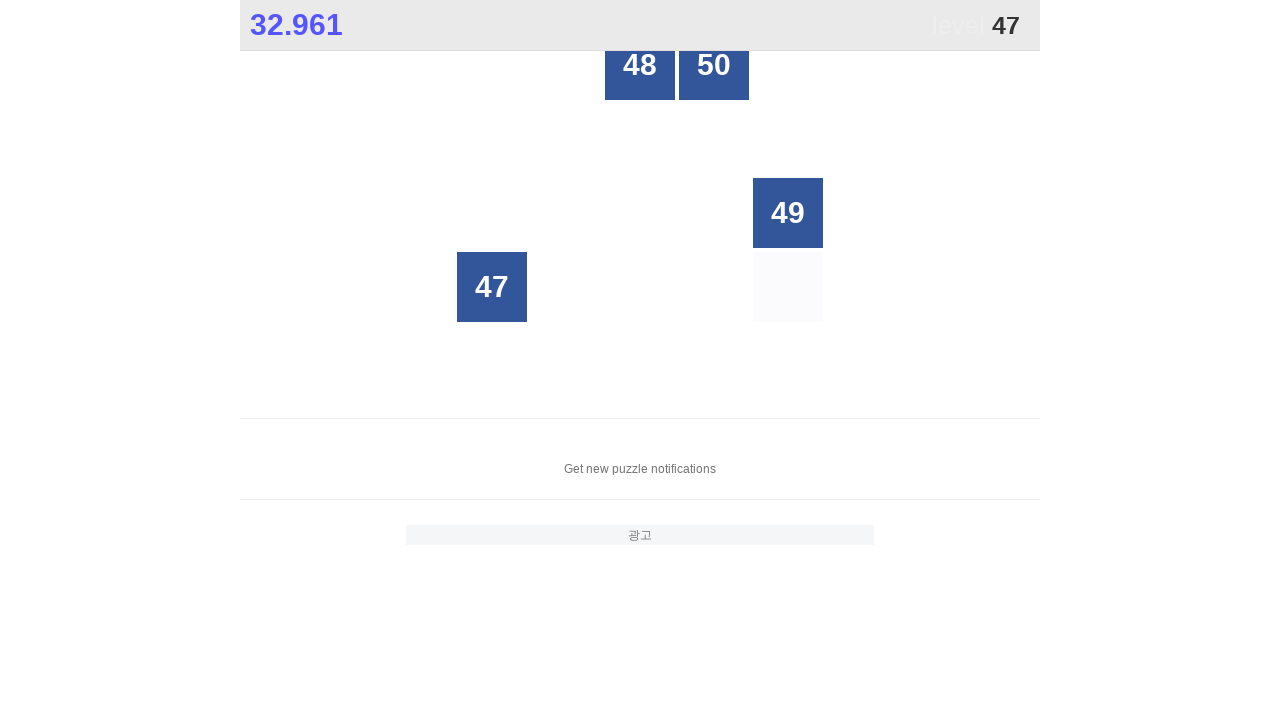

Retrieved all button elements from grid (looking for number 47)
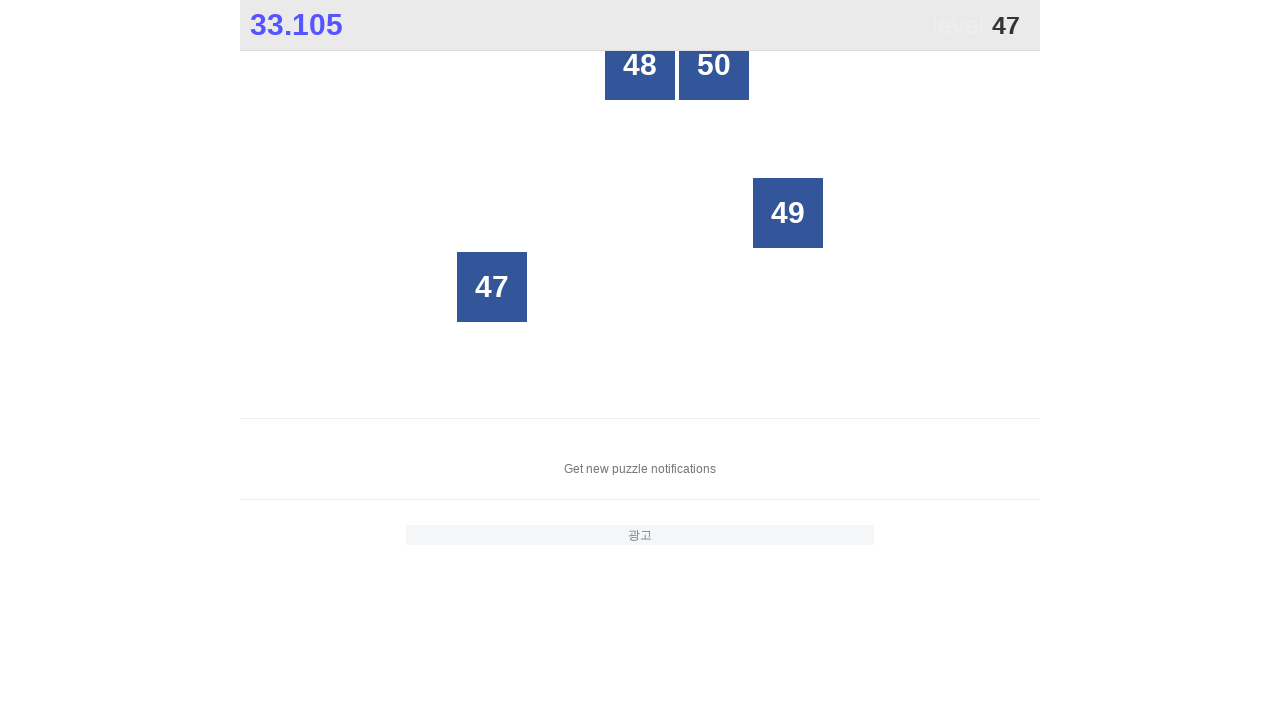

Clicked button with number 47 at (492, 287) on xpath=//html/body/div[1]/div[2]/div[3]/div[*] >> nth=3
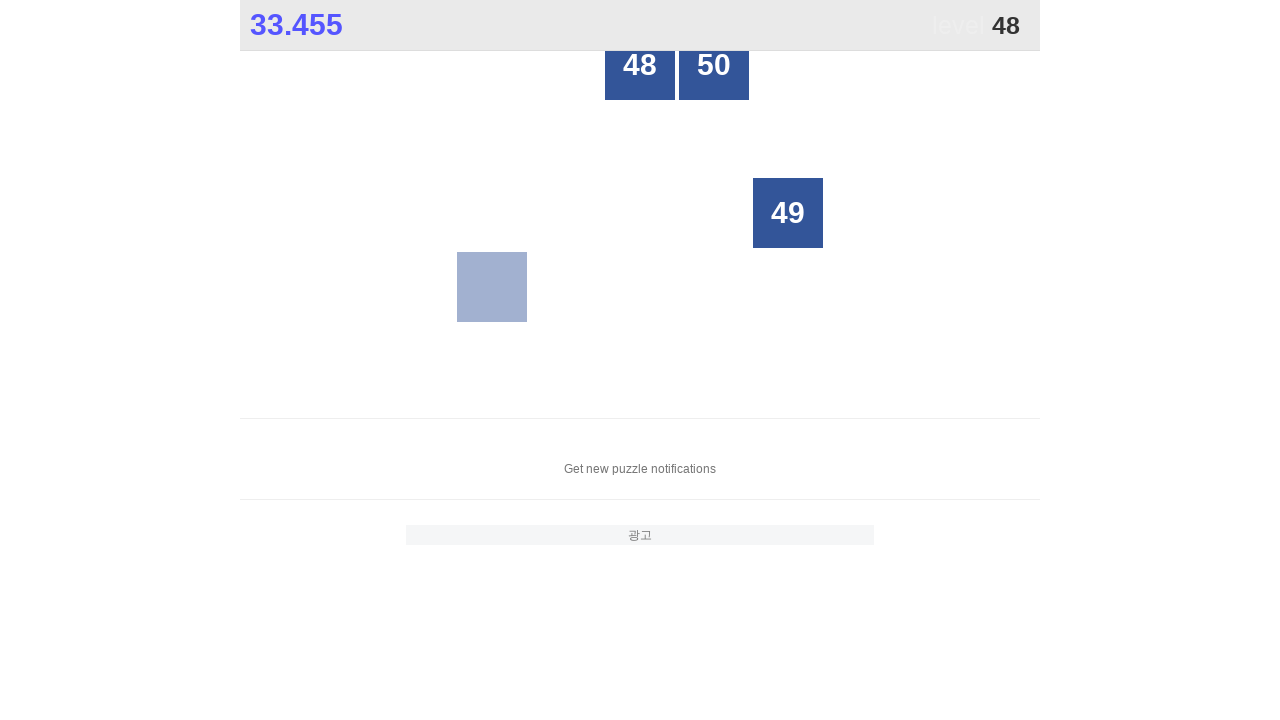

Retrieved all button elements from grid (looking for number 48)
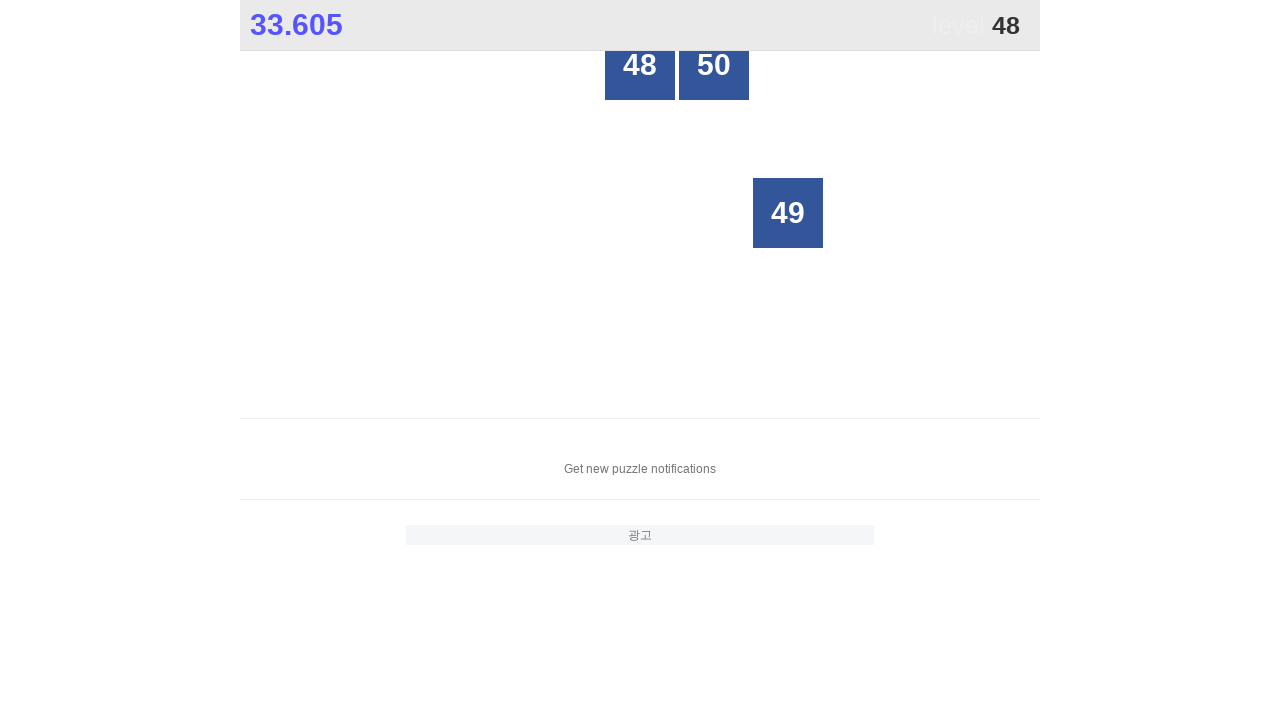

Clicked button with number 48 at (640, 65) on xpath=//html/body/div[1]/div[2]/div[3]/div[*] >> nth=0
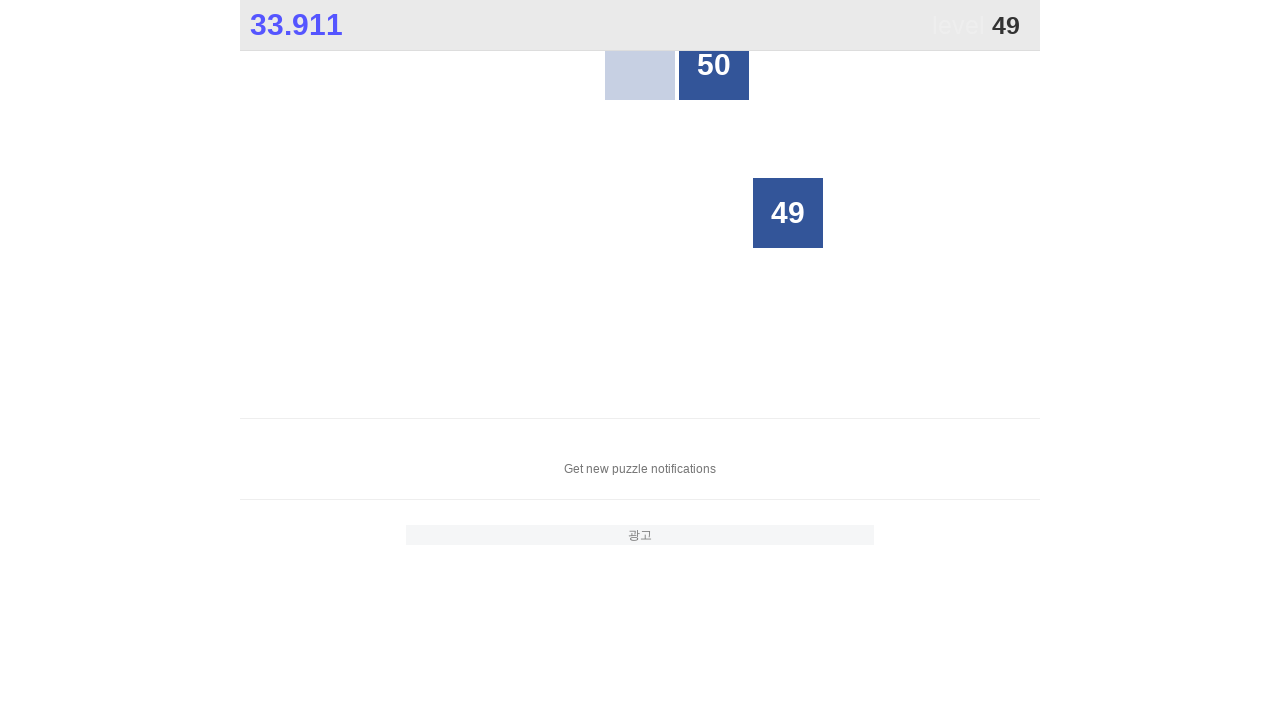

Retrieved all button elements from grid (looking for number 49)
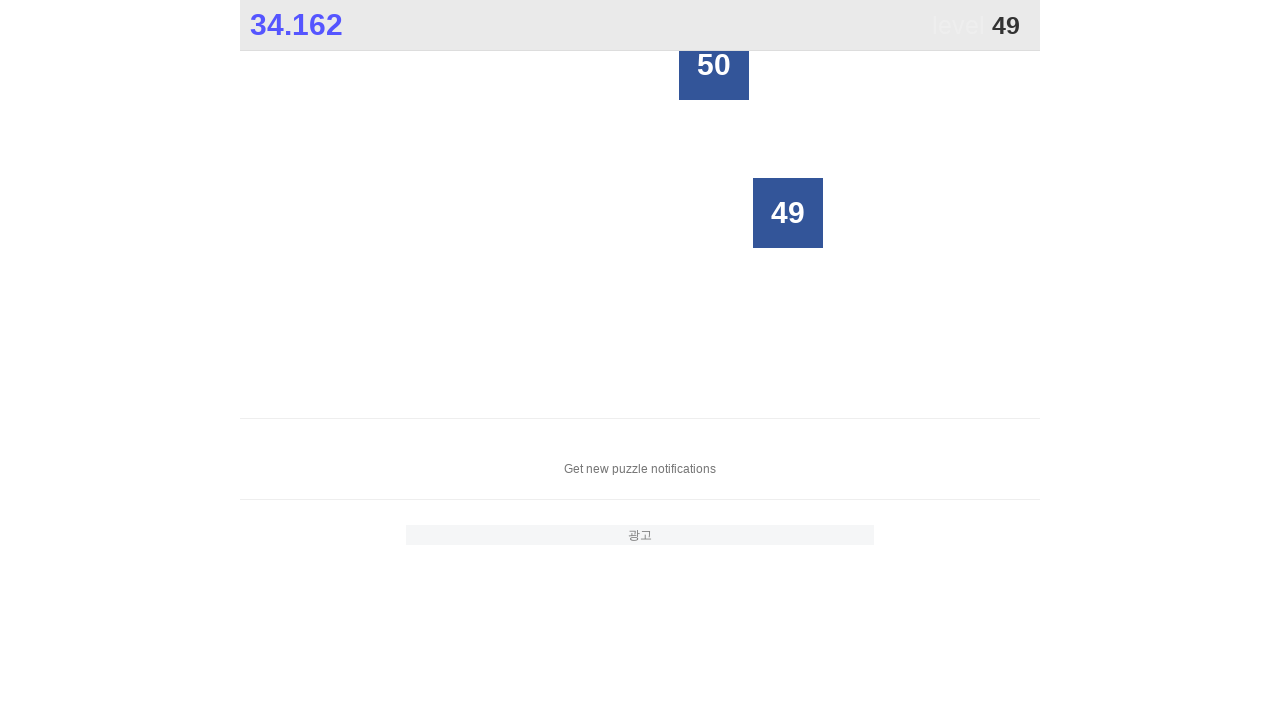

Clicked button with number 49 at (788, 213) on xpath=//html/body/div[1]/div[2]/div[3]/div[*] >> nth=1
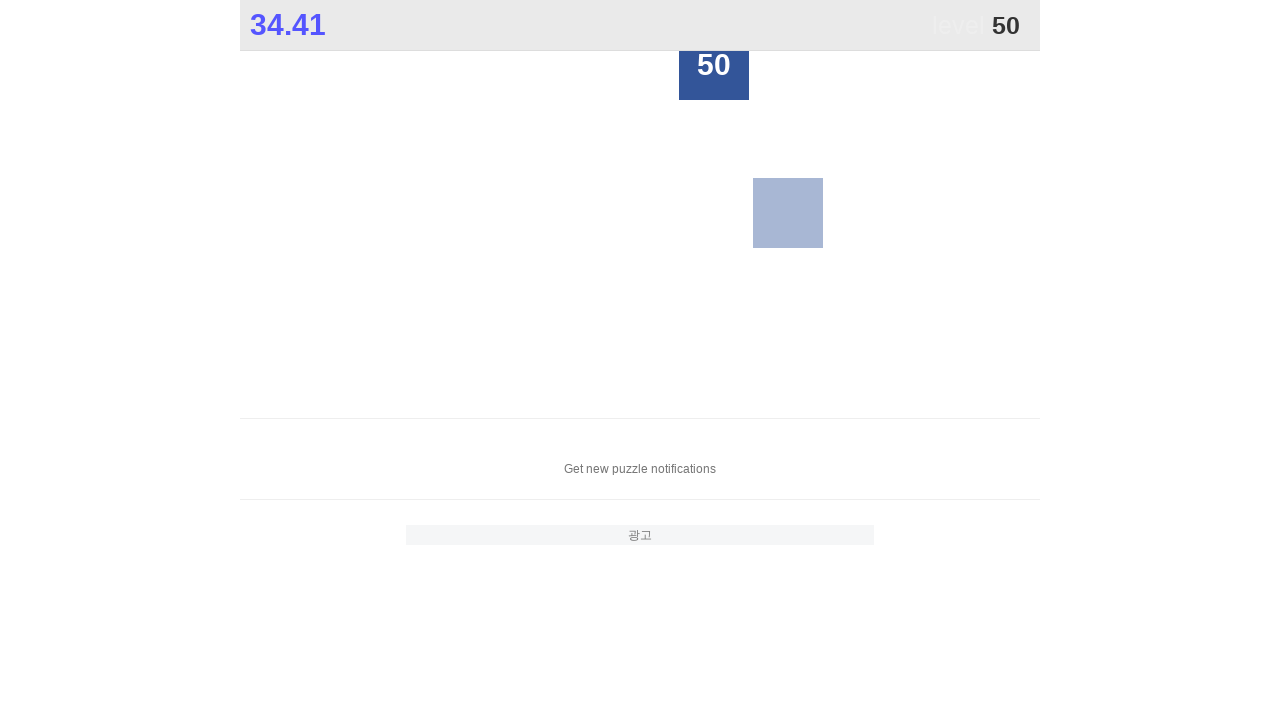

Retrieved all button elements from grid (looking for number 50)
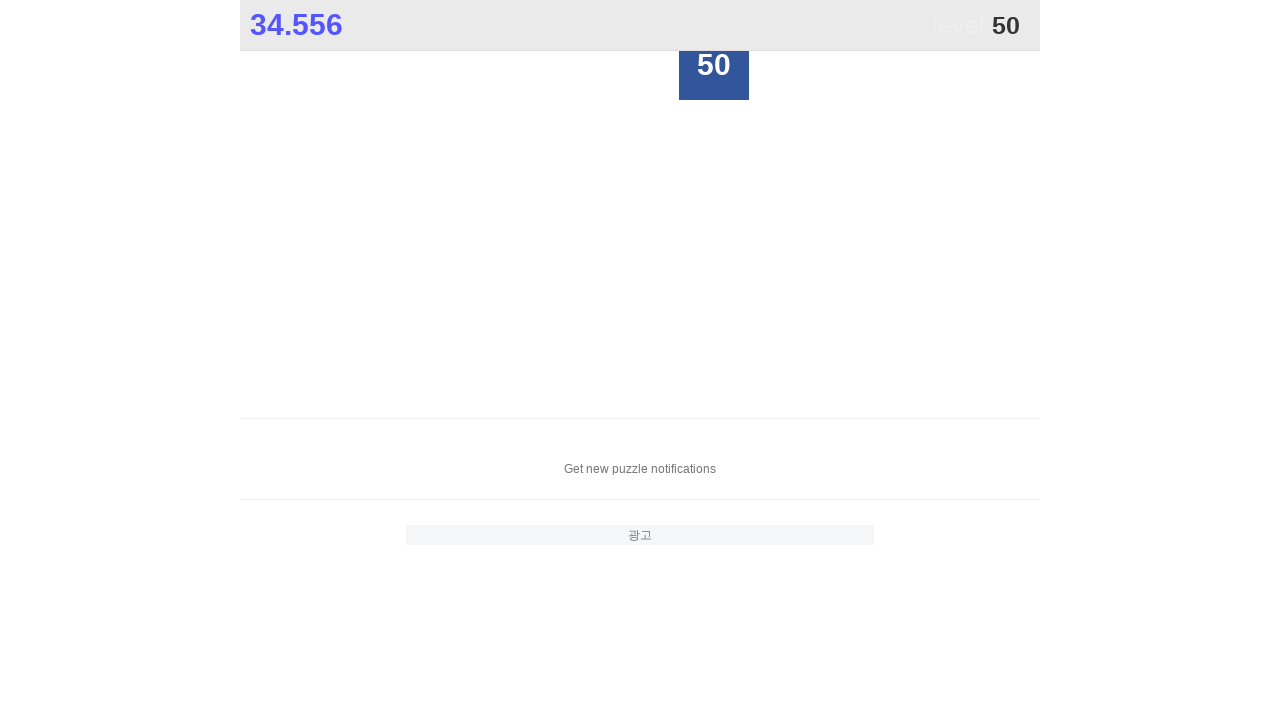

Clicked button with number 50 at (714, 65) on xpath=//html/body/div[1]/div[2]/div[3]/div[*] >> nth=0
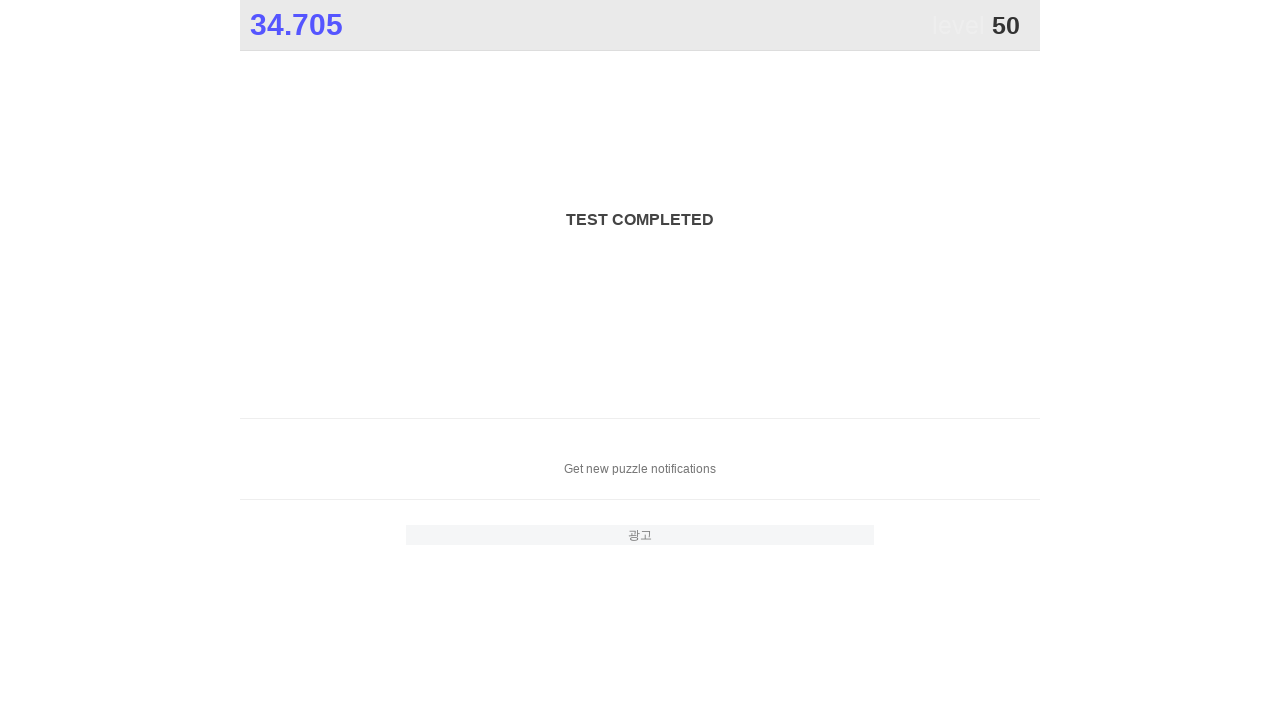

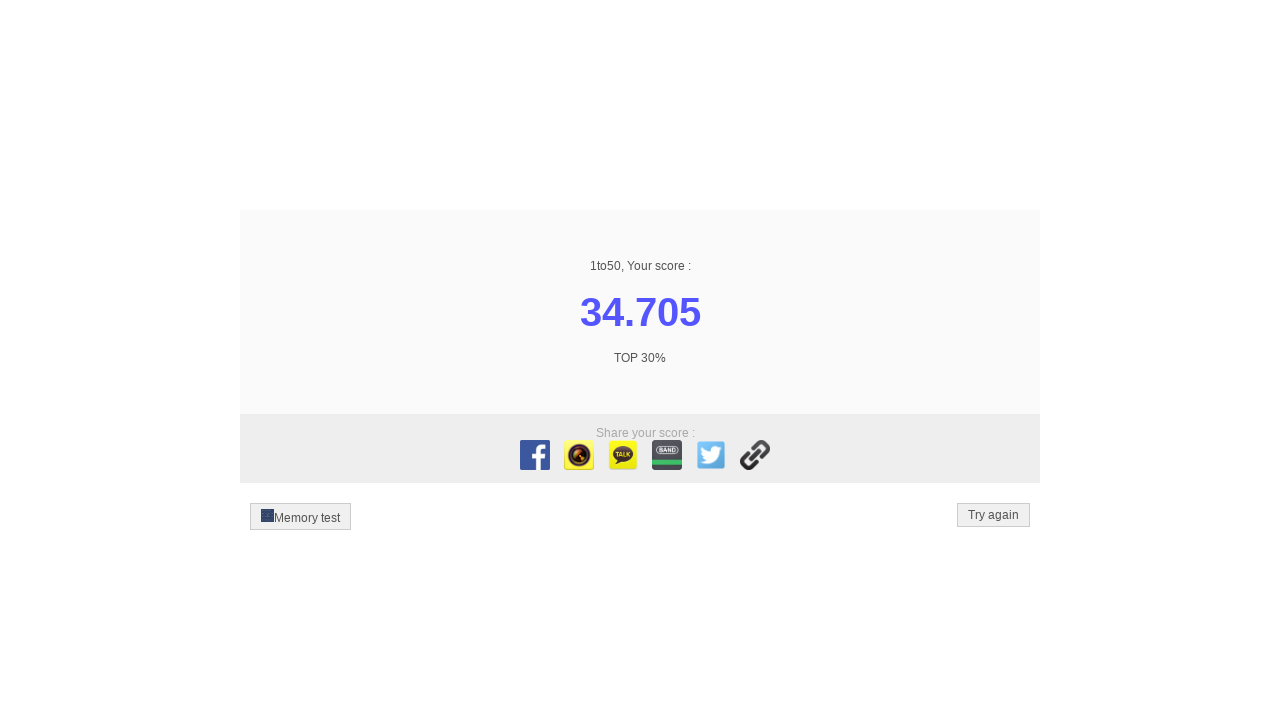